Tests filling out a large form by entering text into all input fields and submitting the form

Starting URL: http://suninjuly.github.io/huge_form.html

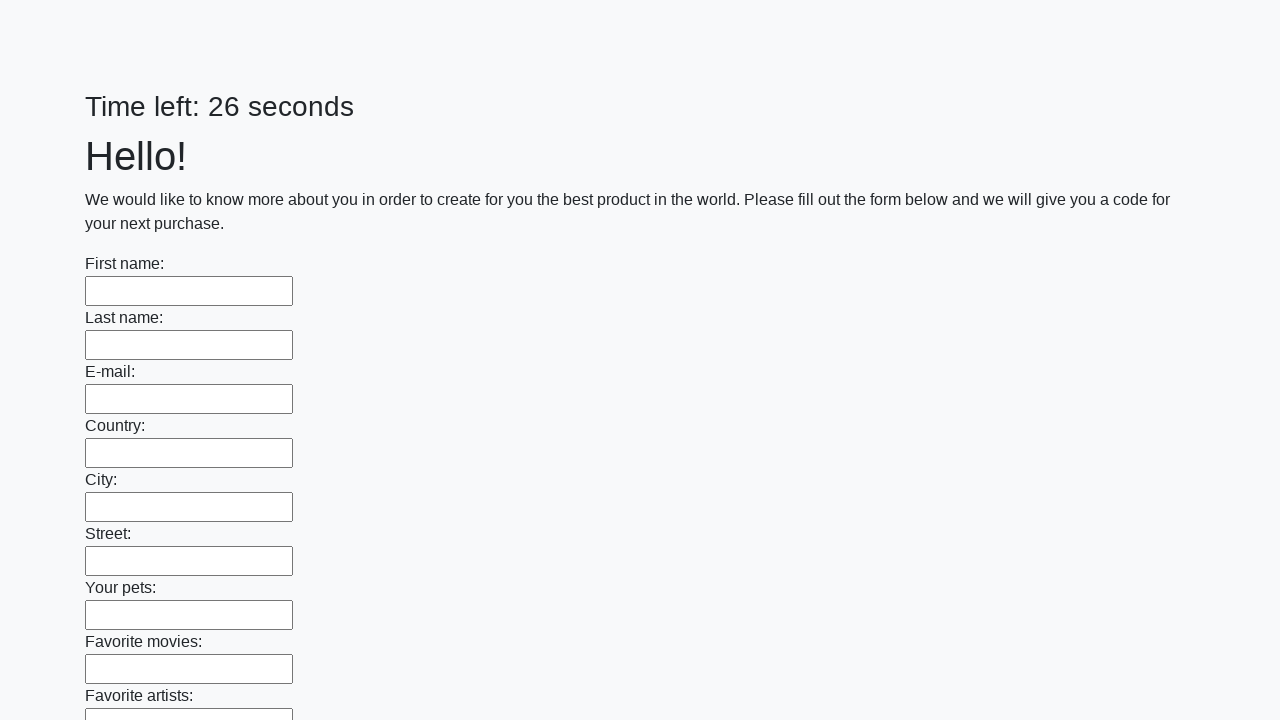

Located all input fields on the huge form
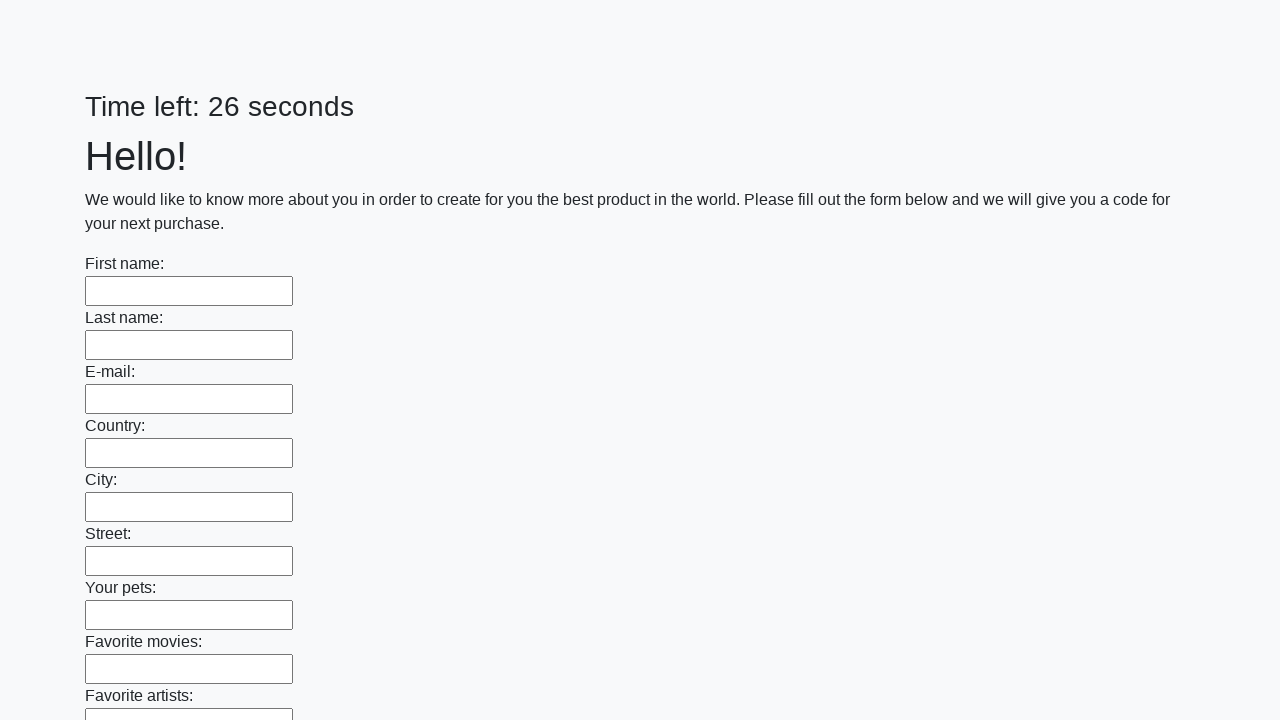

Filled an input field with 'test answer' on input >> nth=0
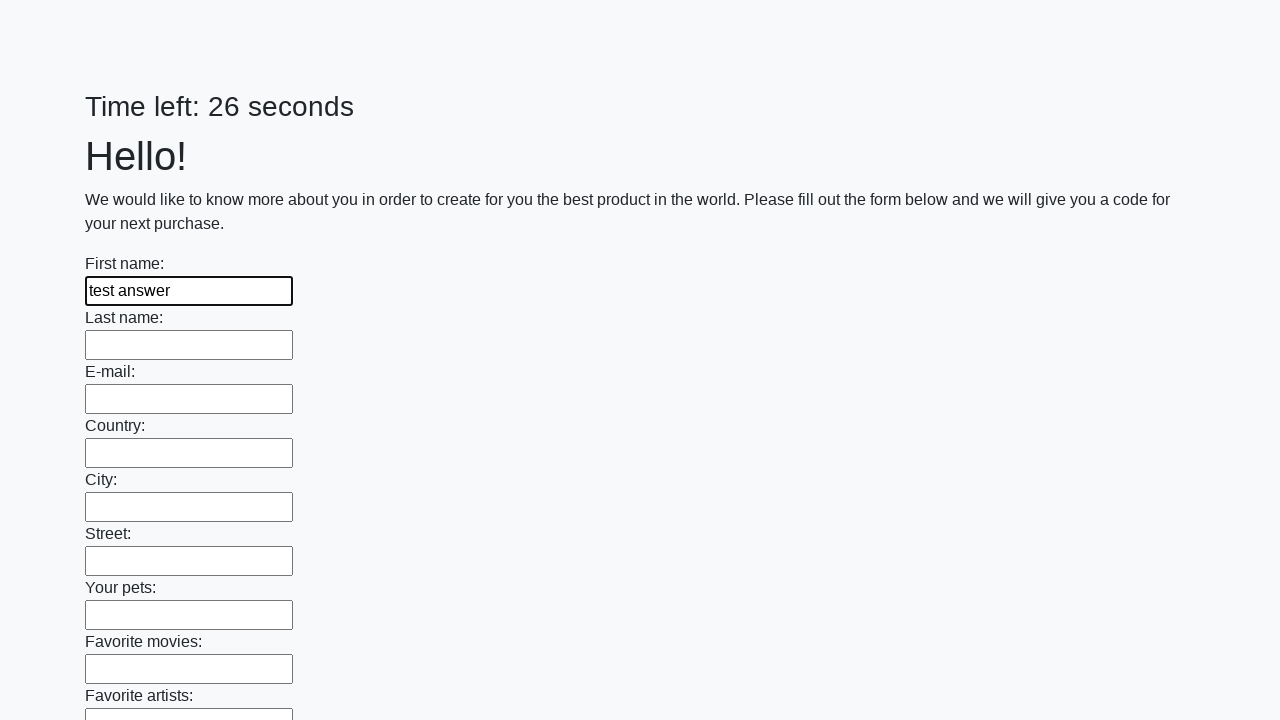

Filled an input field with 'test answer' on input >> nth=1
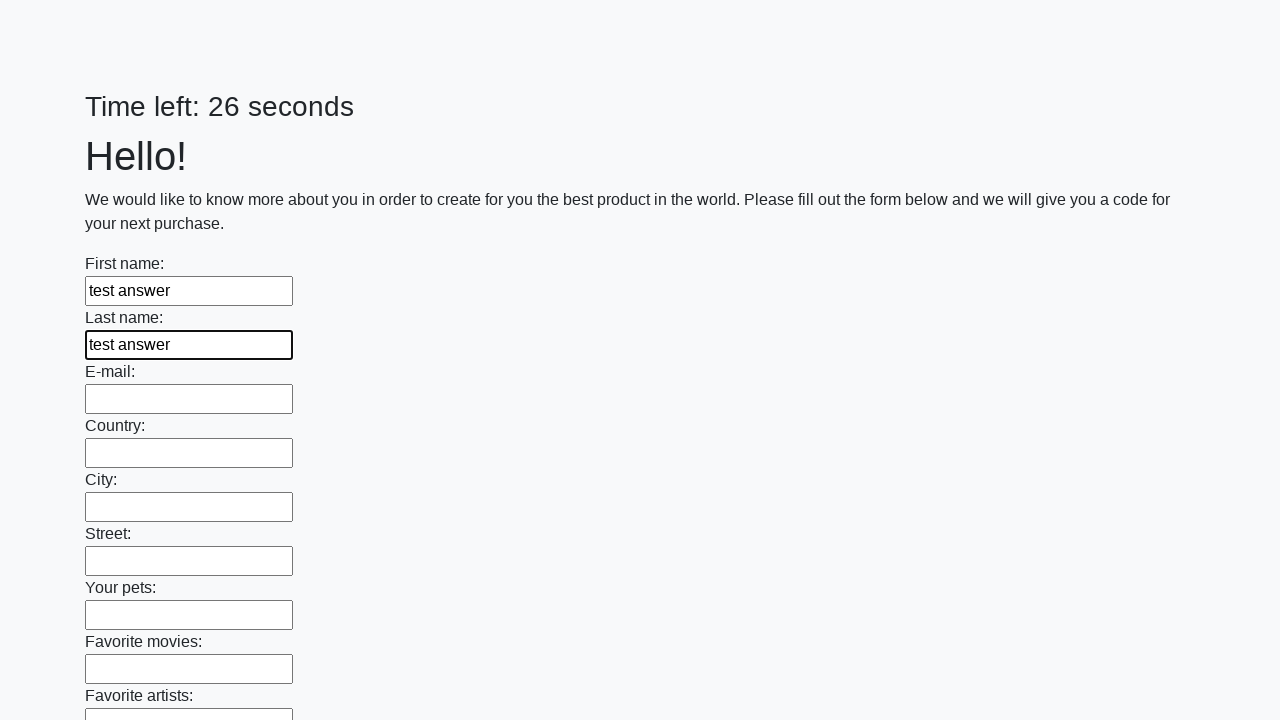

Filled an input field with 'test answer' on input >> nth=2
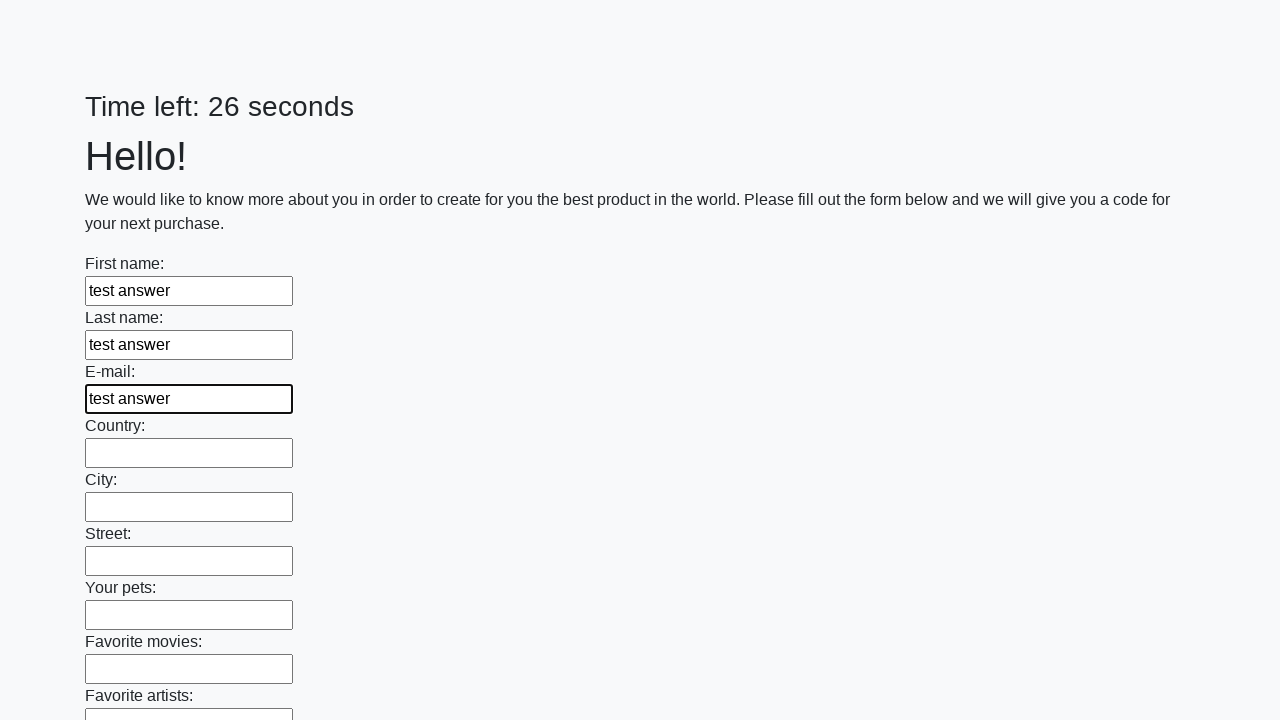

Filled an input field with 'test answer' on input >> nth=3
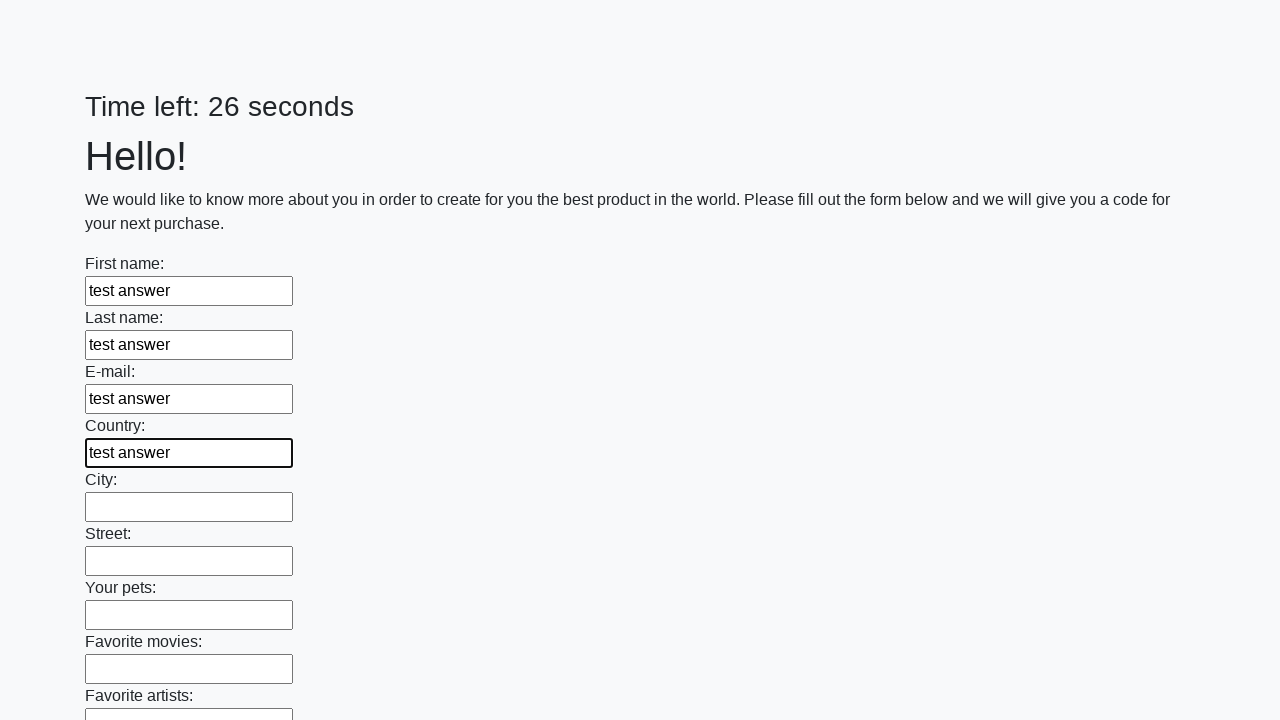

Filled an input field with 'test answer' on input >> nth=4
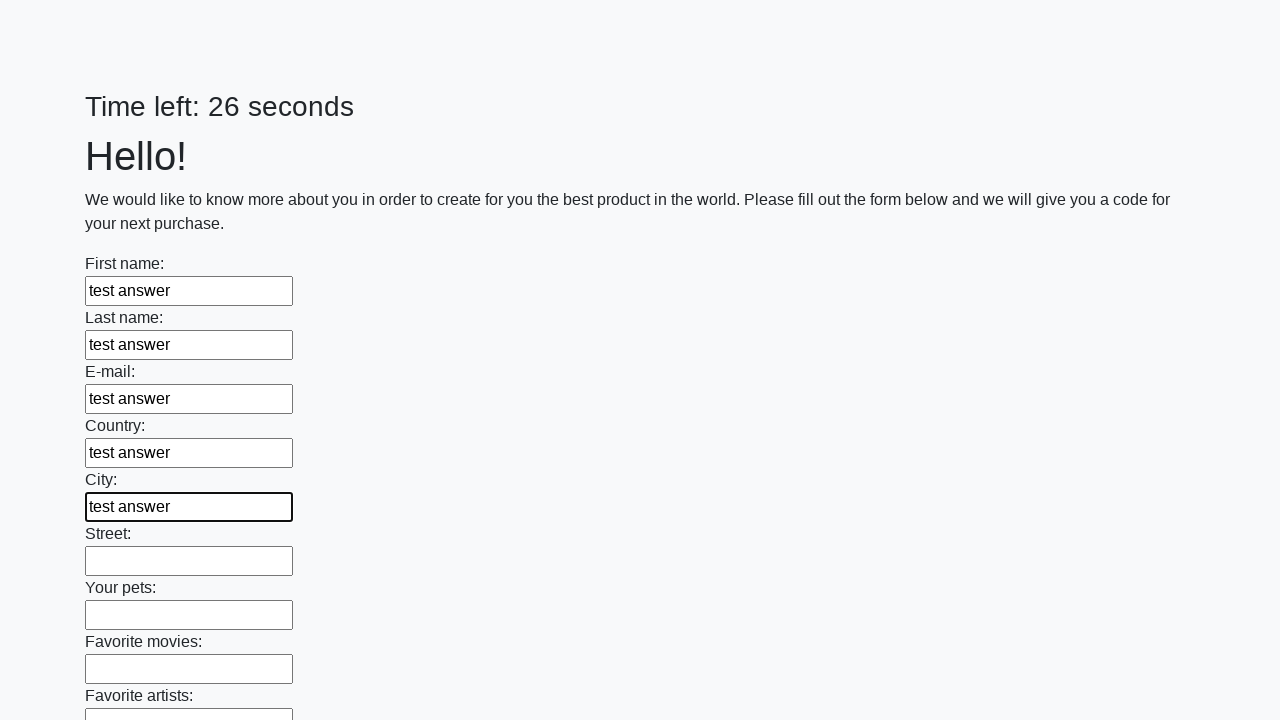

Filled an input field with 'test answer' on input >> nth=5
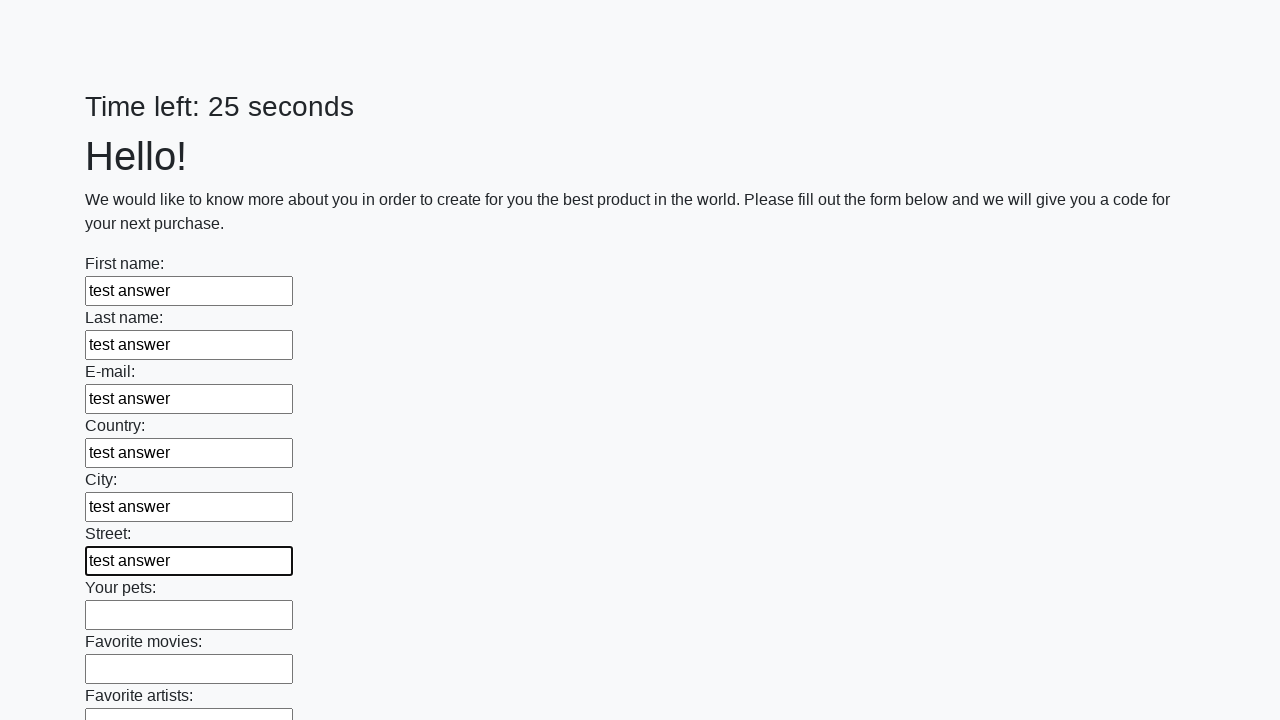

Filled an input field with 'test answer' on input >> nth=6
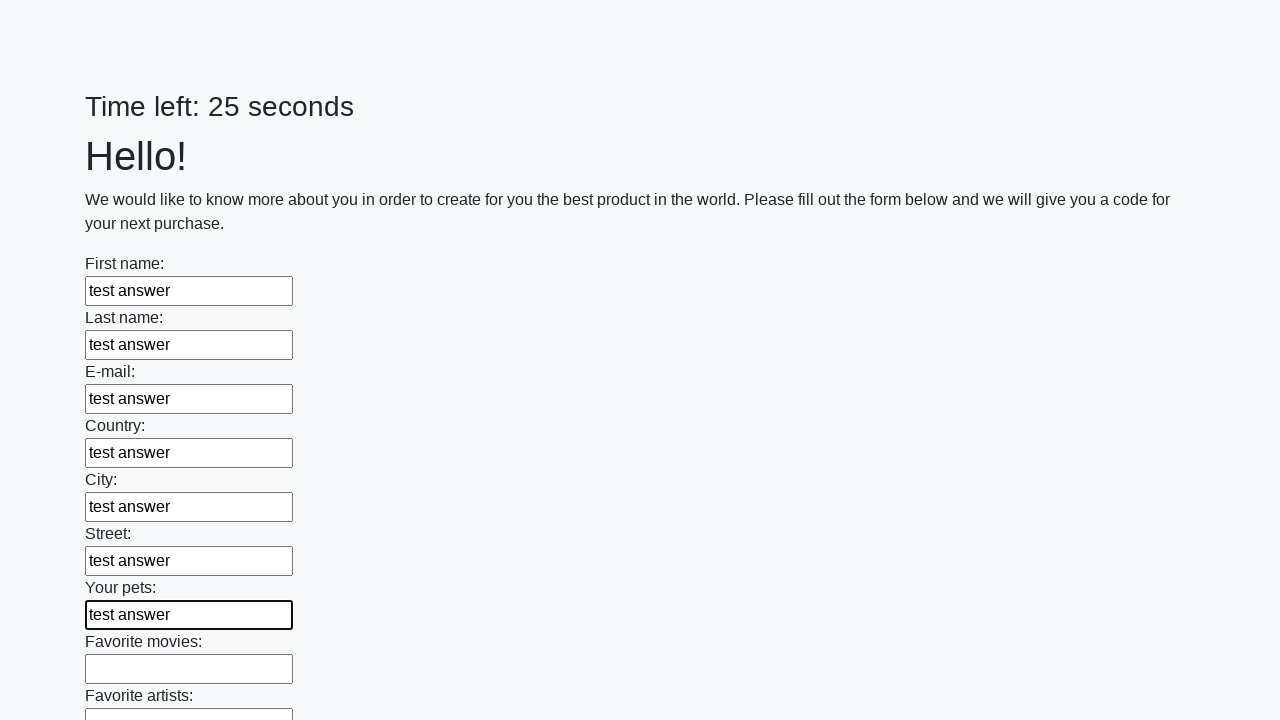

Filled an input field with 'test answer' on input >> nth=7
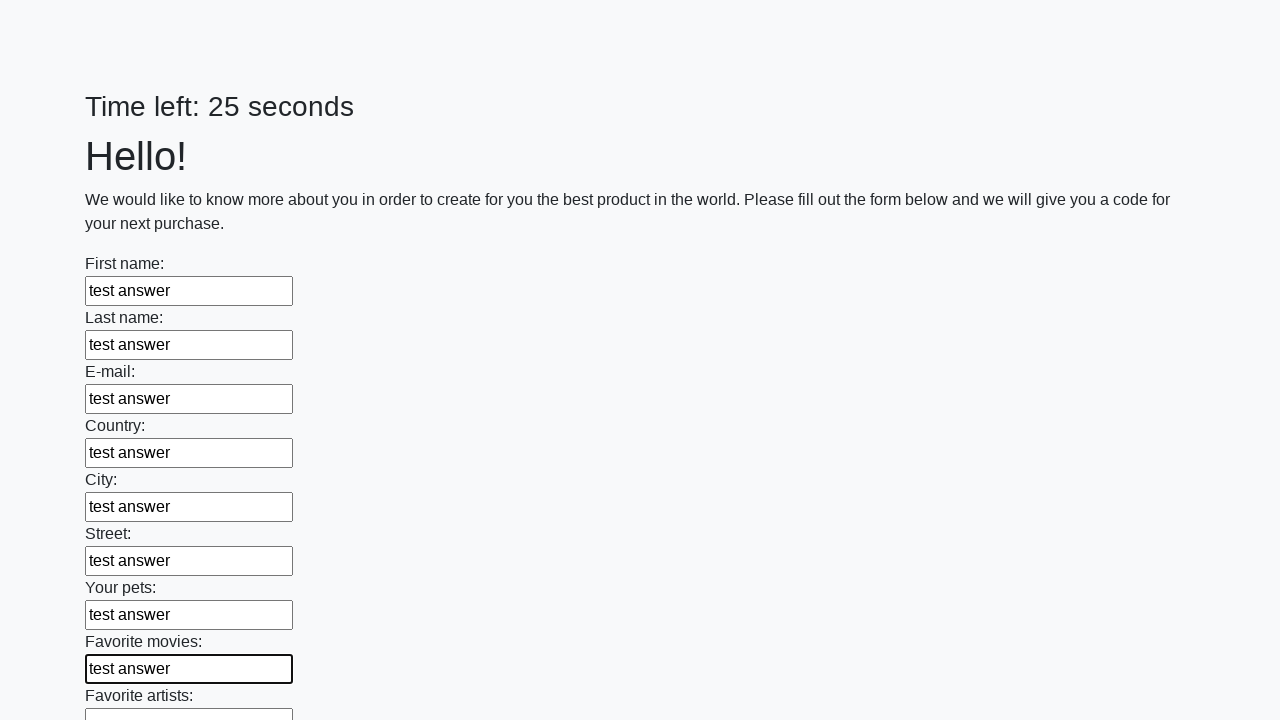

Filled an input field with 'test answer' on input >> nth=8
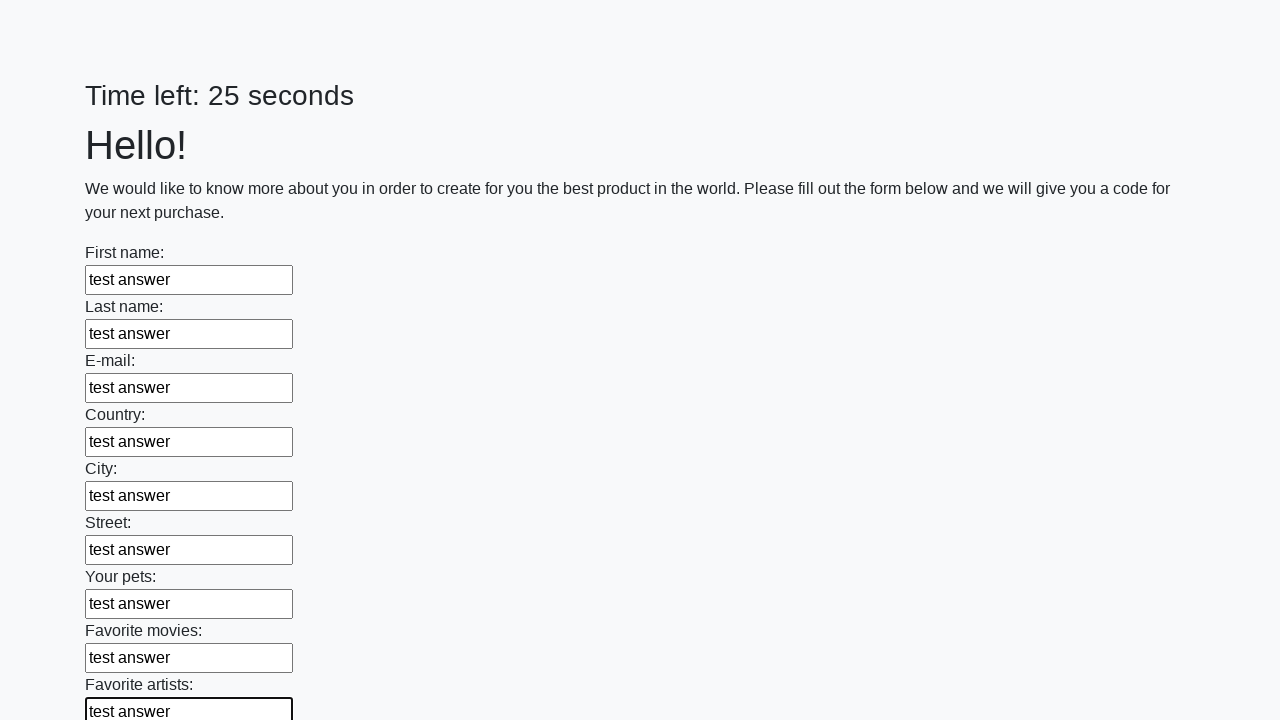

Filled an input field with 'test answer' on input >> nth=9
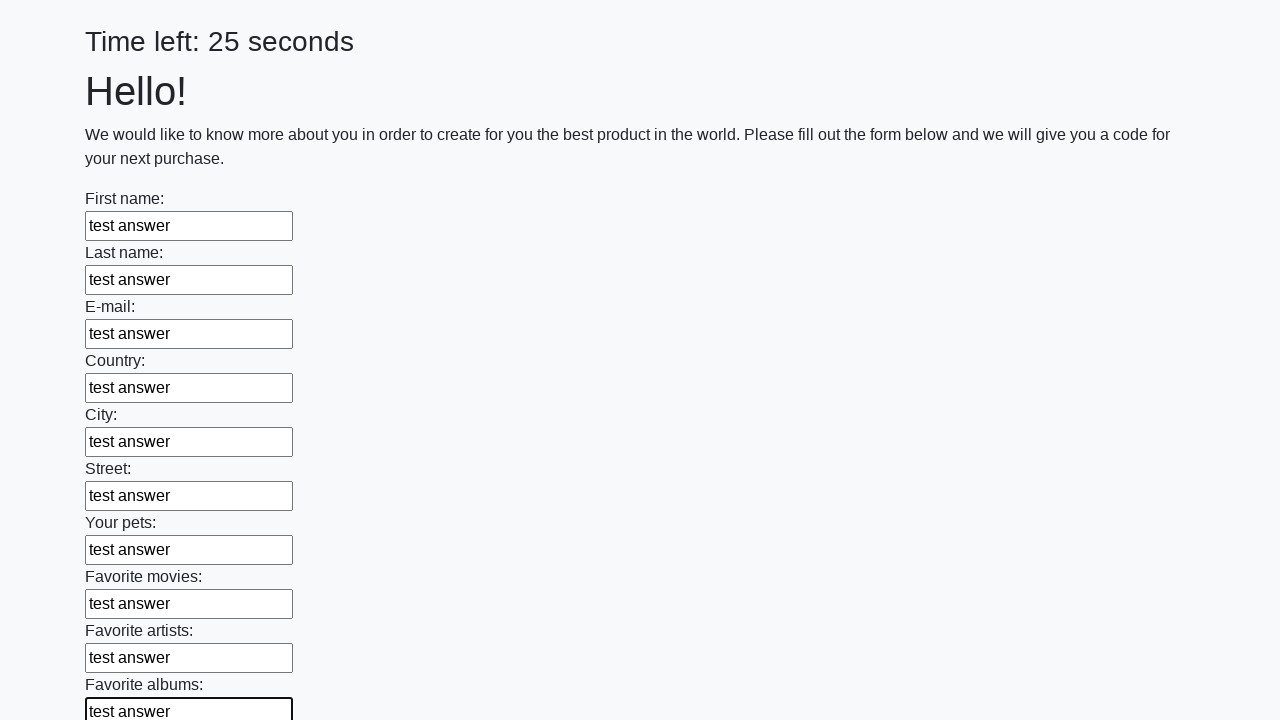

Filled an input field with 'test answer' on input >> nth=10
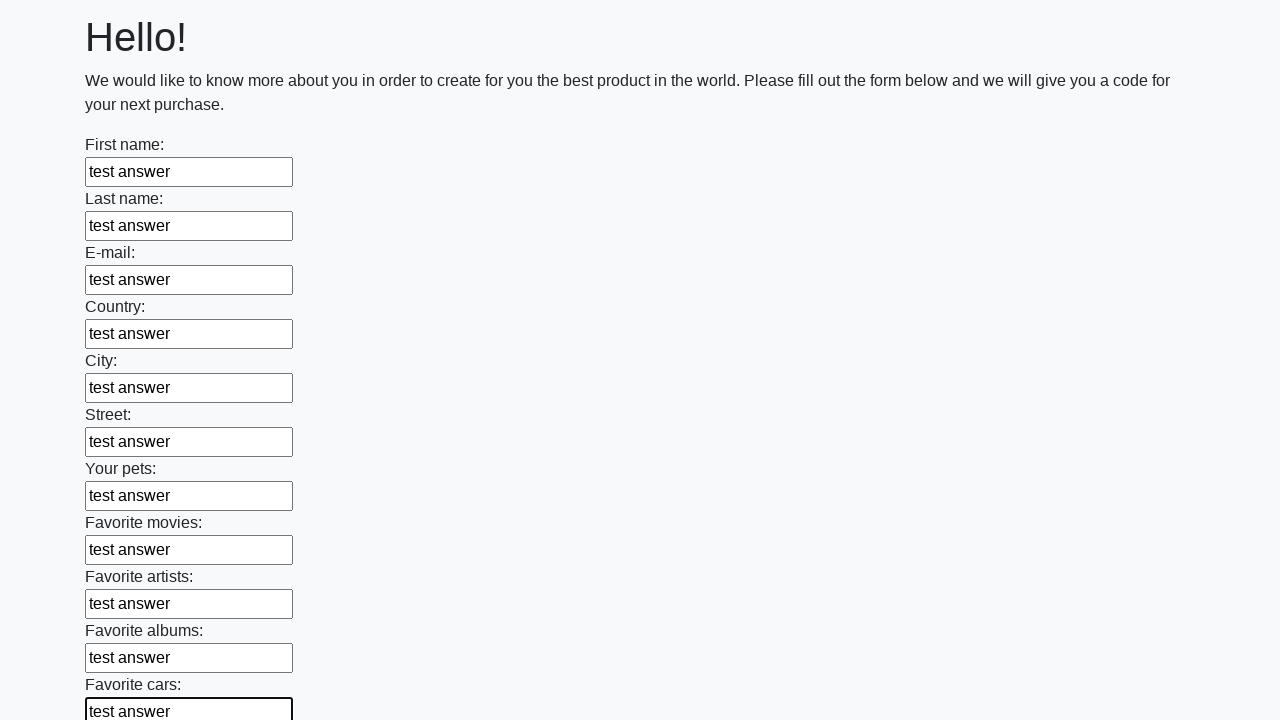

Filled an input field with 'test answer' on input >> nth=11
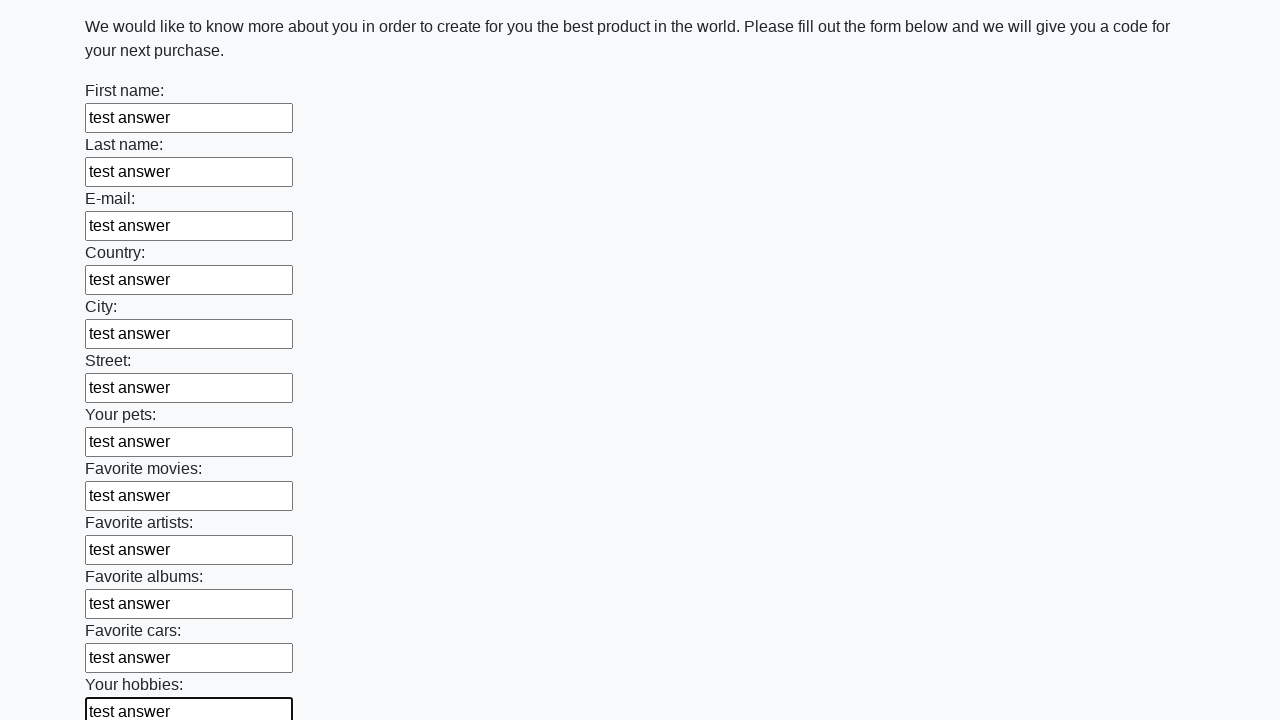

Filled an input field with 'test answer' on input >> nth=12
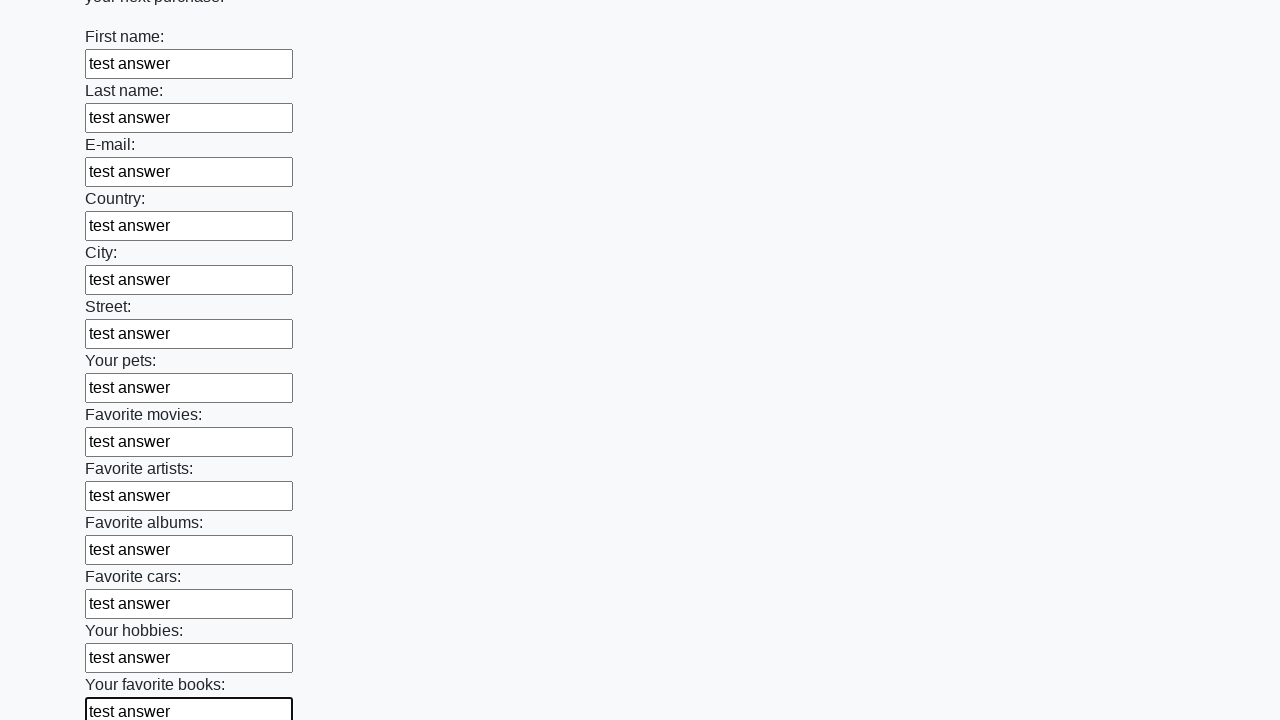

Filled an input field with 'test answer' on input >> nth=13
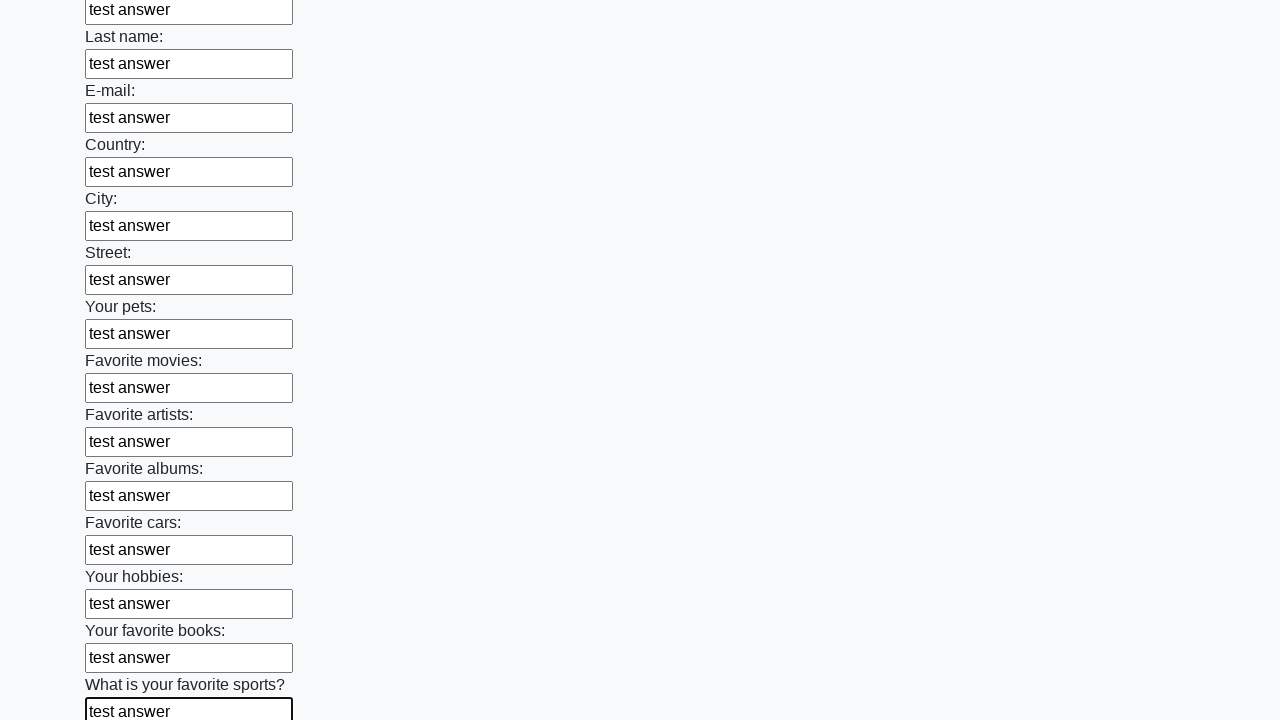

Filled an input field with 'test answer' on input >> nth=14
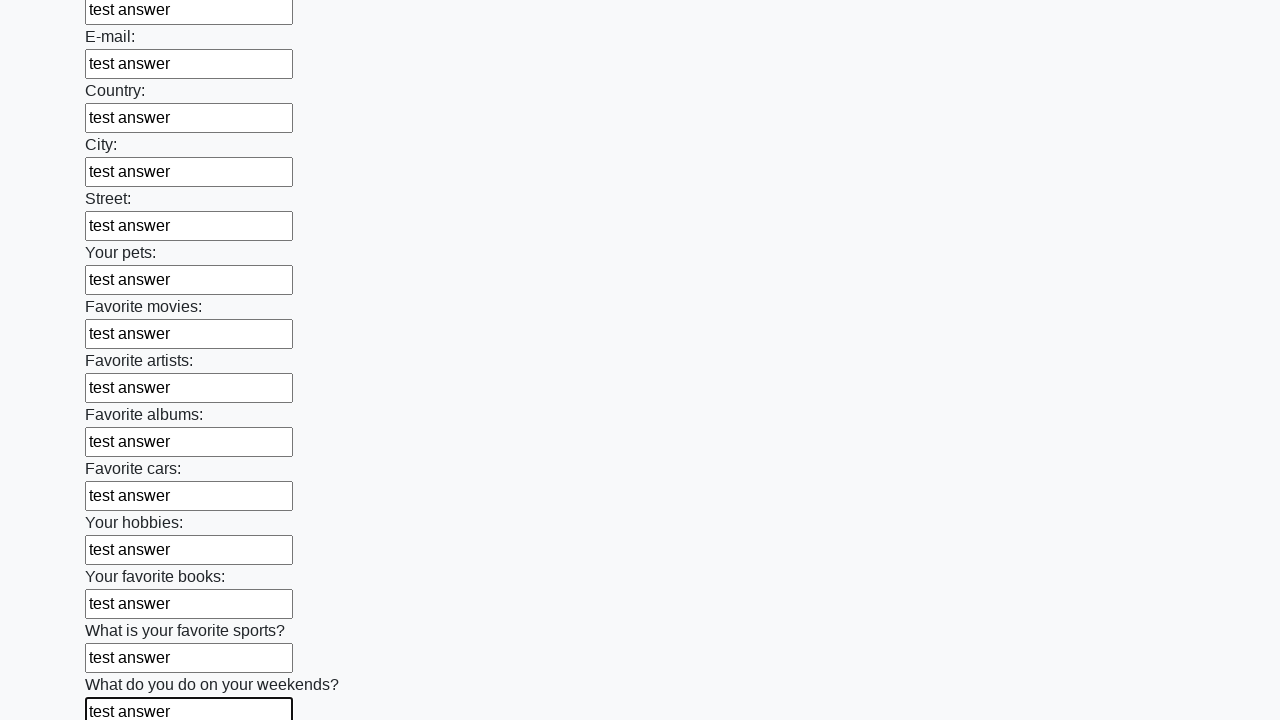

Filled an input field with 'test answer' on input >> nth=15
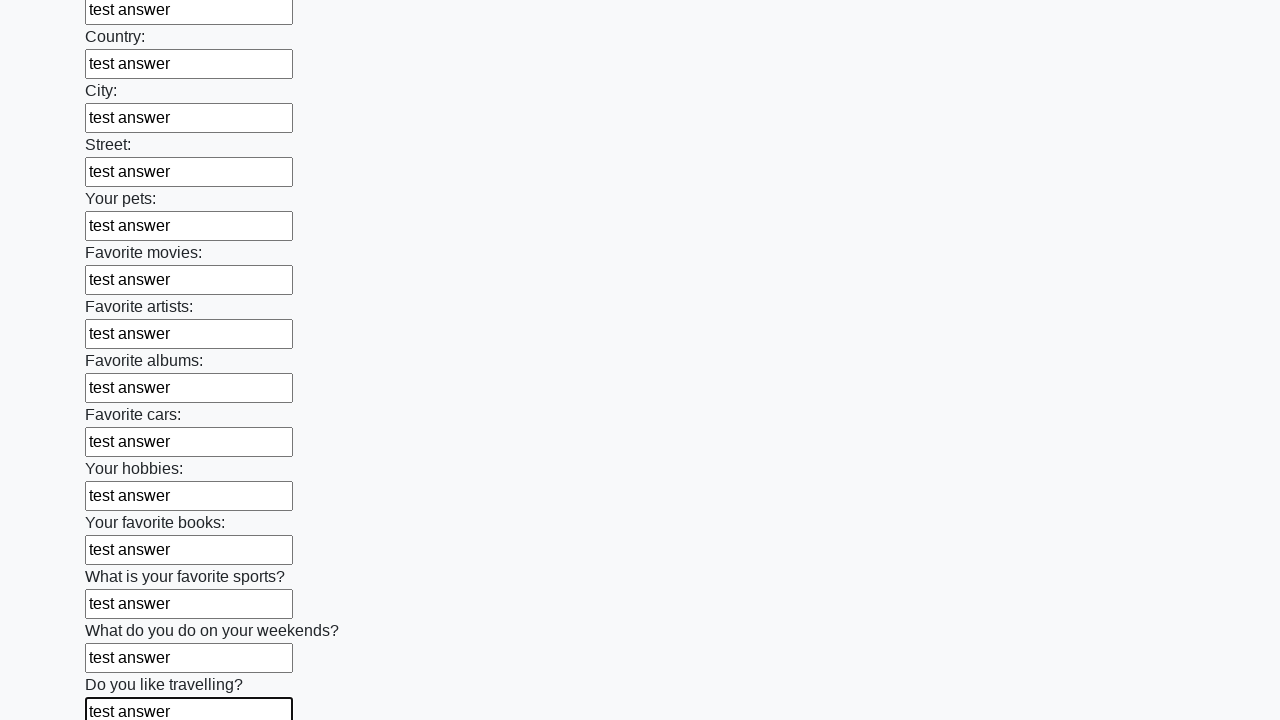

Filled an input field with 'test answer' on input >> nth=16
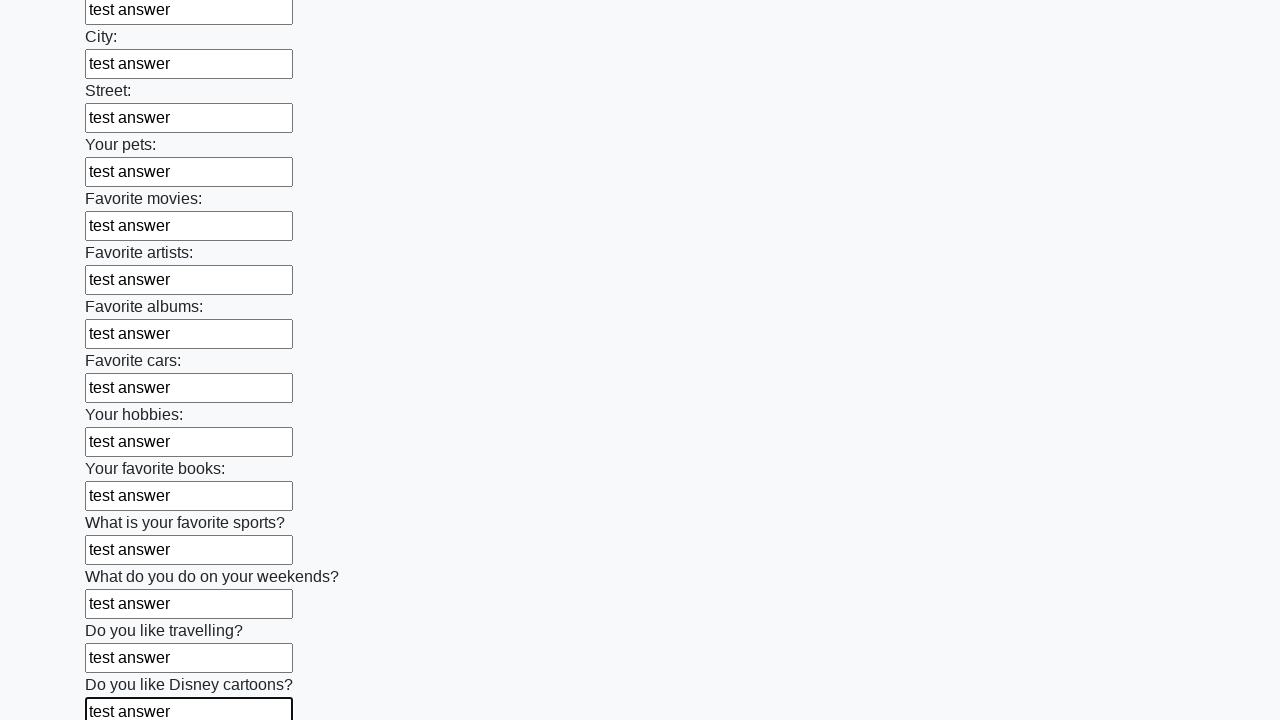

Filled an input field with 'test answer' on input >> nth=17
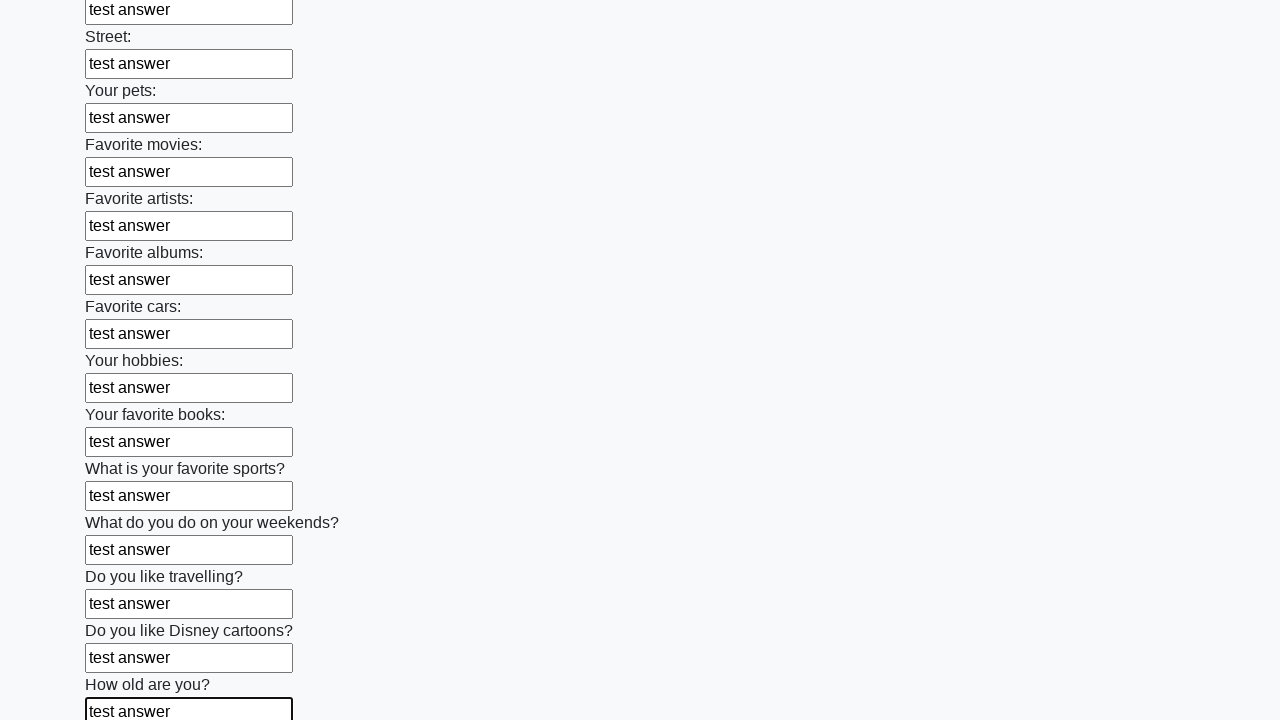

Filled an input field with 'test answer' on input >> nth=18
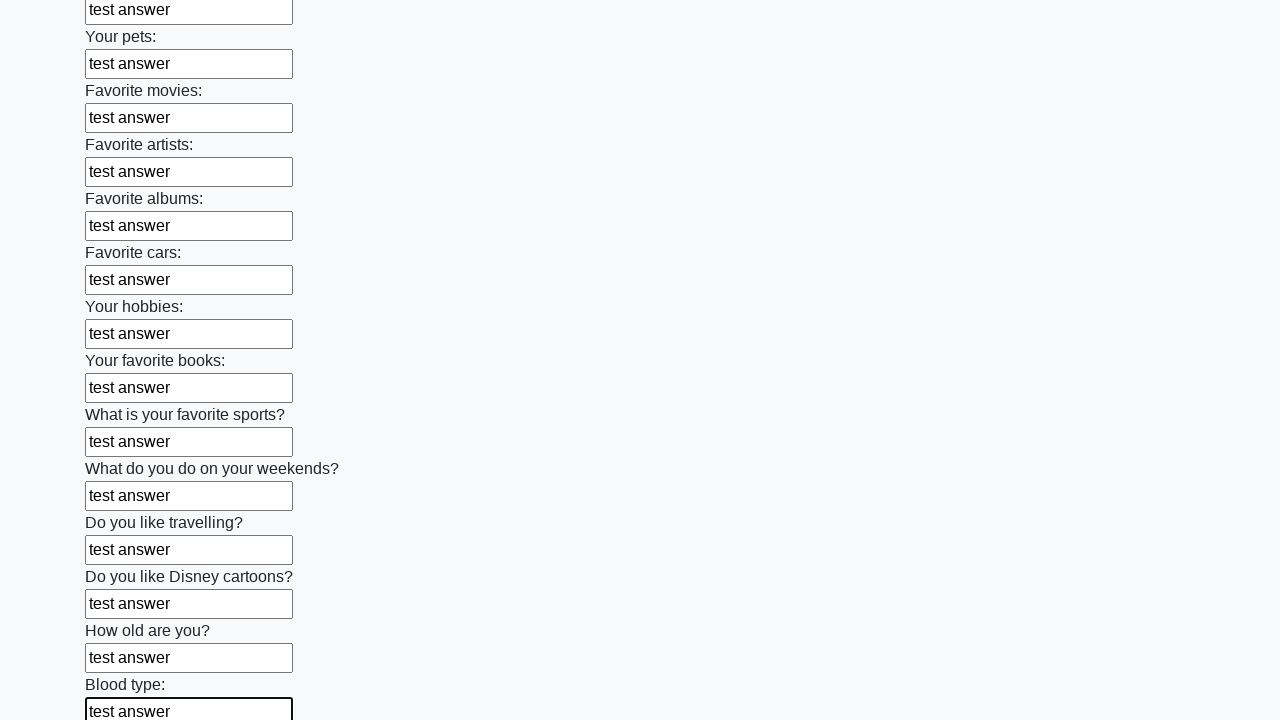

Filled an input field with 'test answer' on input >> nth=19
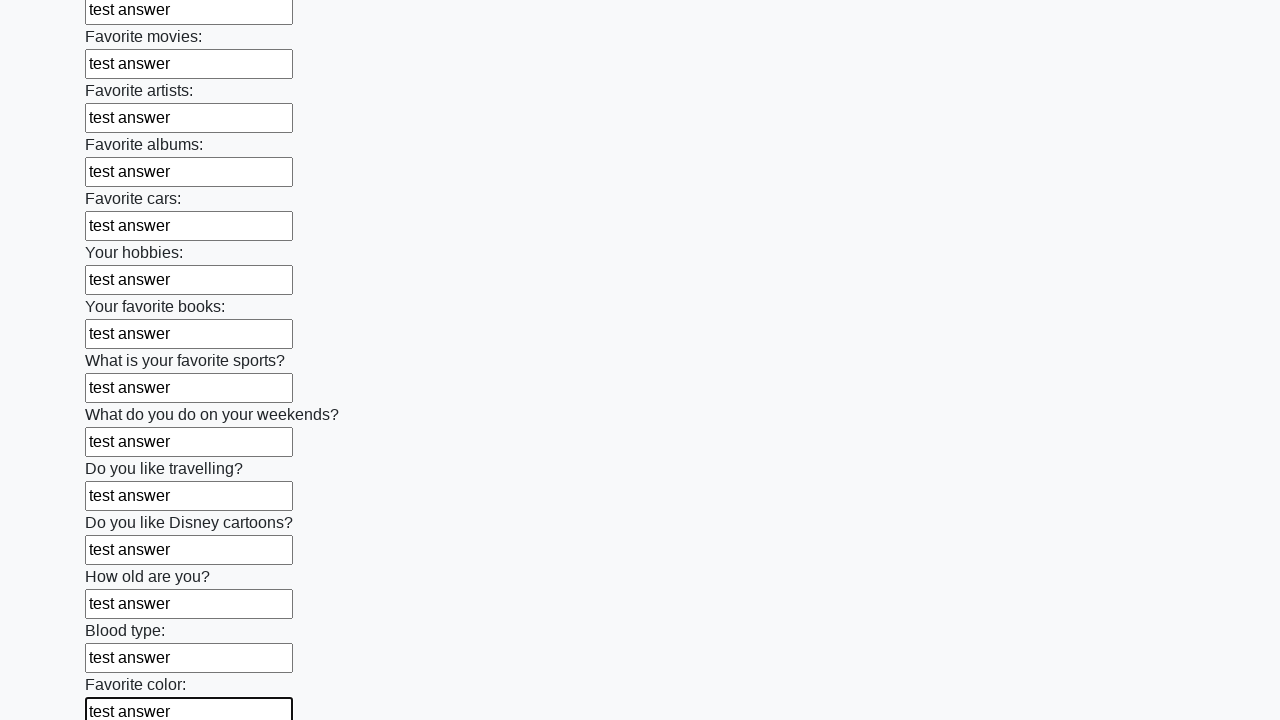

Filled an input field with 'test answer' on input >> nth=20
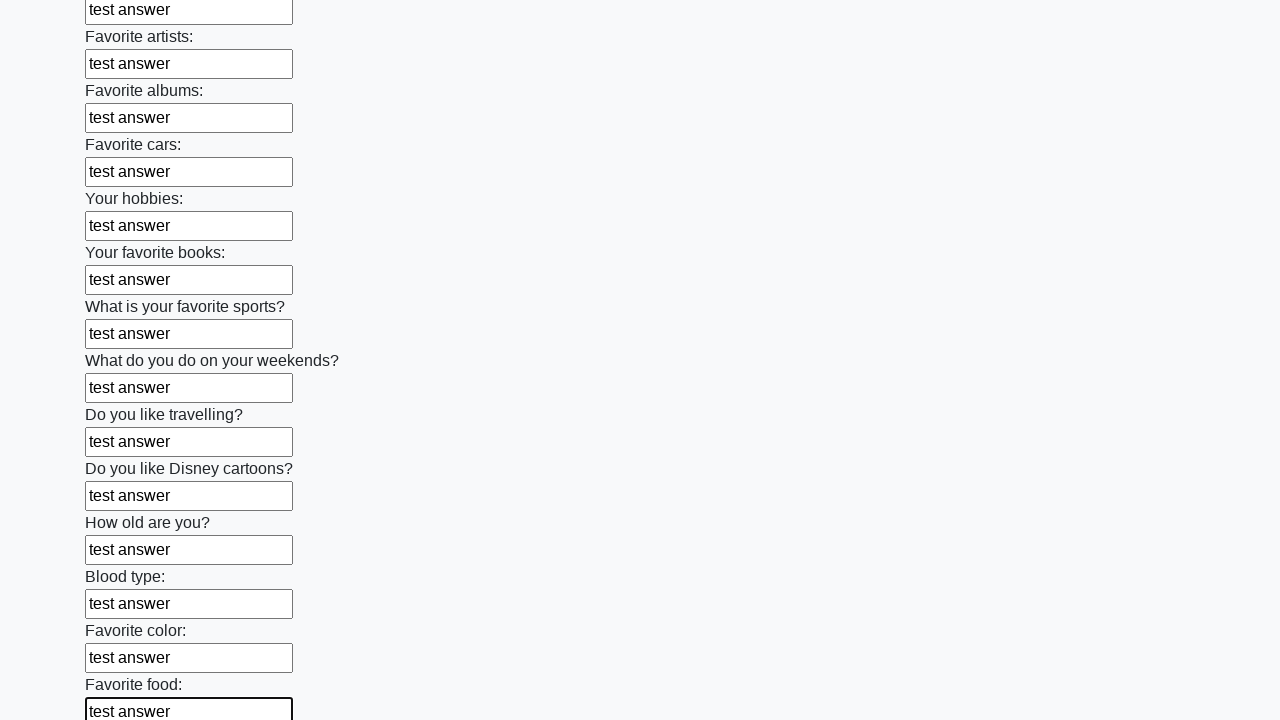

Filled an input field with 'test answer' on input >> nth=21
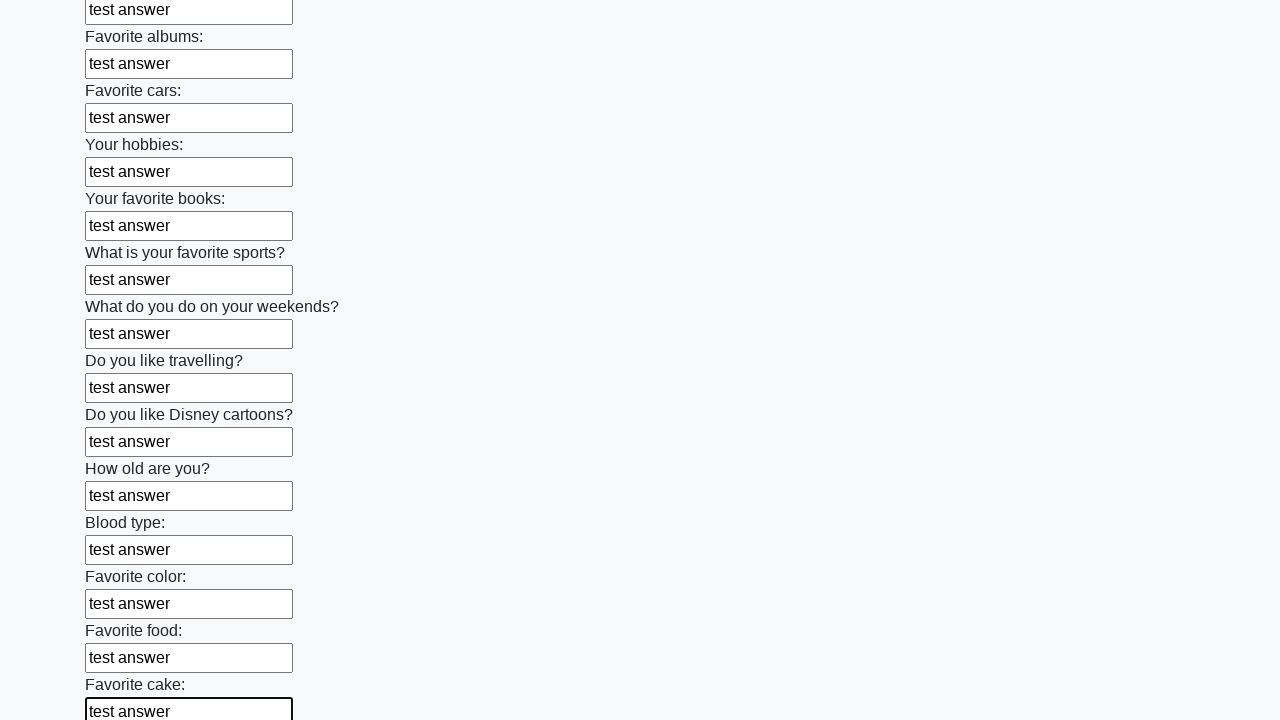

Filled an input field with 'test answer' on input >> nth=22
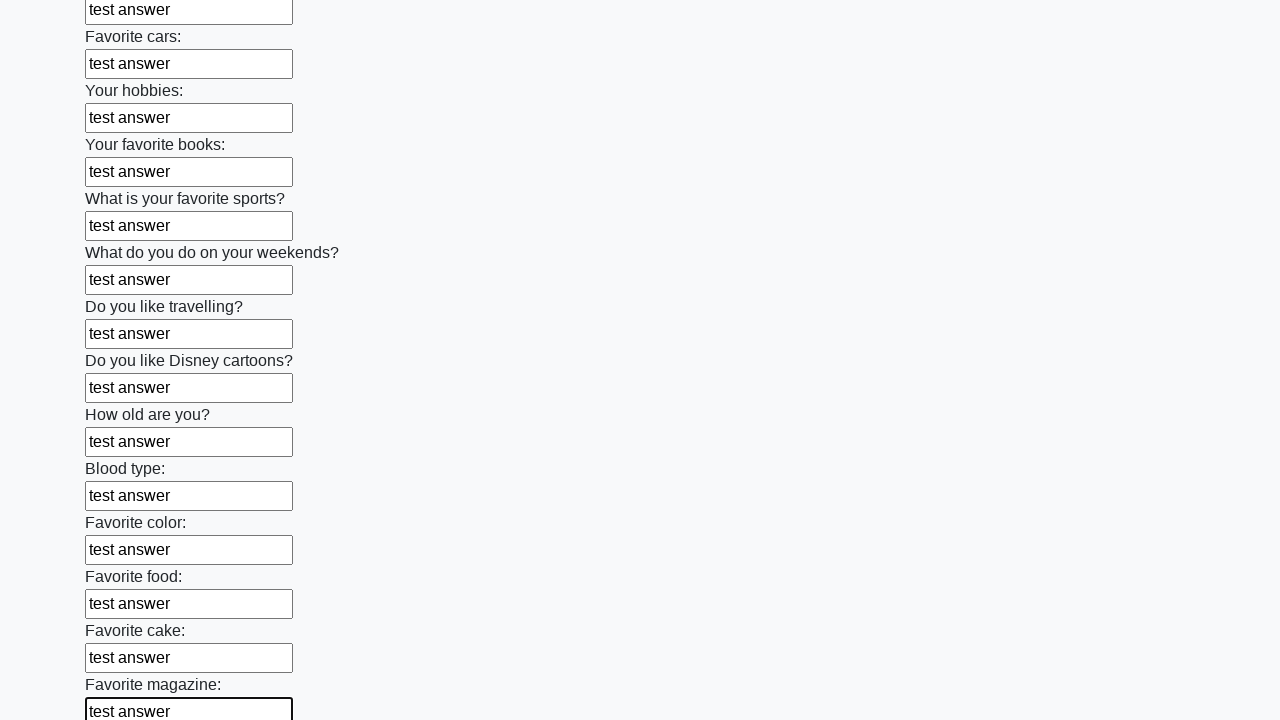

Filled an input field with 'test answer' on input >> nth=23
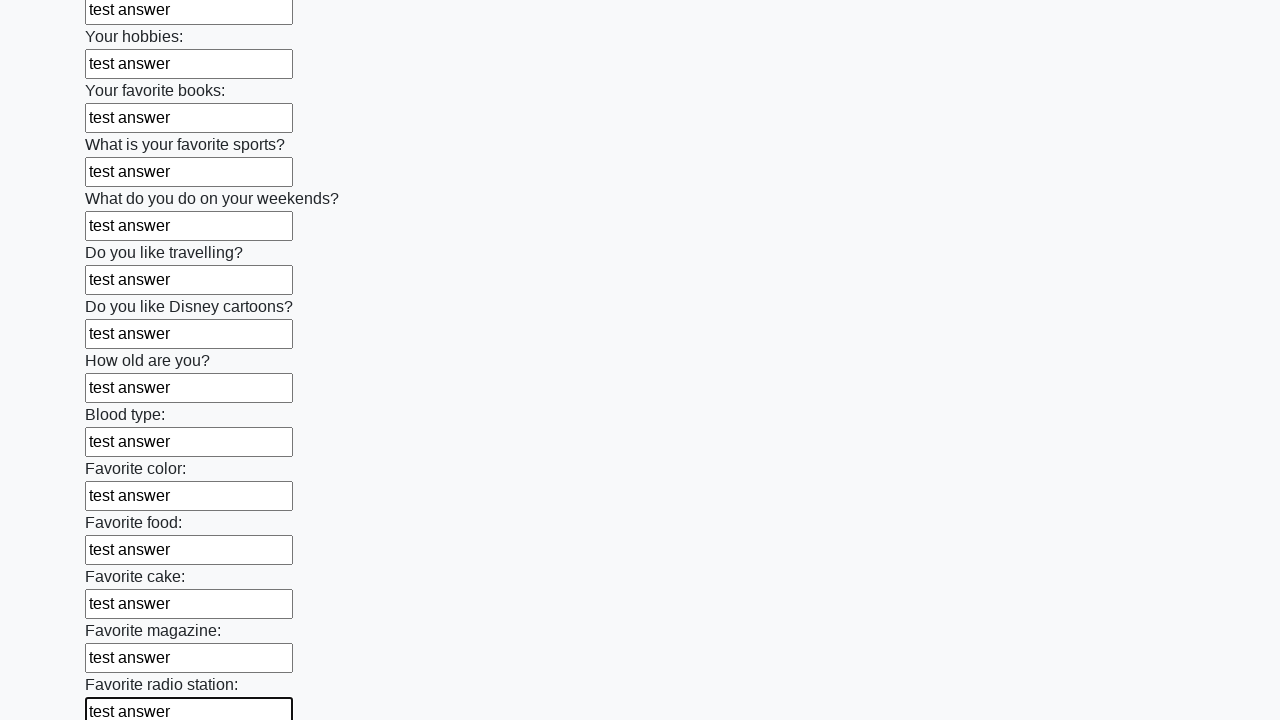

Filled an input field with 'test answer' on input >> nth=24
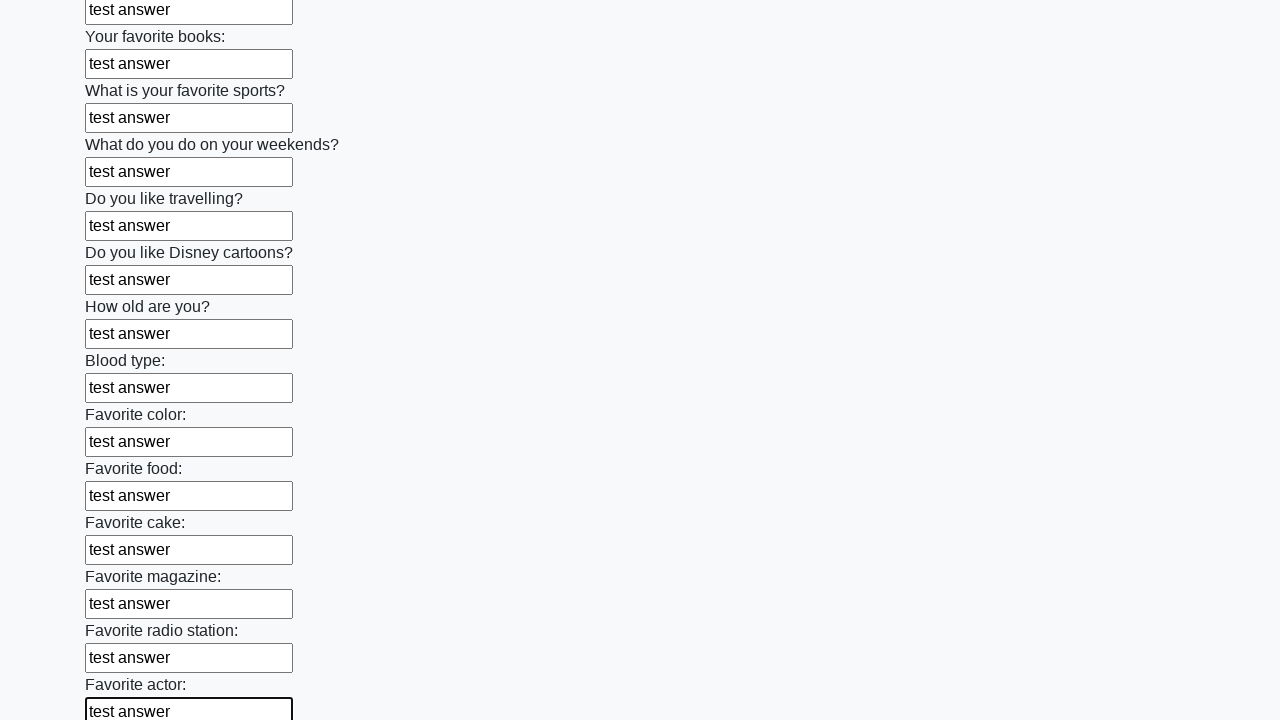

Filled an input field with 'test answer' on input >> nth=25
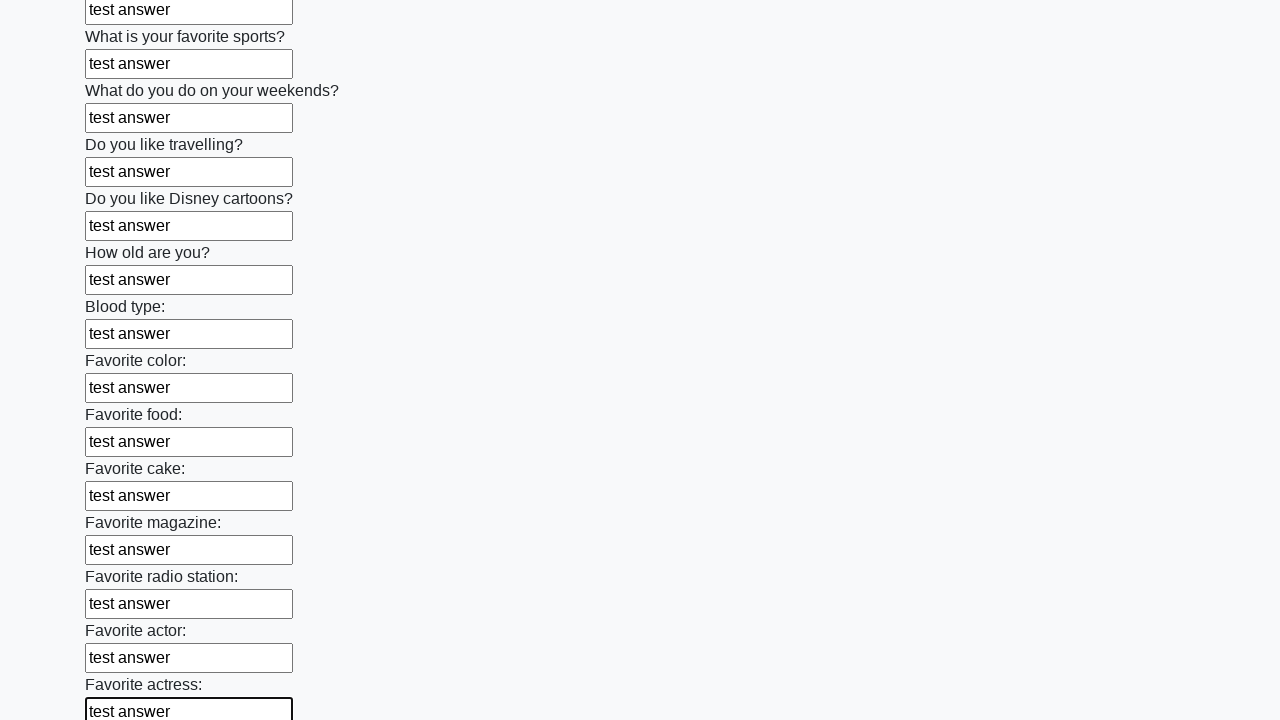

Filled an input field with 'test answer' on input >> nth=26
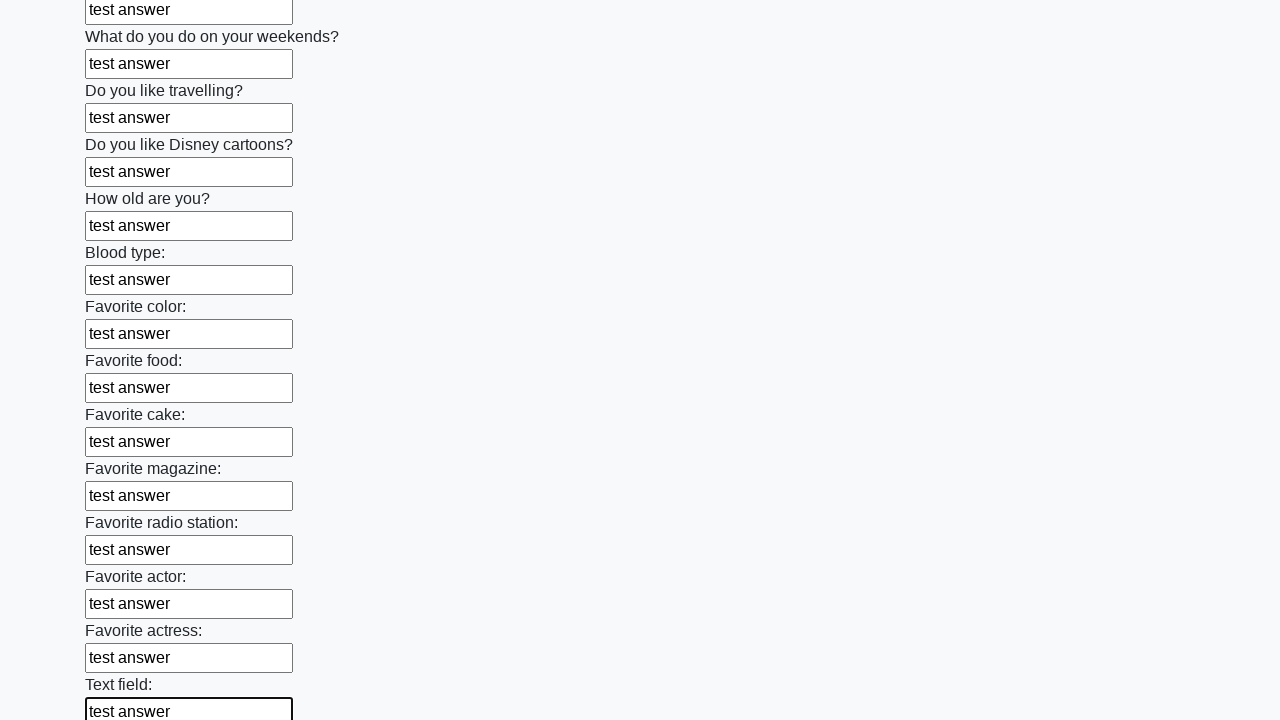

Filled an input field with 'test answer' on input >> nth=27
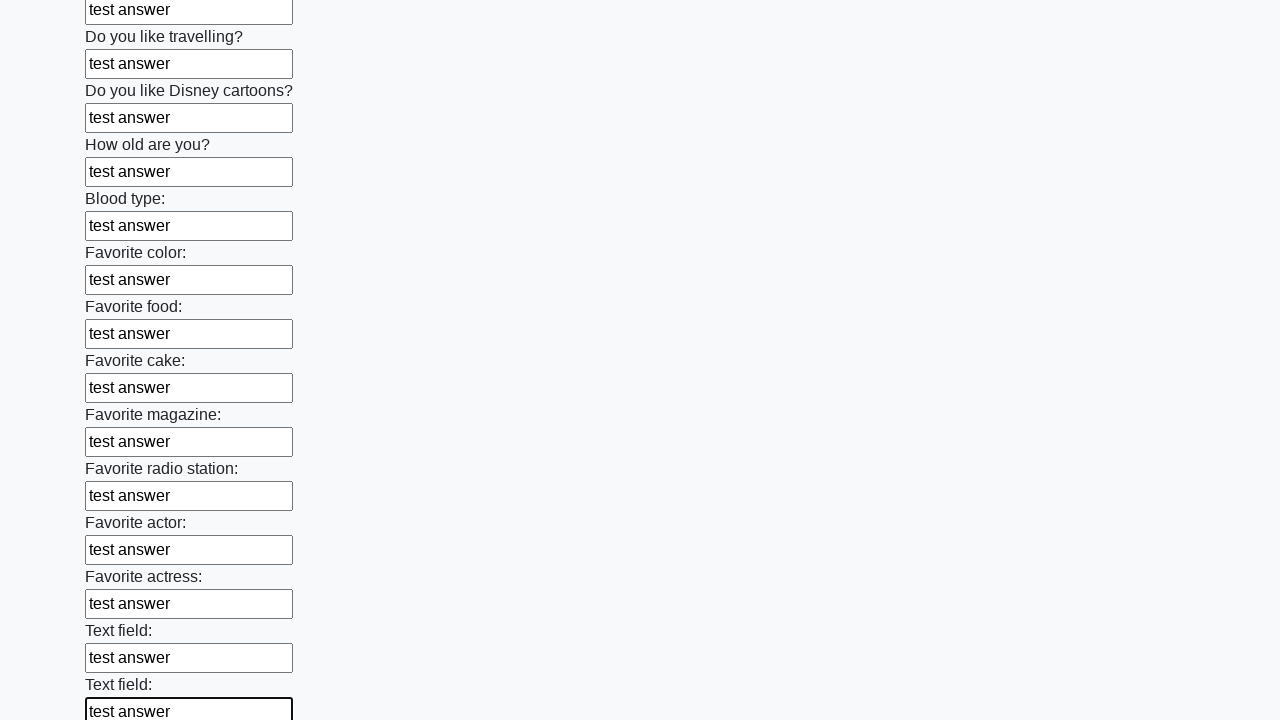

Filled an input field with 'test answer' on input >> nth=28
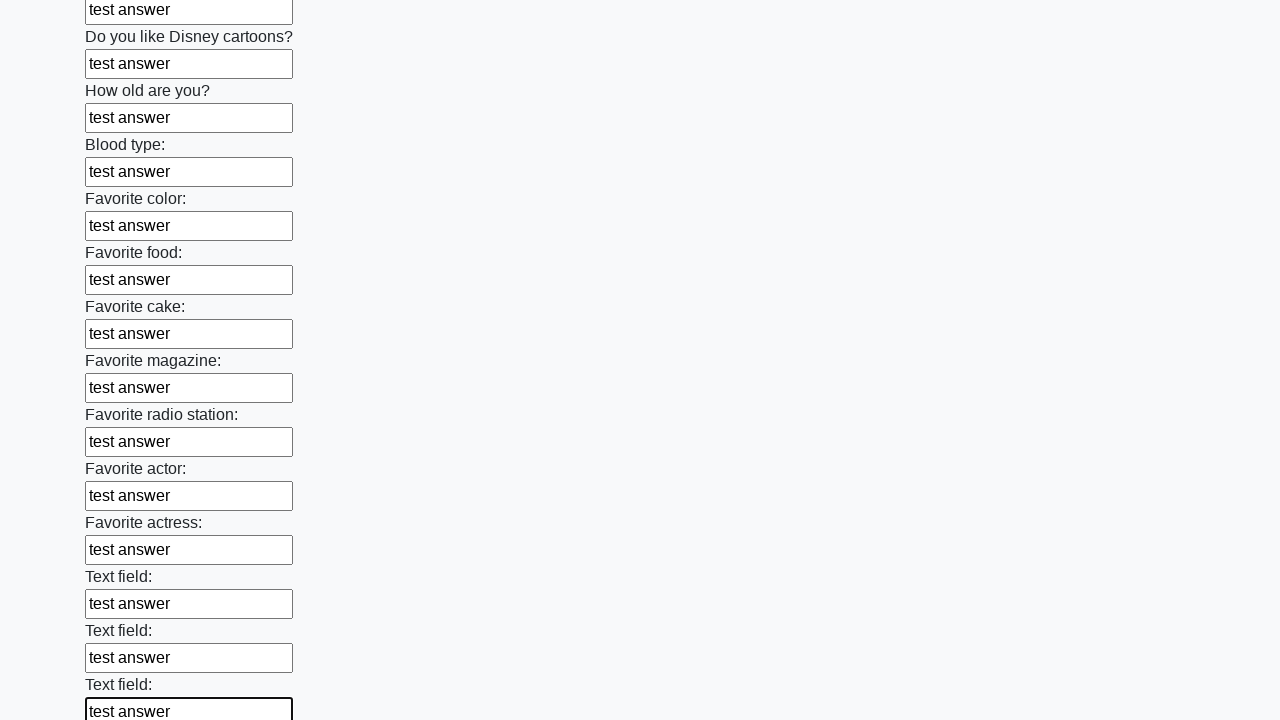

Filled an input field with 'test answer' on input >> nth=29
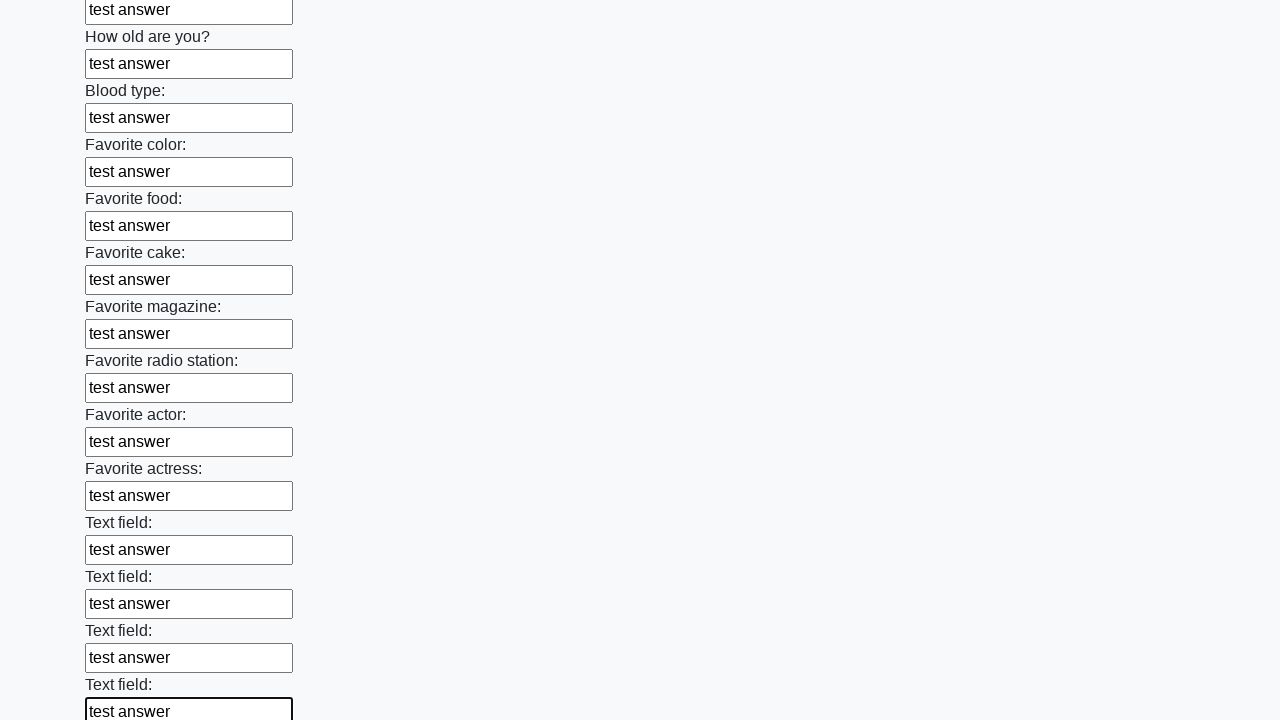

Filled an input field with 'test answer' on input >> nth=30
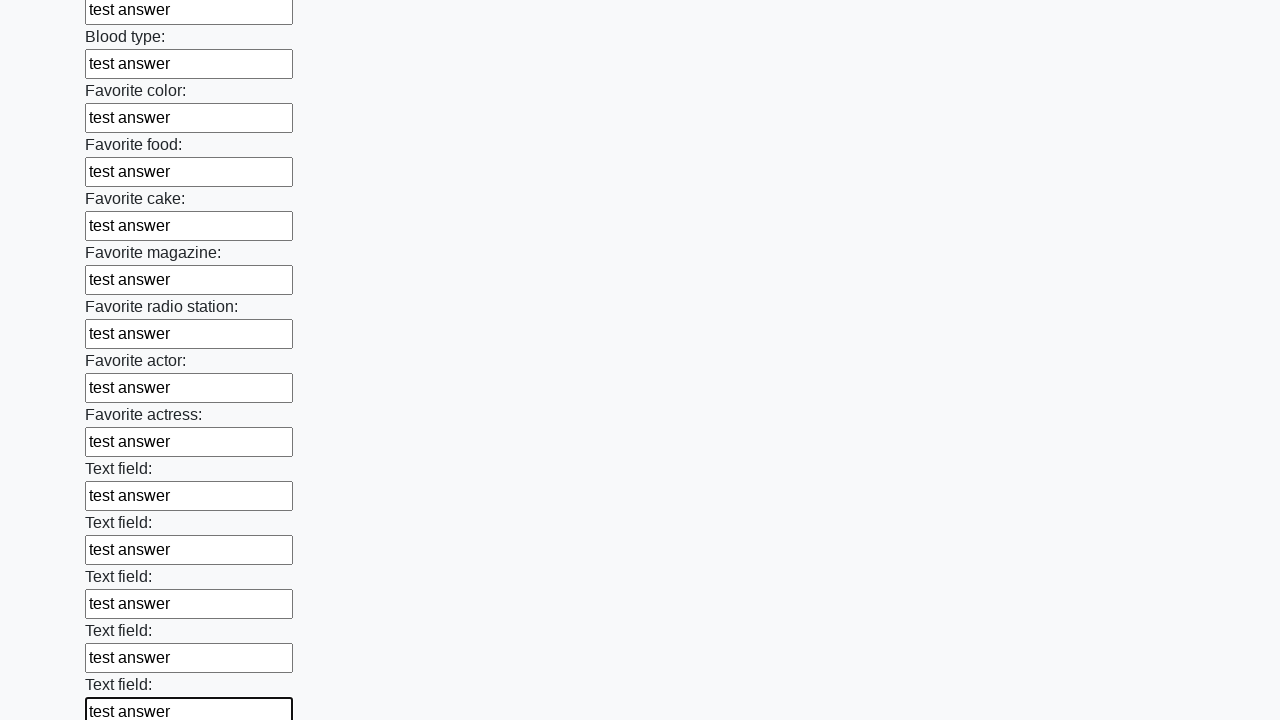

Filled an input field with 'test answer' on input >> nth=31
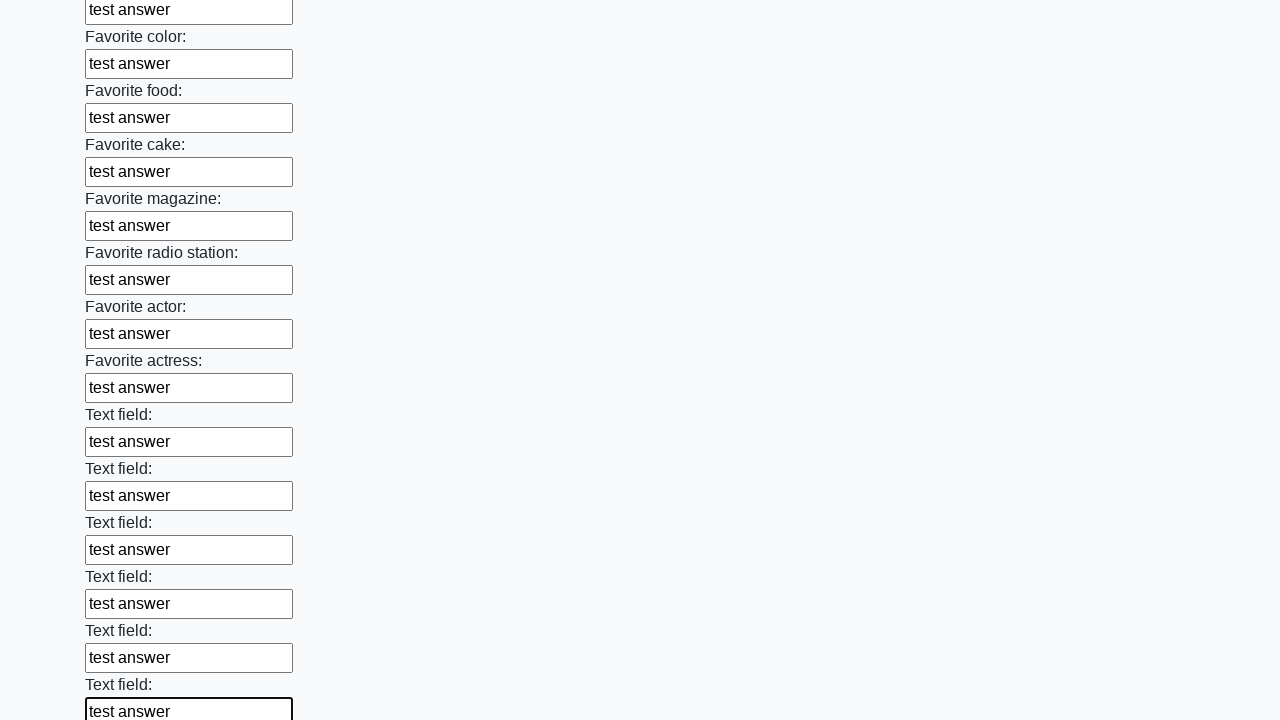

Filled an input field with 'test answer' on input >> nth=32
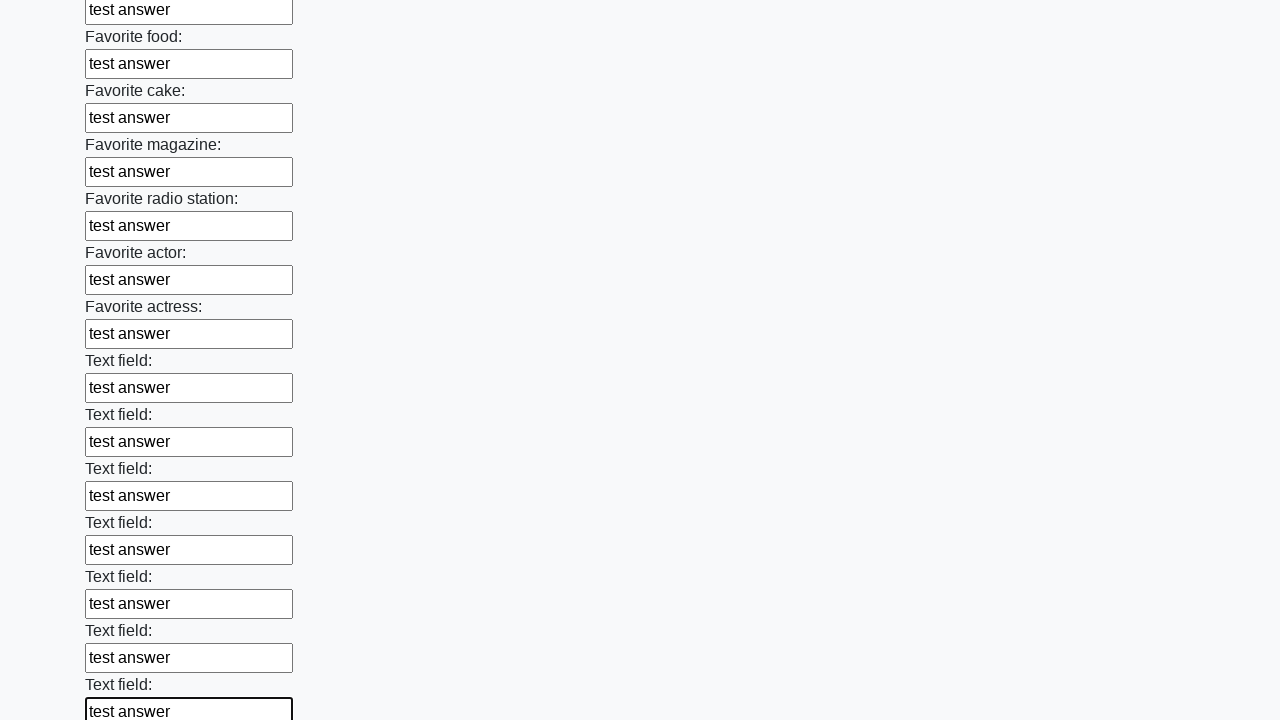

Filled an input field with 'test answer' on input >> nth=33
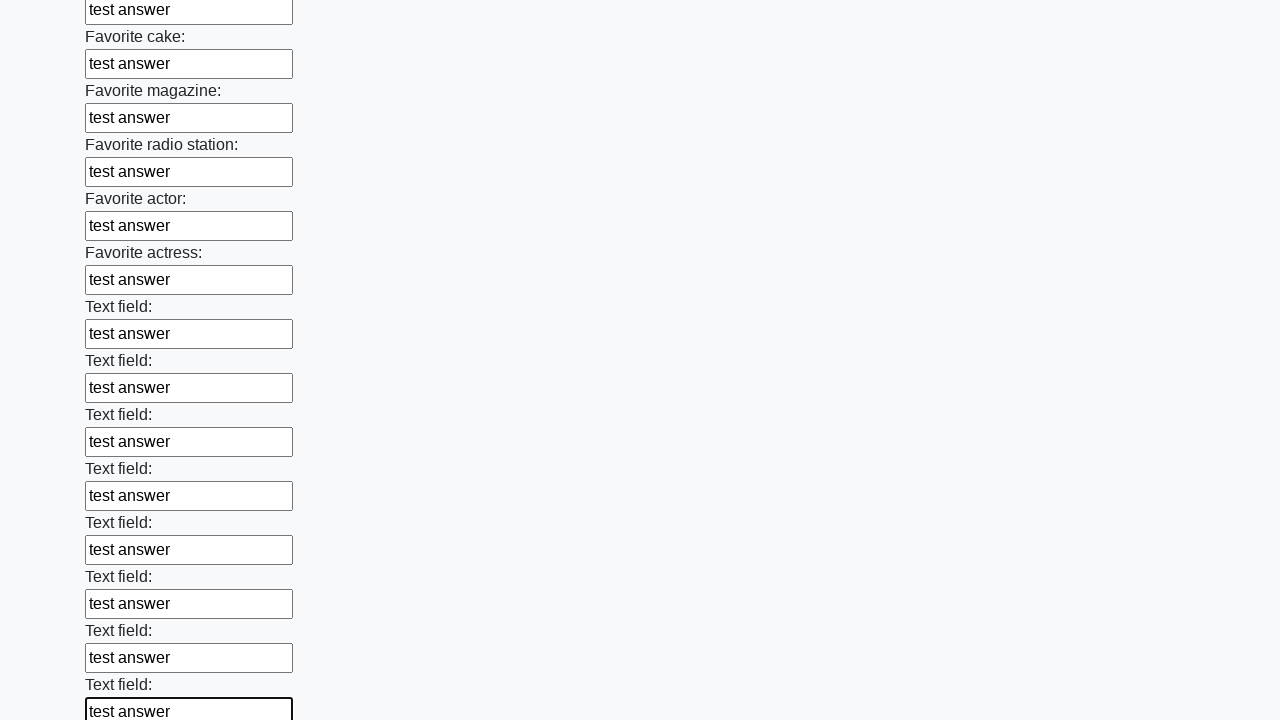

Filled an input field with 'test answer' on input >> nth=34
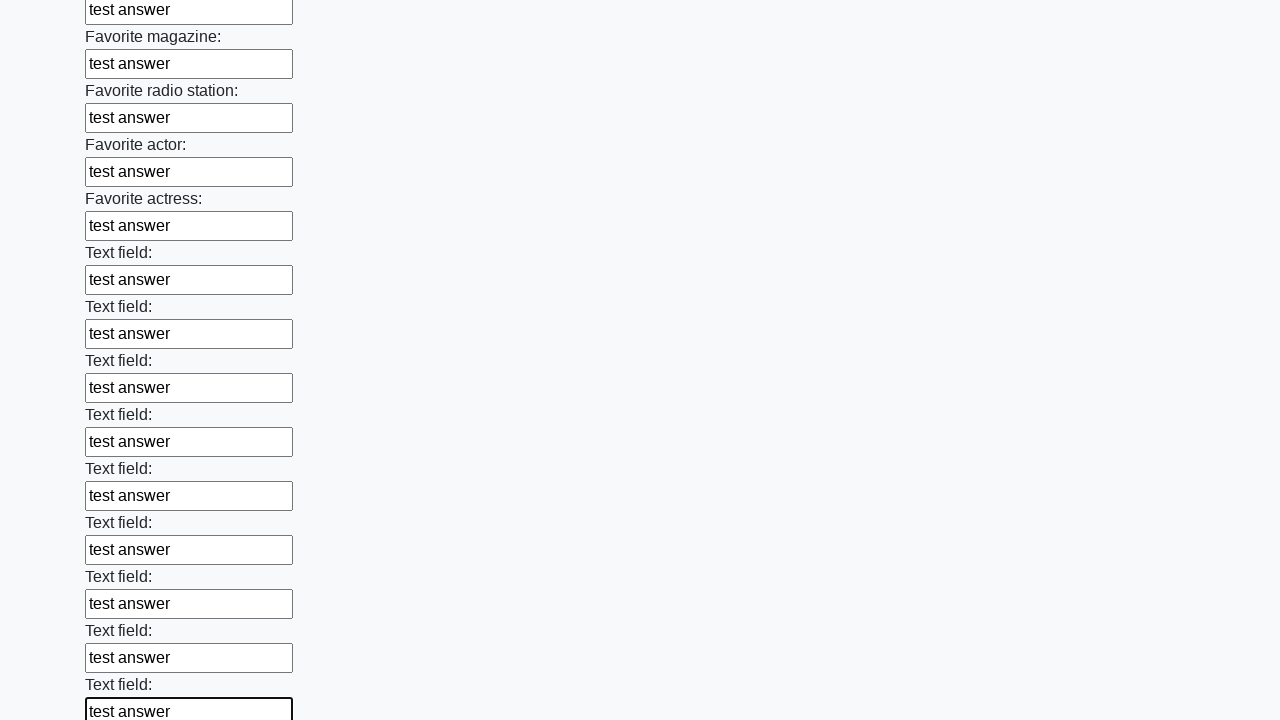

Filled an input field with 'test answer' on input >> nth=35
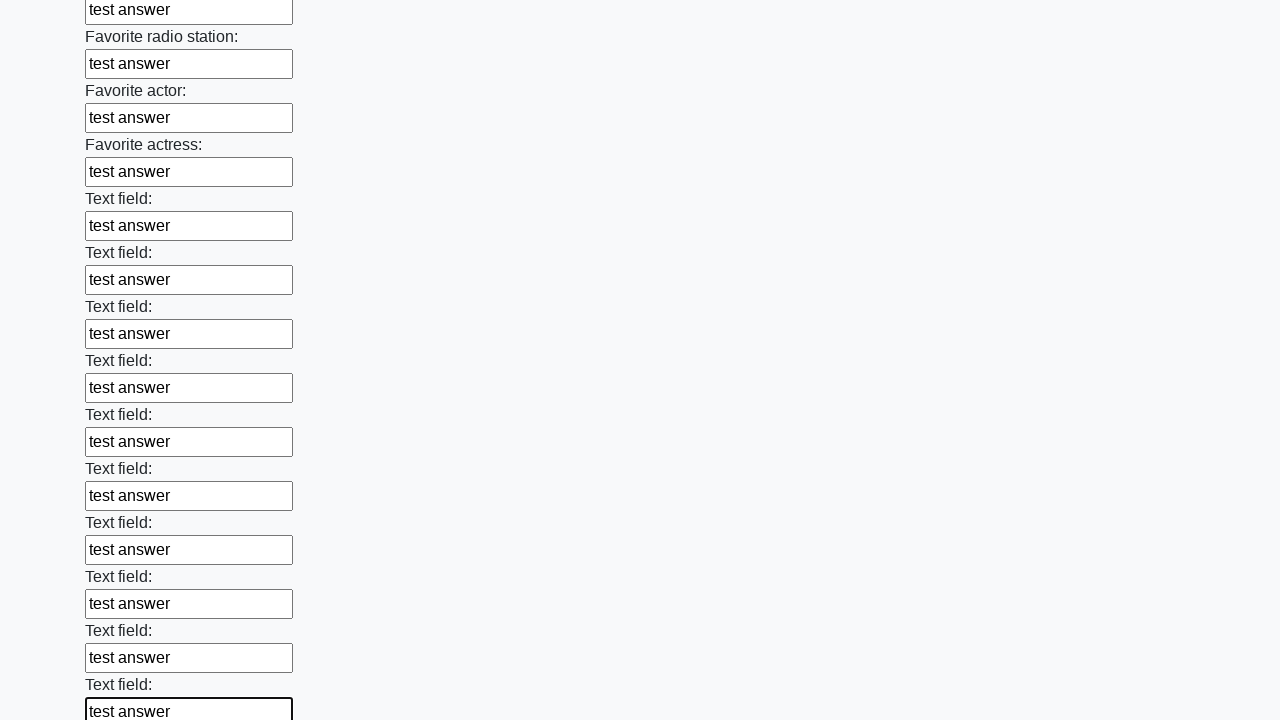

Filled an input field with 'test answer' on input >> nth=36
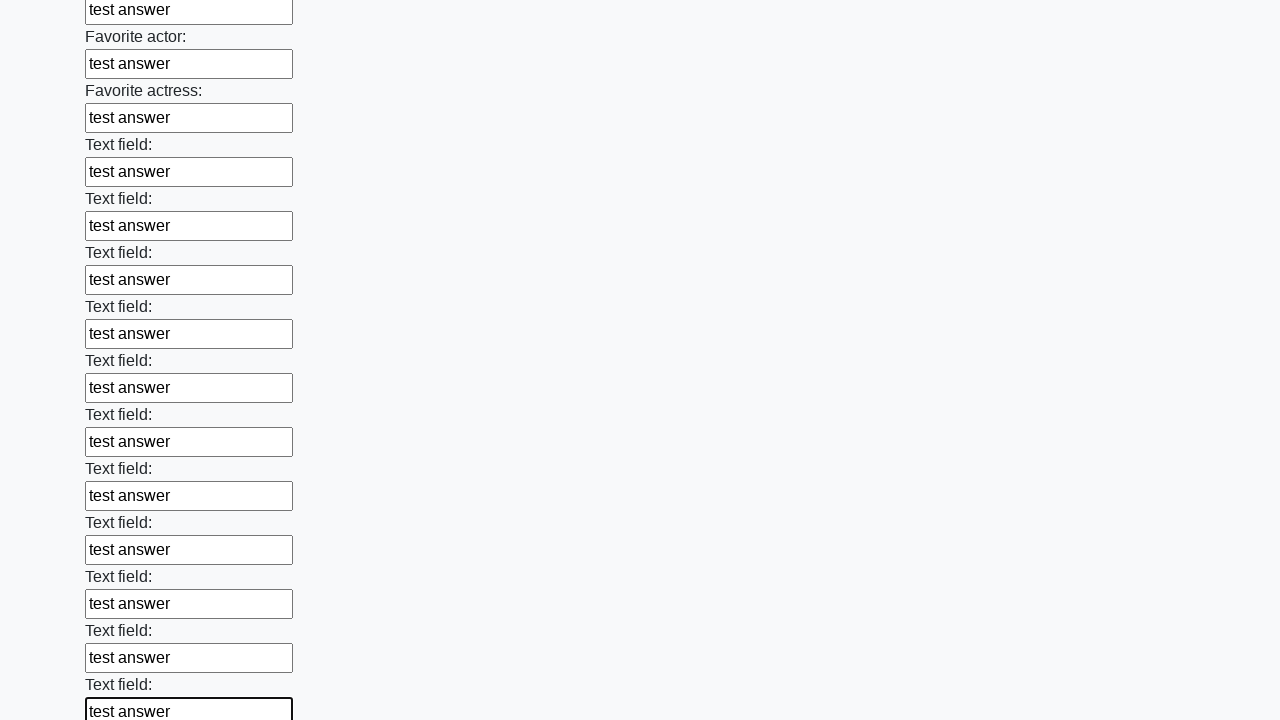

Filled an input field with 'test answer' on input >> nth=37
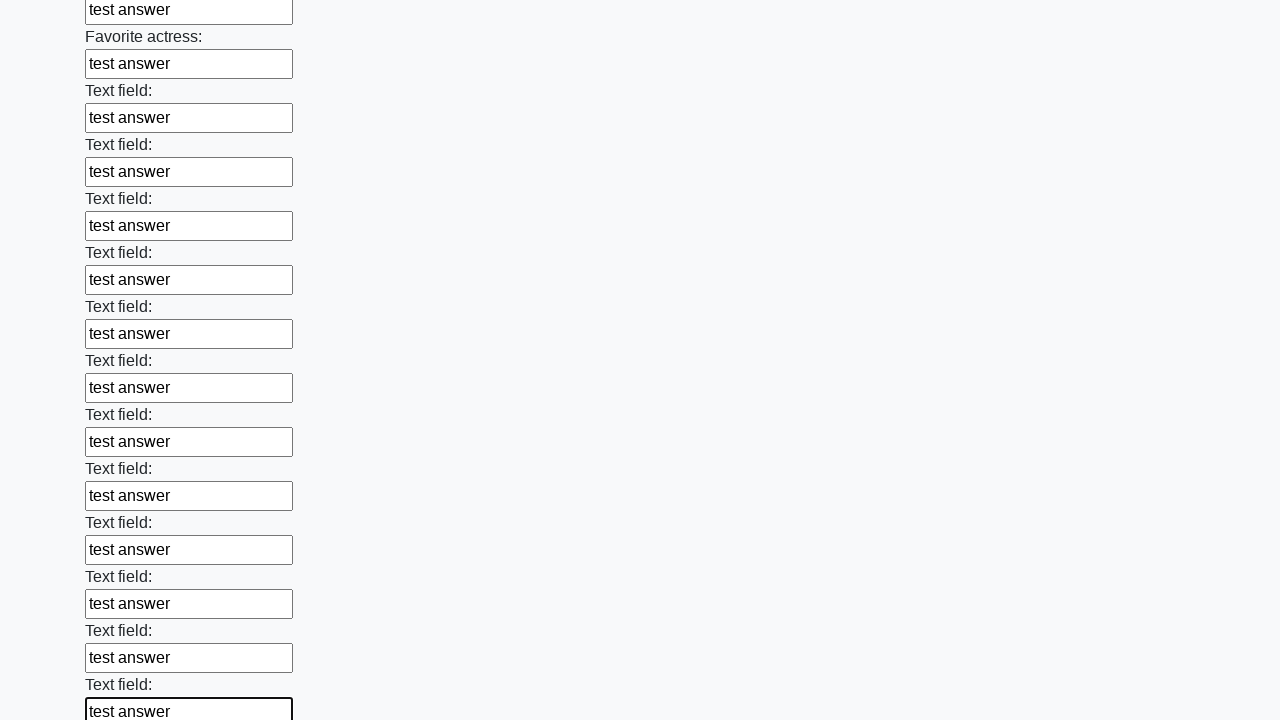

Filled an input field with 'test answer' on input >> nth=38
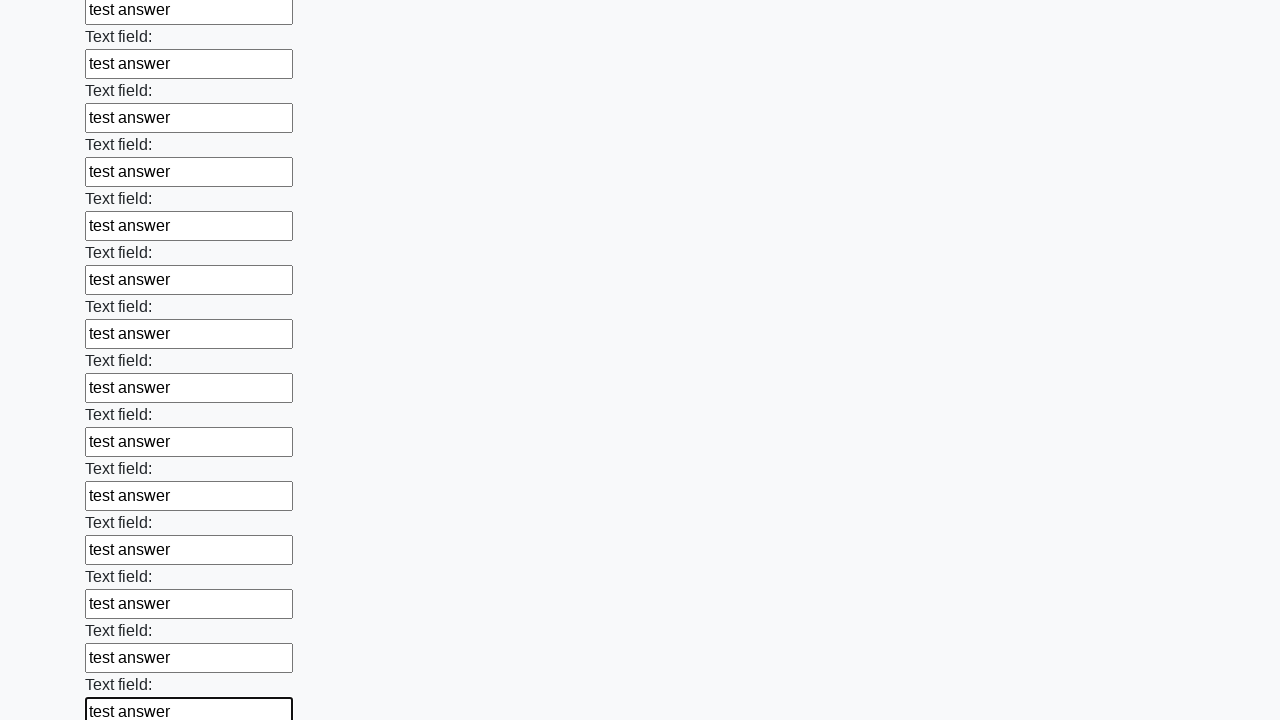

Filled an input field with 'test answer' on input >> nth=39
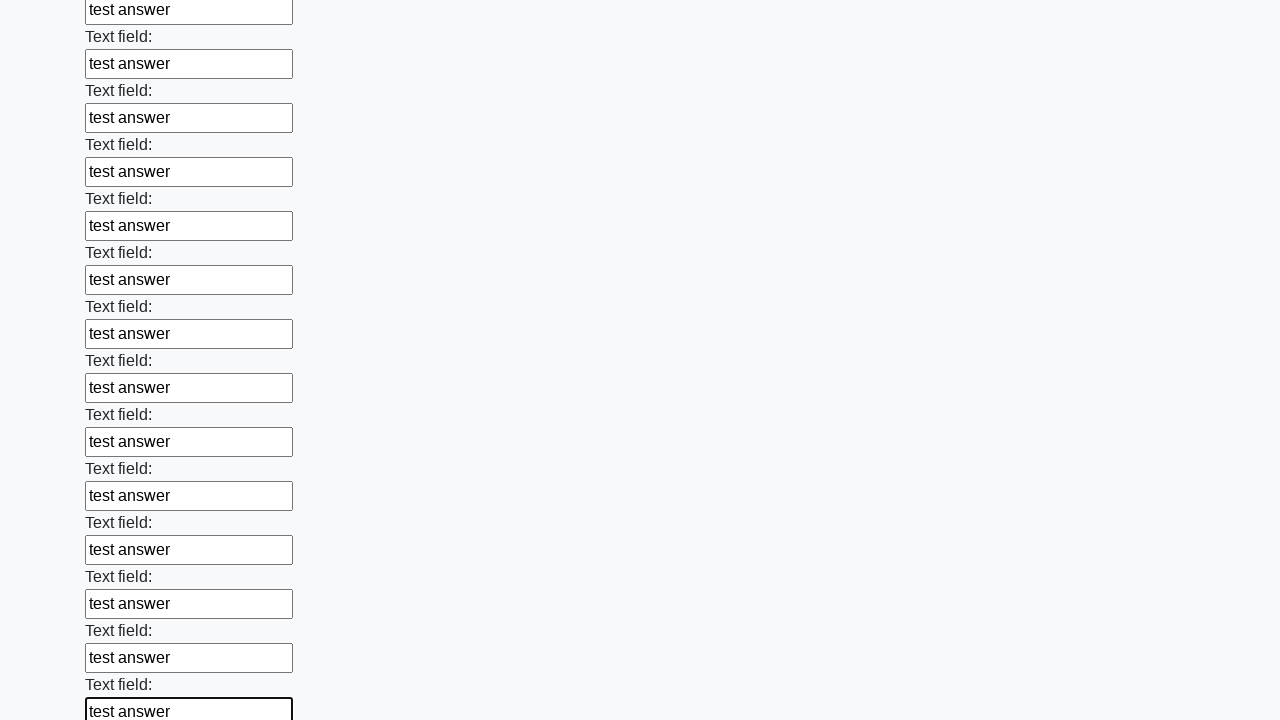

Filled an input field with 'test answer' on input >> nth=40
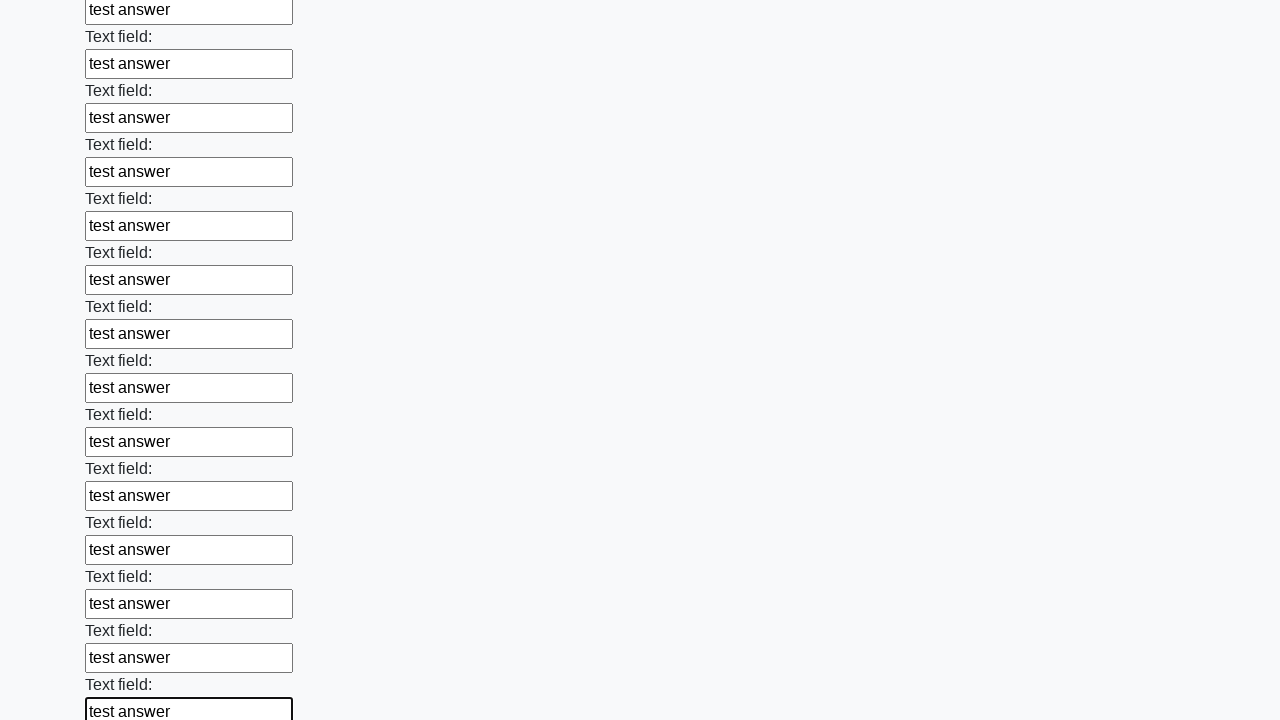

Filled an input field with 'test answer' on input >> nth=41
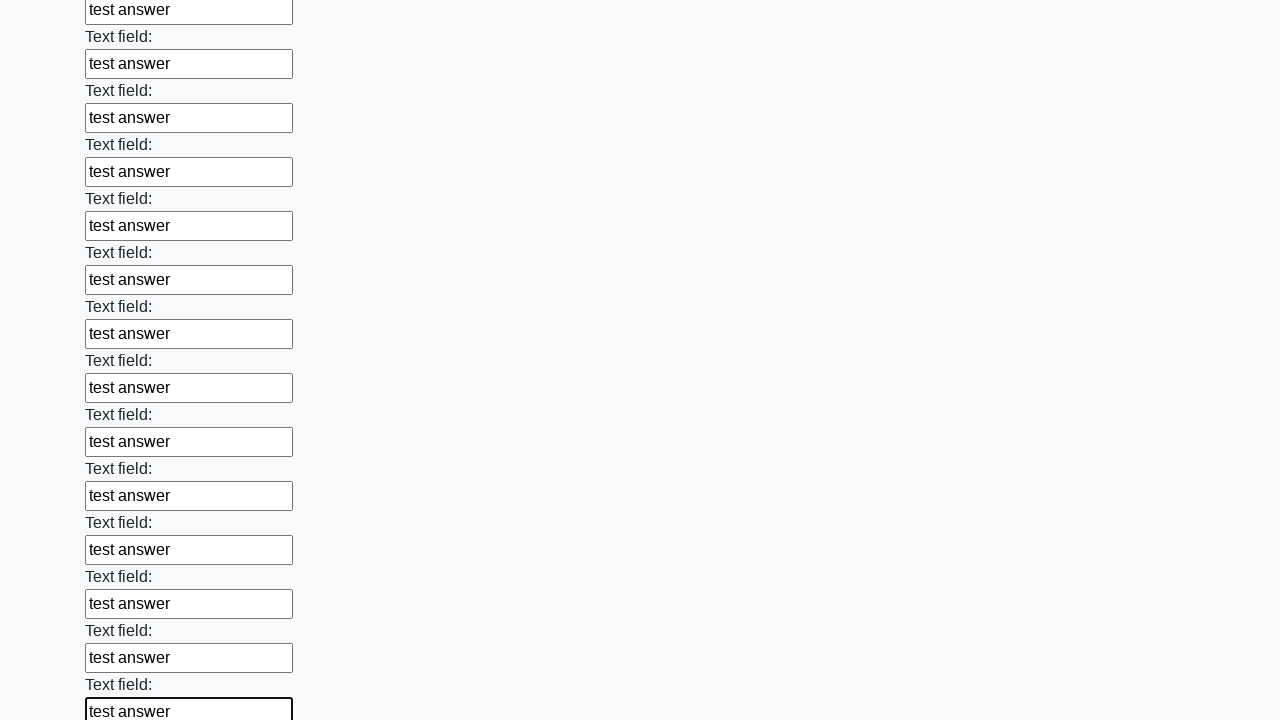

Filled an input field with 'test answer' on input >> nth=42
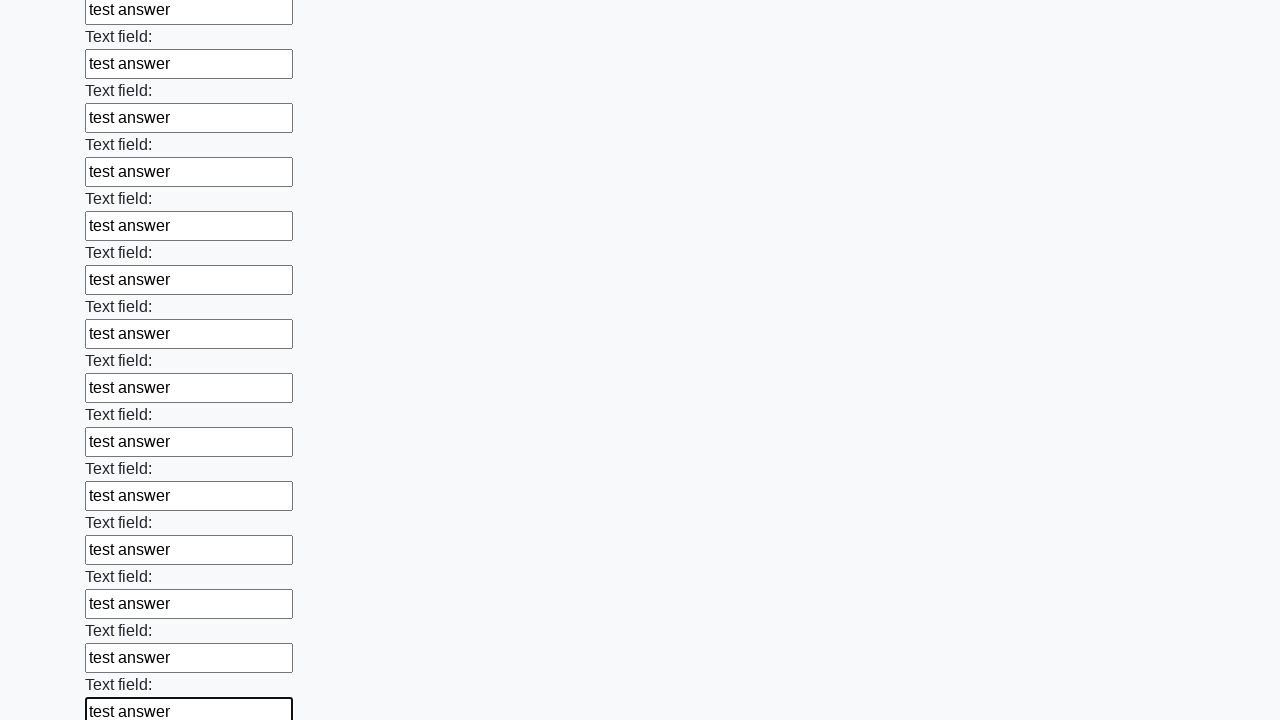

Filled an input field with 'test answer' on input >> nth=43
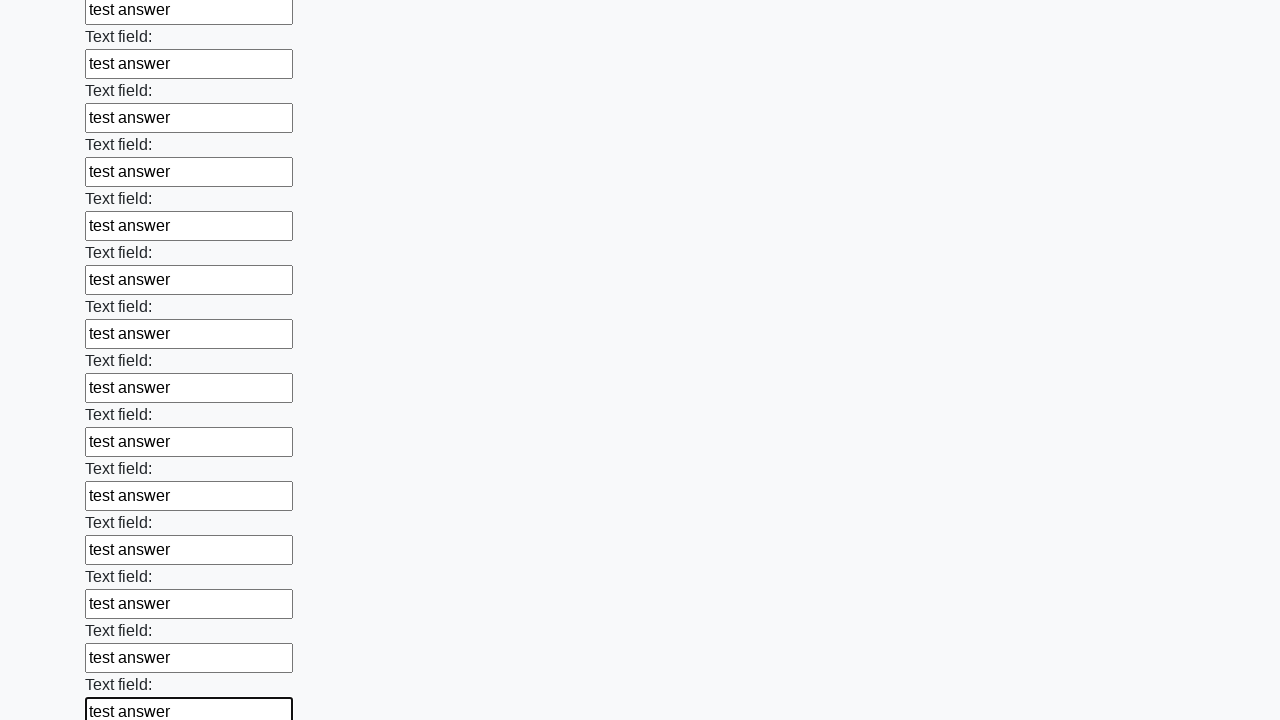

Filled an input field with 'test answer' on input >> nth=44
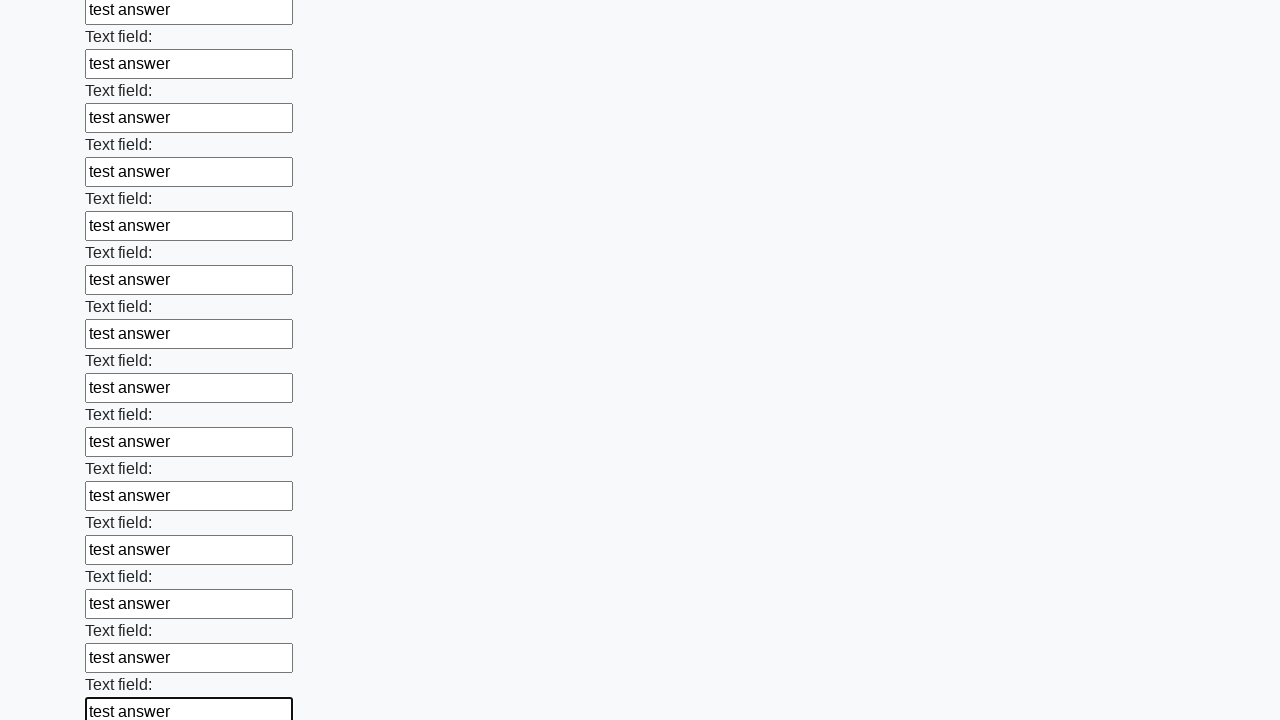

Filled an input field with 'test answer' on input >> nth=45
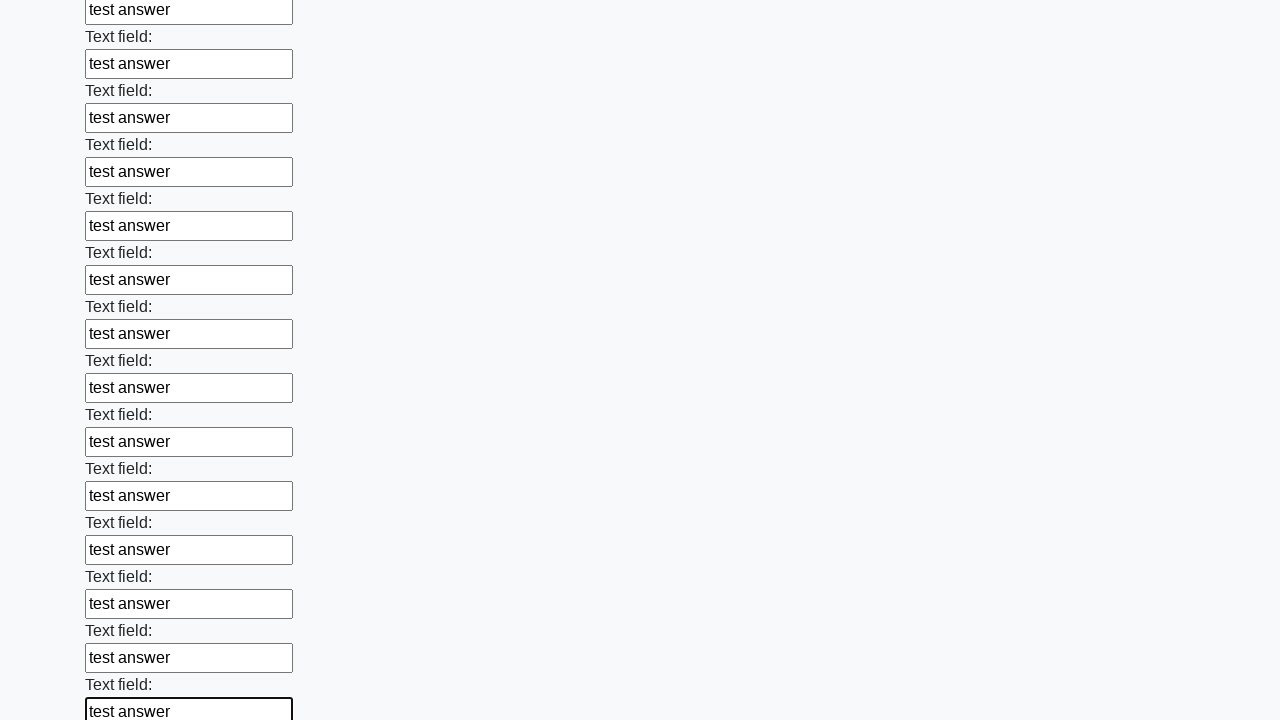

Filled an input field with 'test answer' on input >> nth=46
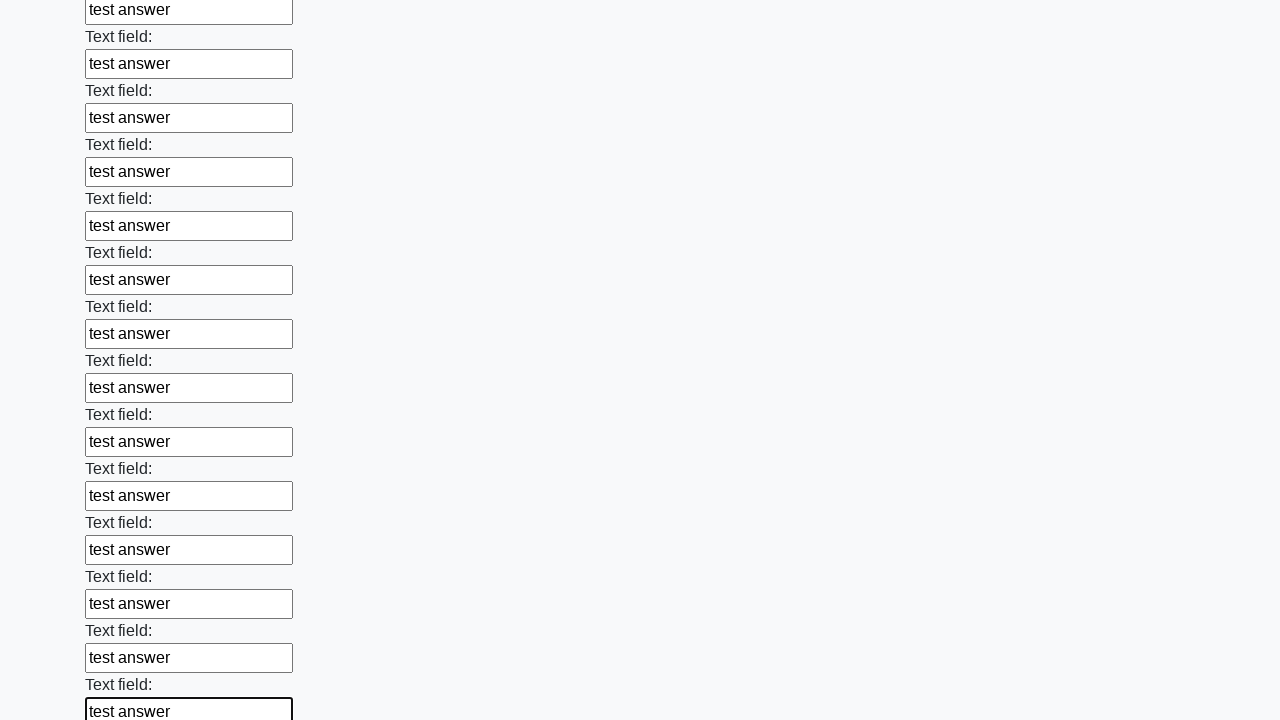

Filled an input field with 'test answer' on input >> nth=47
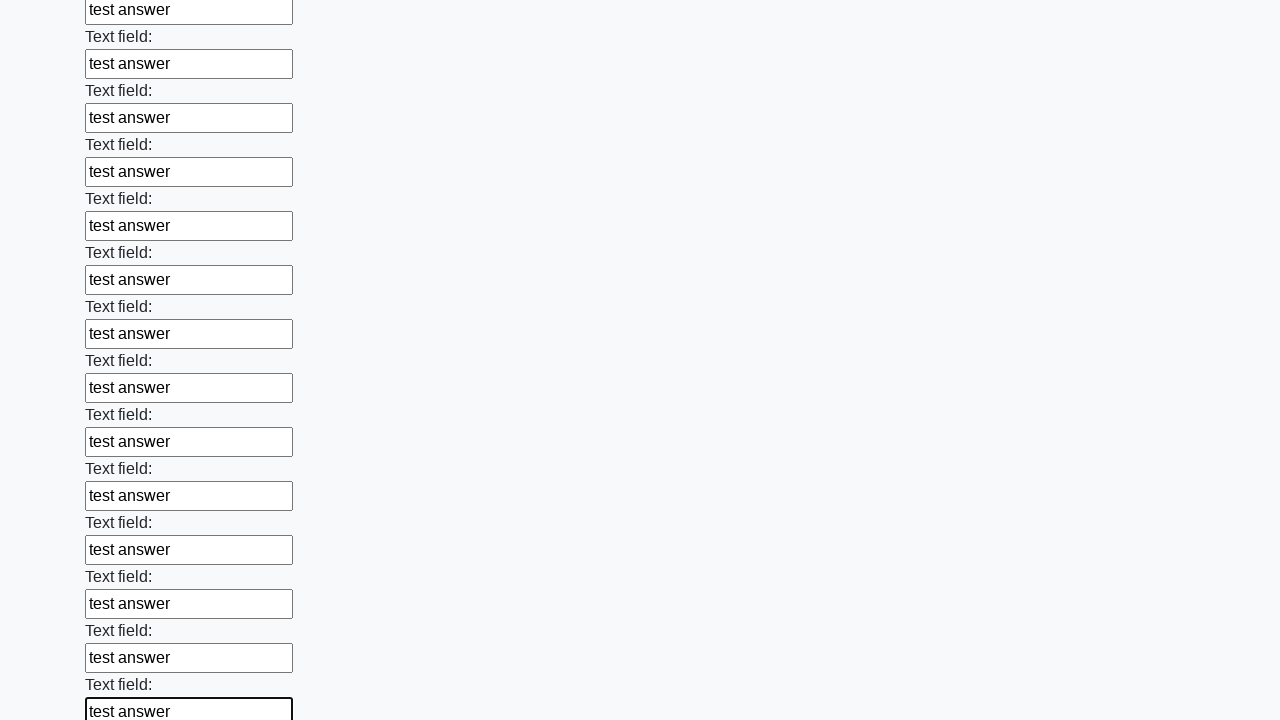

Filled an input field with 'test answer' on input >> nth=48
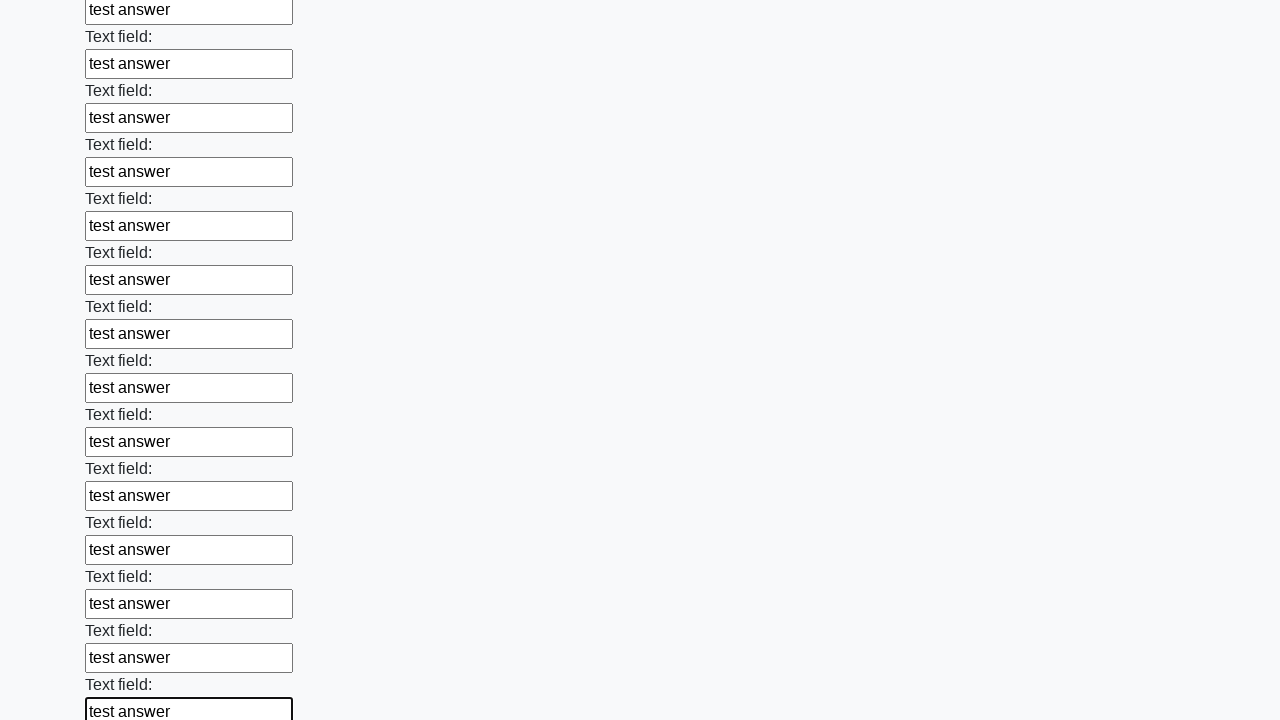

Filled an input field with 'test answer' on input >> nth=49
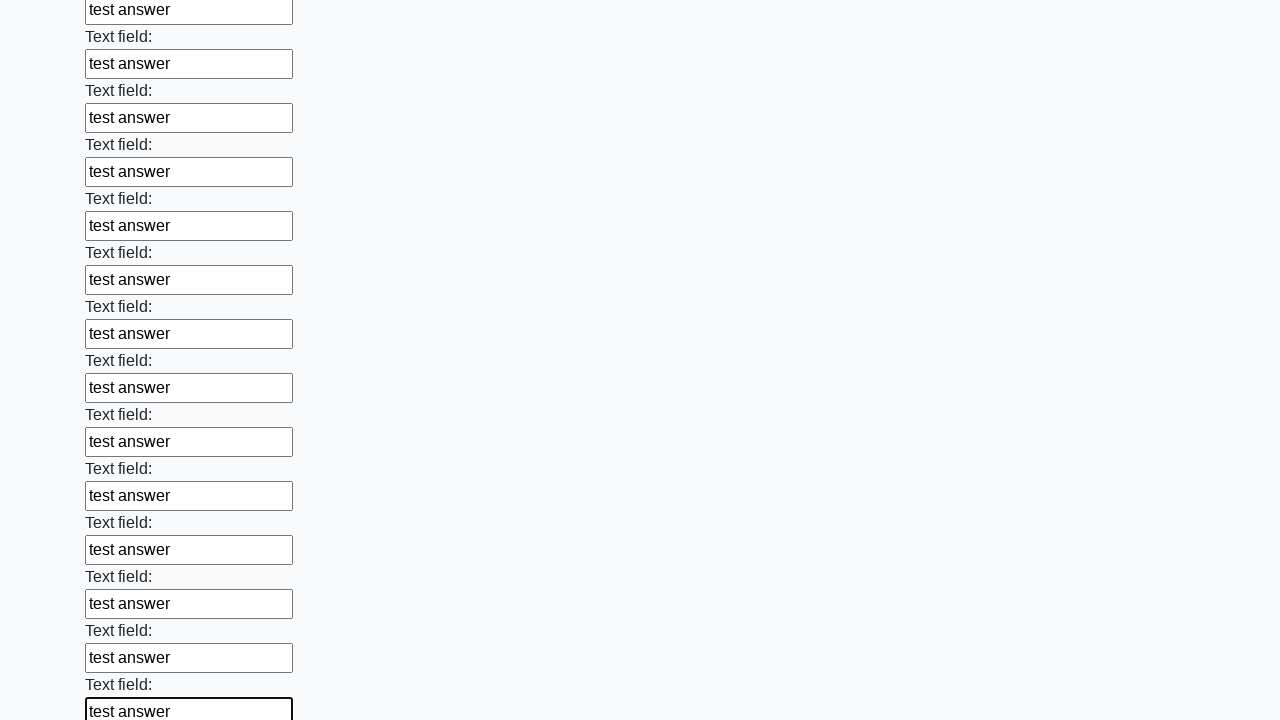

Filled an input field with 'test answer' on input >> nth=50
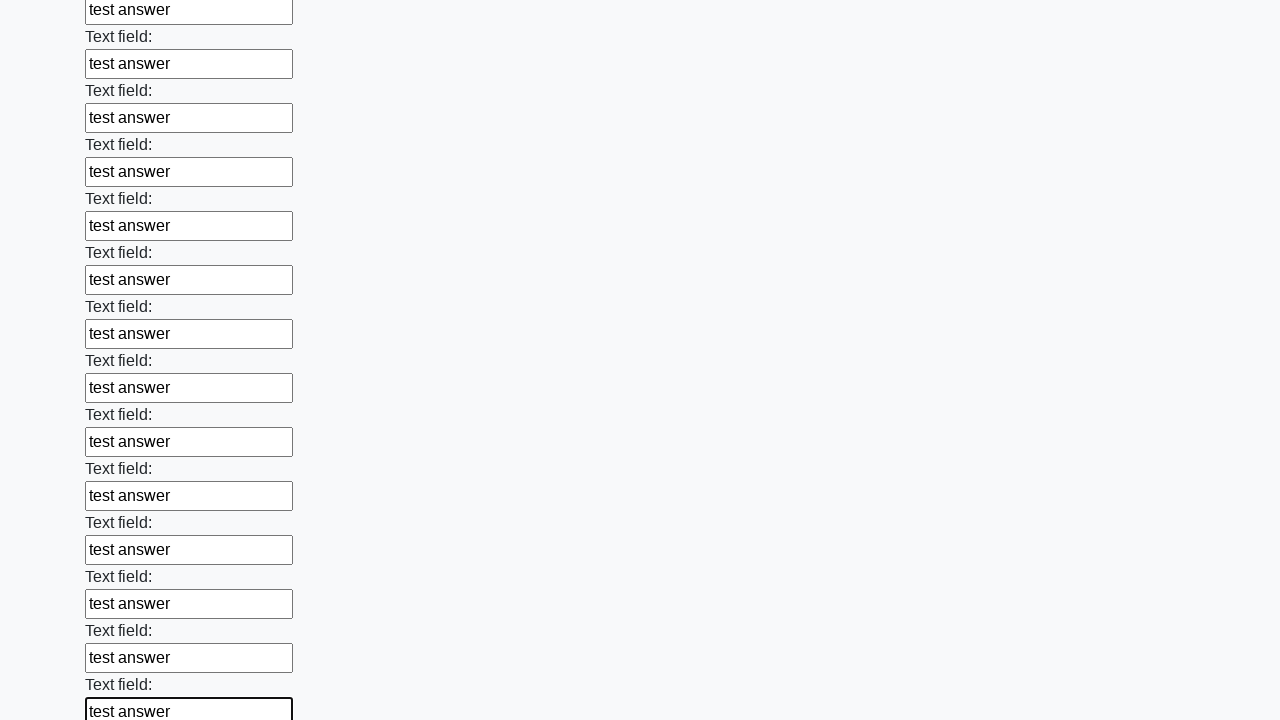

Filled an input field with 'test answer' on input >> nth=51
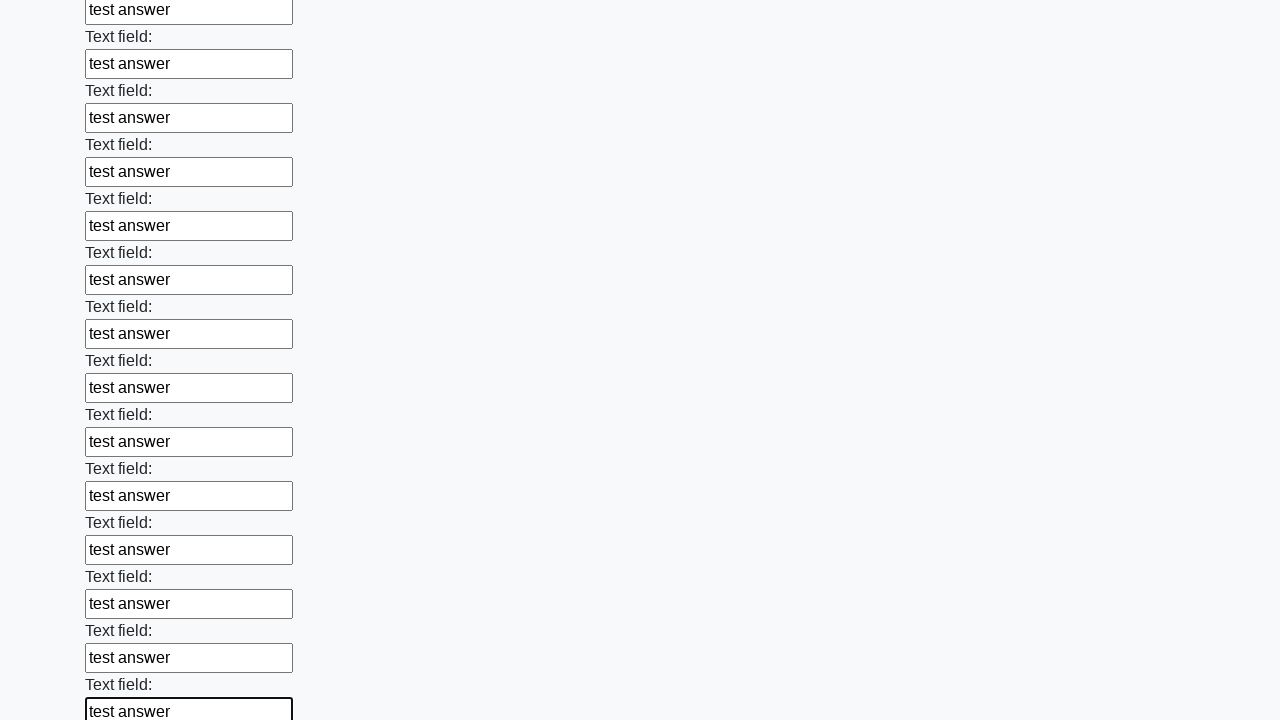

Filled an input field with 'test answer' on input >> nth=52
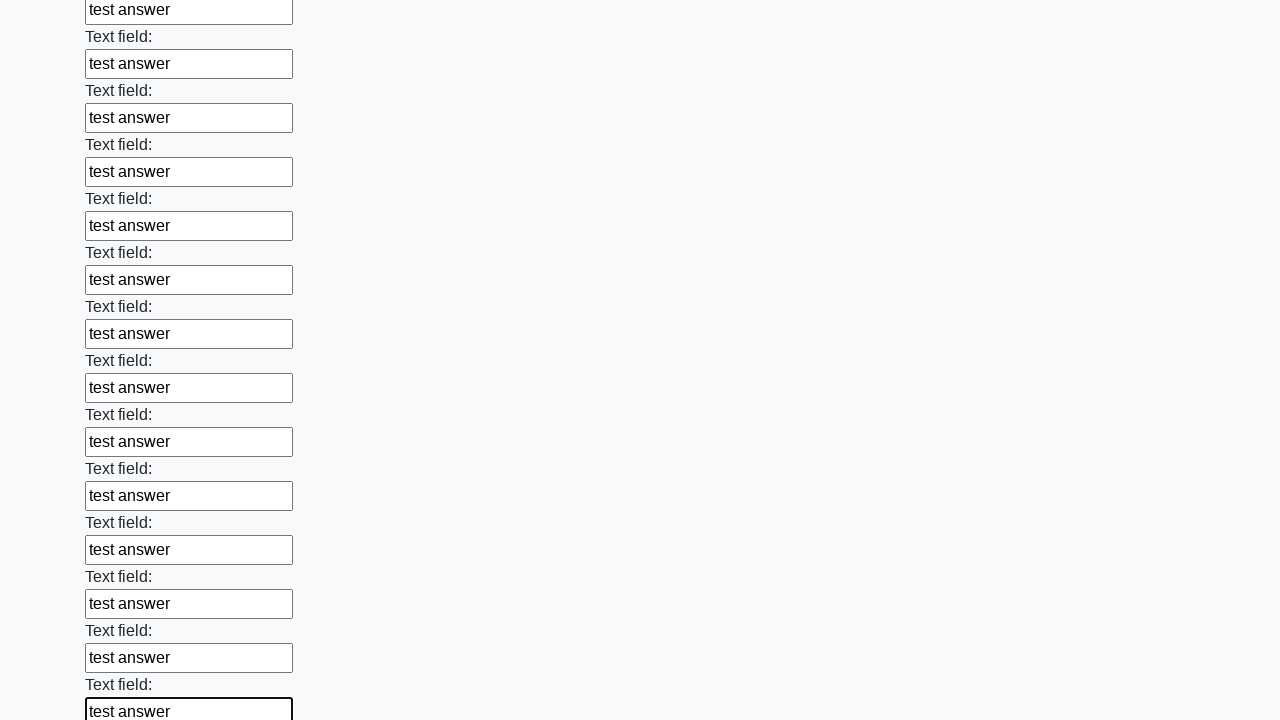

Filled an input field with 'test answer' on input >> nth=53
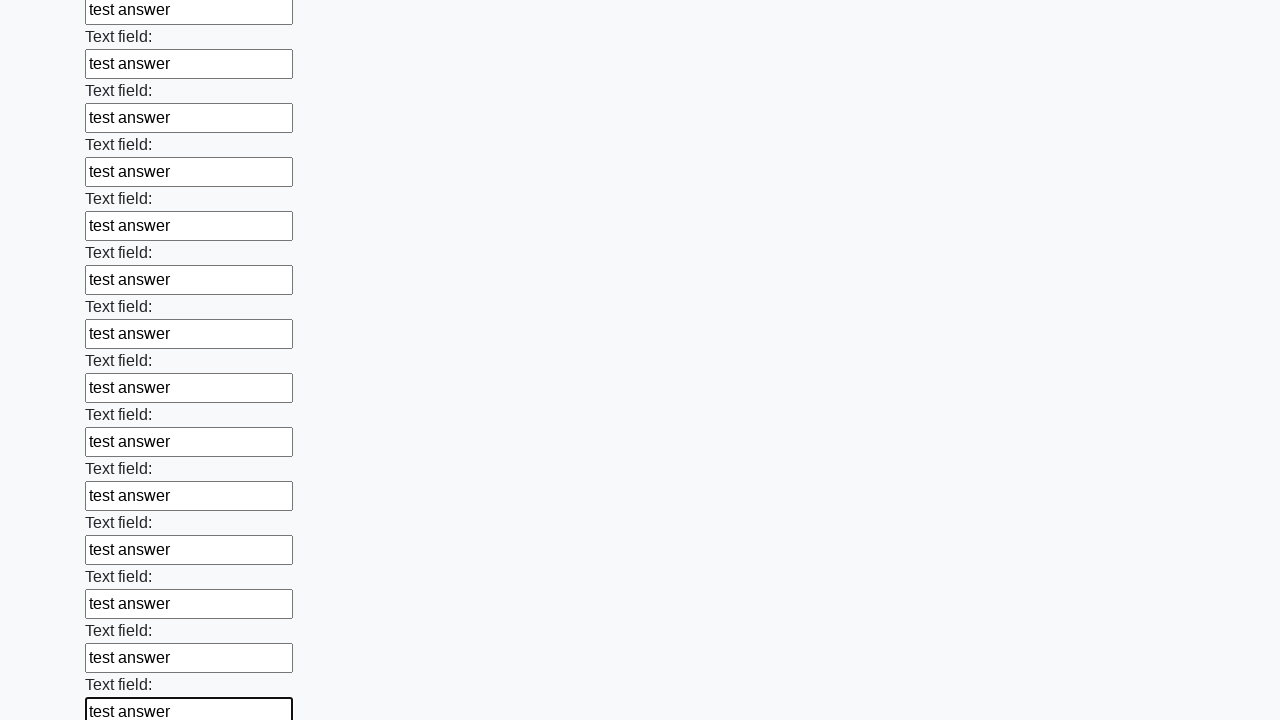

Filled an input field with 'test answer' on input >> nth=54
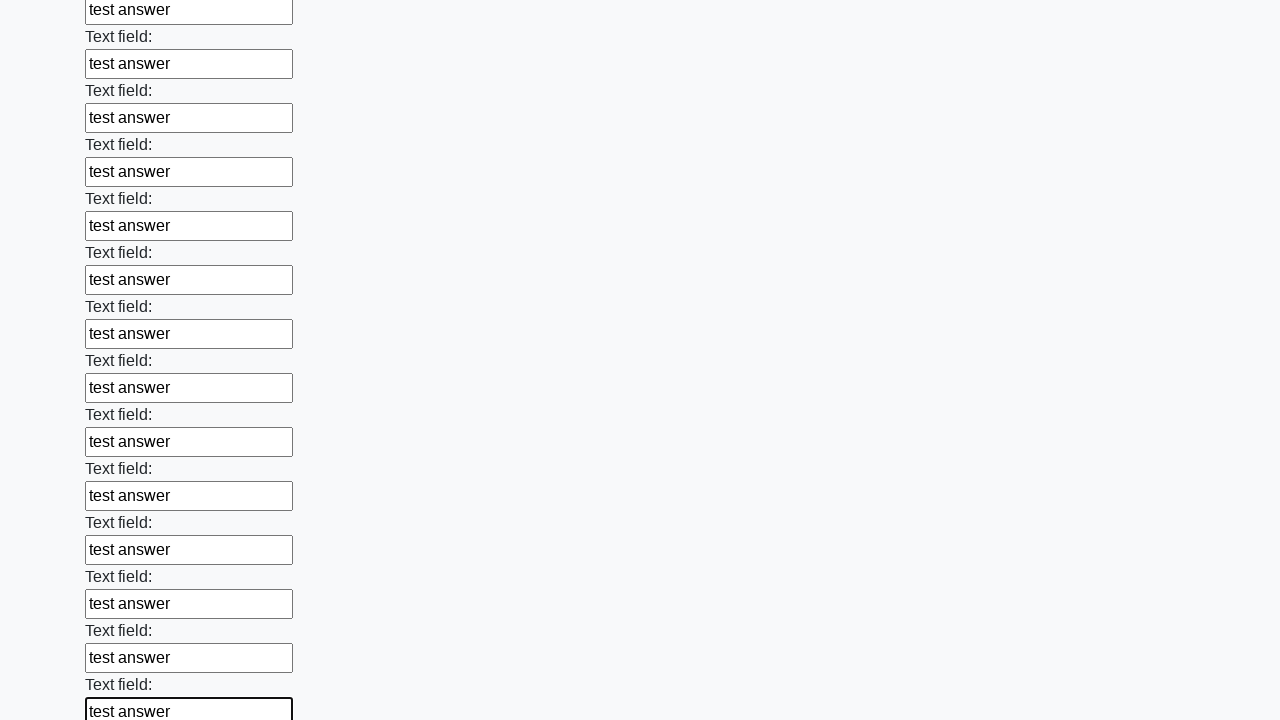

Filled an input field with 'test answer' on input >> nth=55
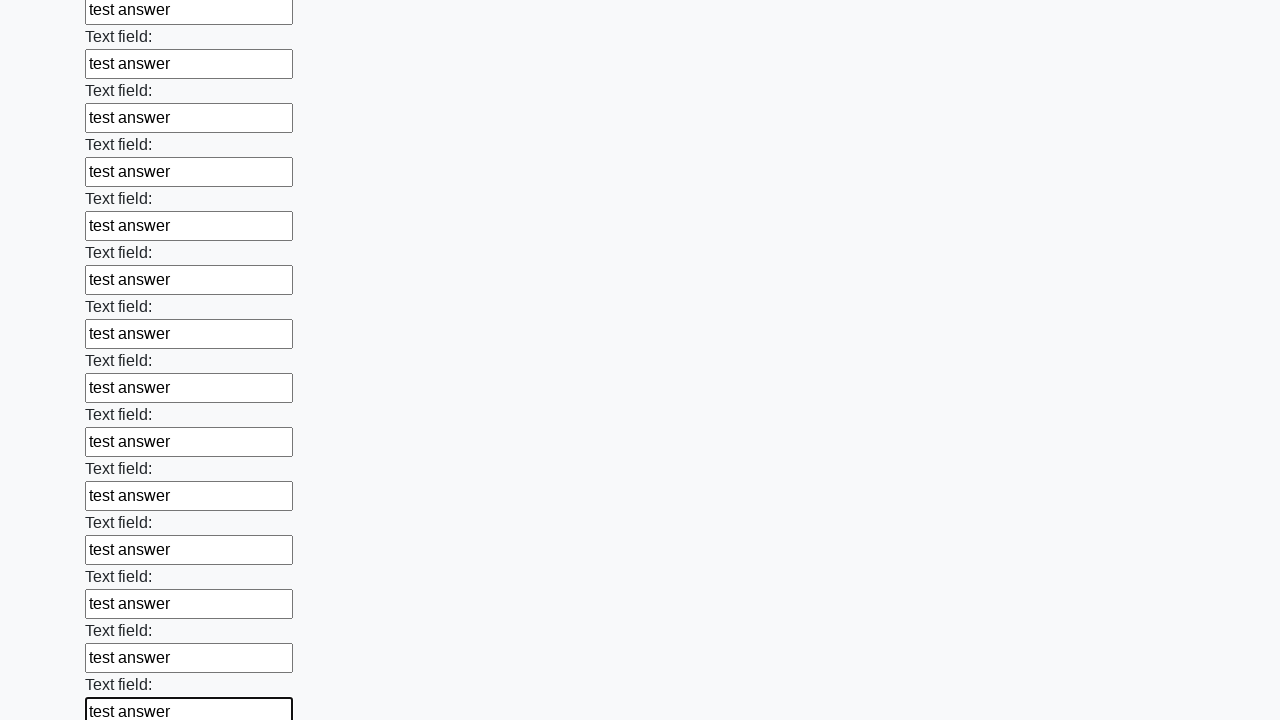

Filled an input field with 'test answer' on input >> nth=56
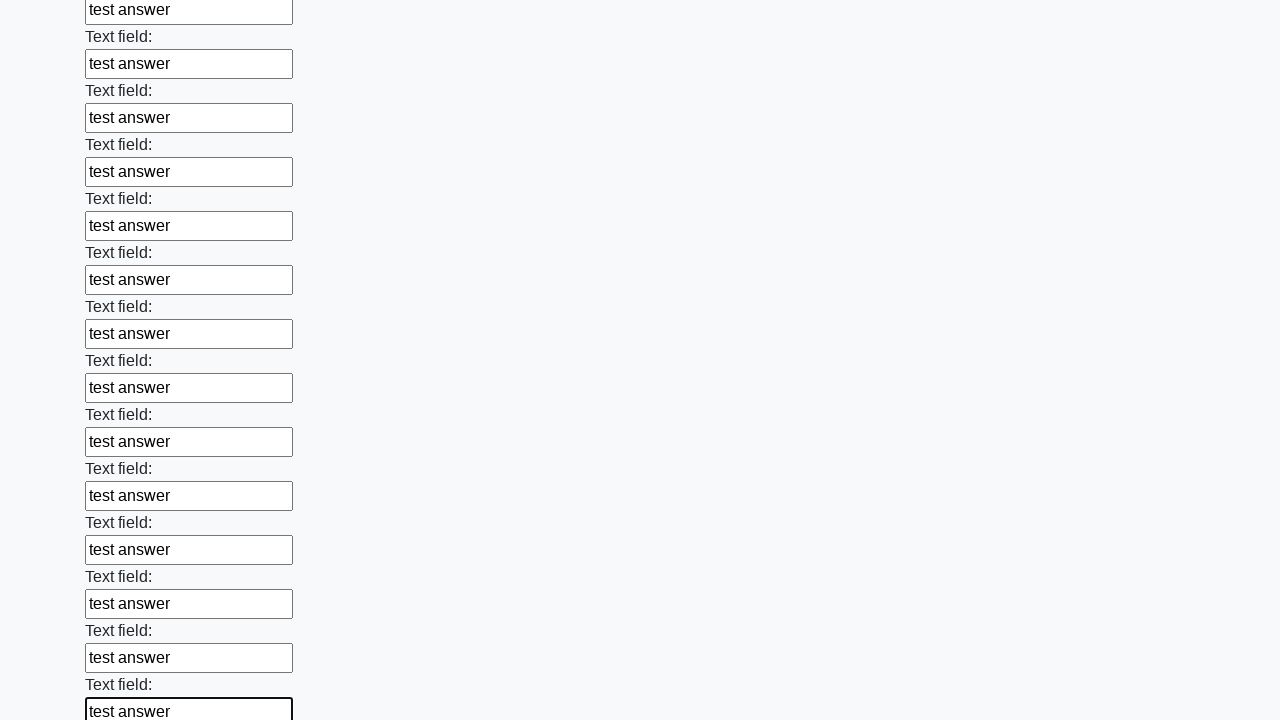

Filled an input field with 'test answer' on input >> nth=57
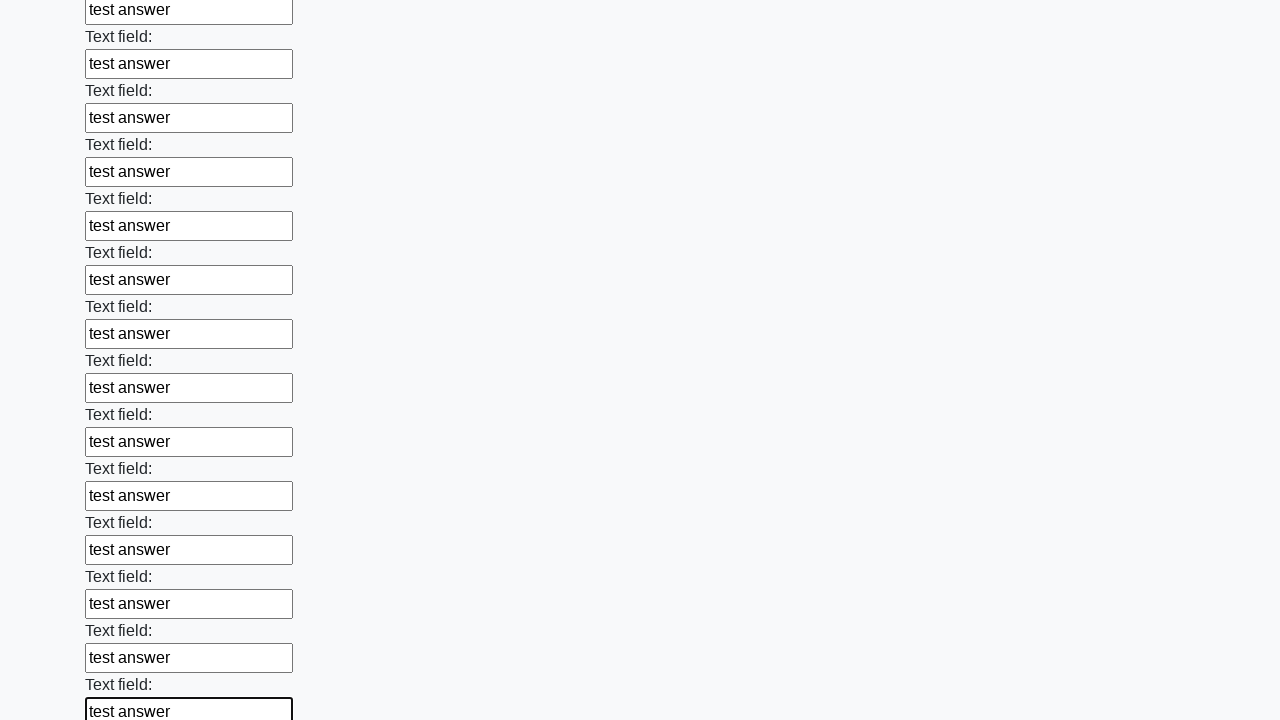

Filled an input field with 'test answer' on input >> nth=58
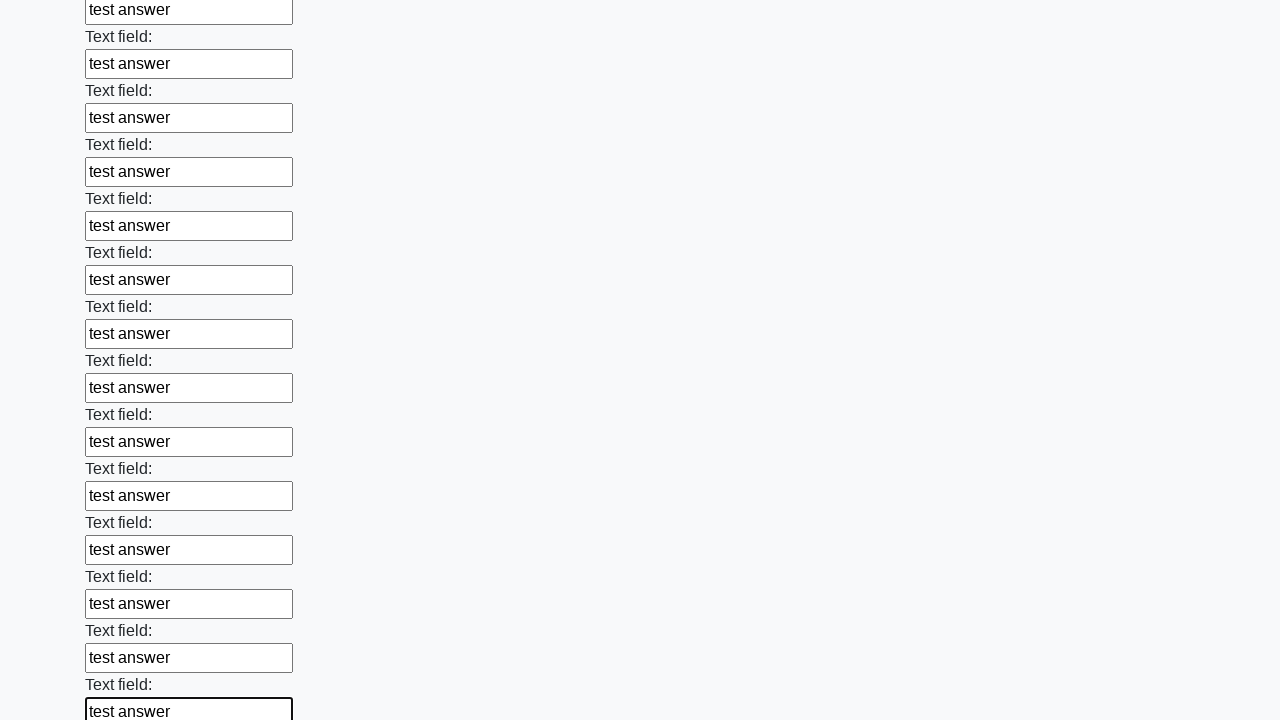

Filled an input field with 'test answer' on input >> nth=59
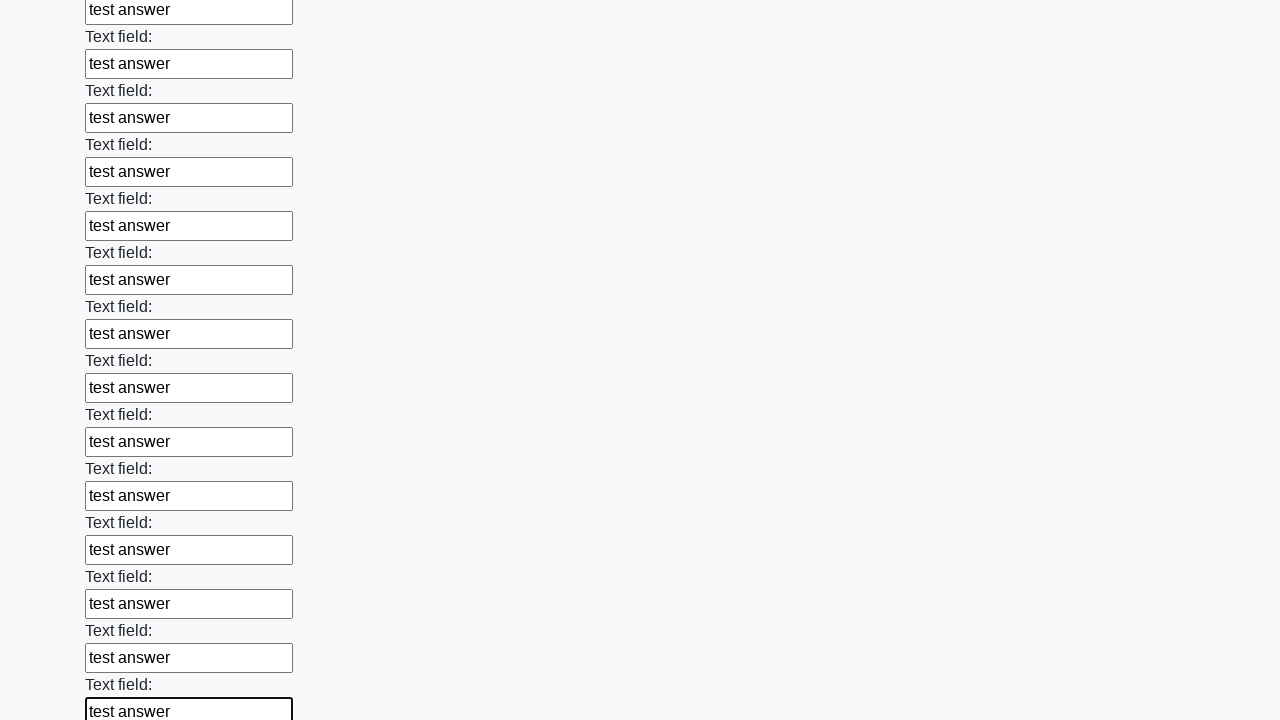

Filled an input field with 'test answer' on input >> nth=60
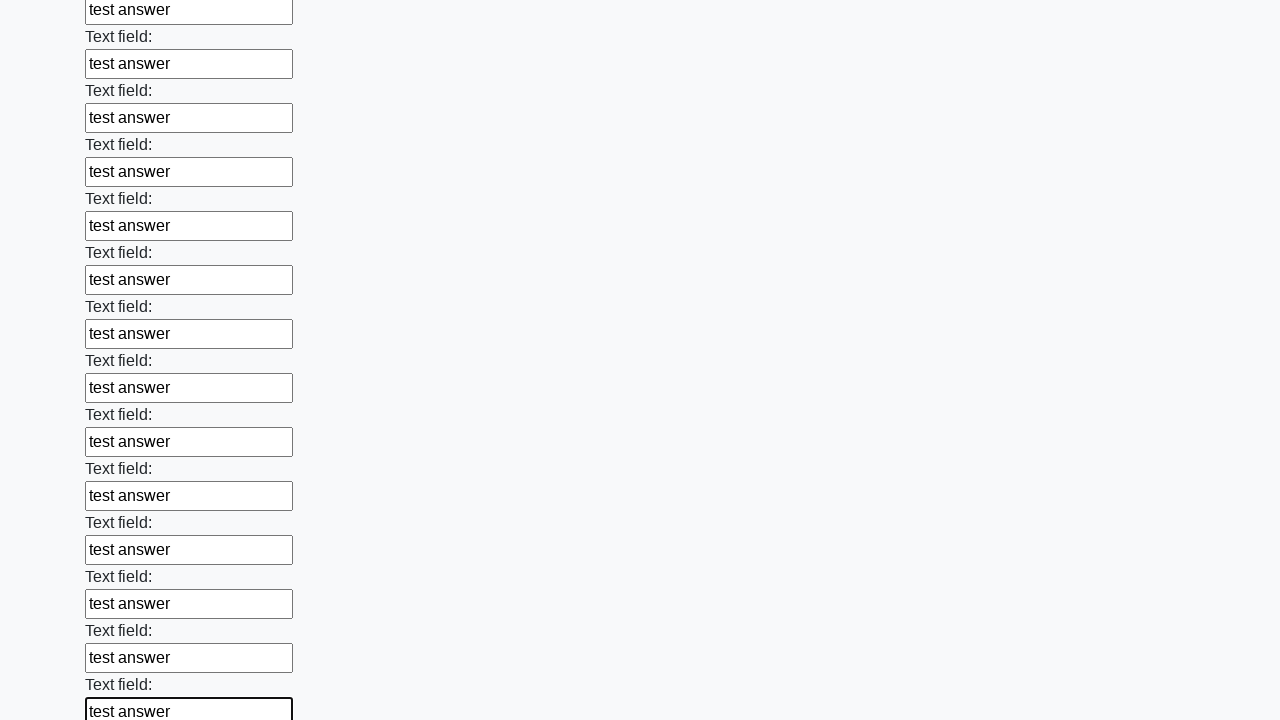

Filled an input field with 'test answer' on input >> nth=61
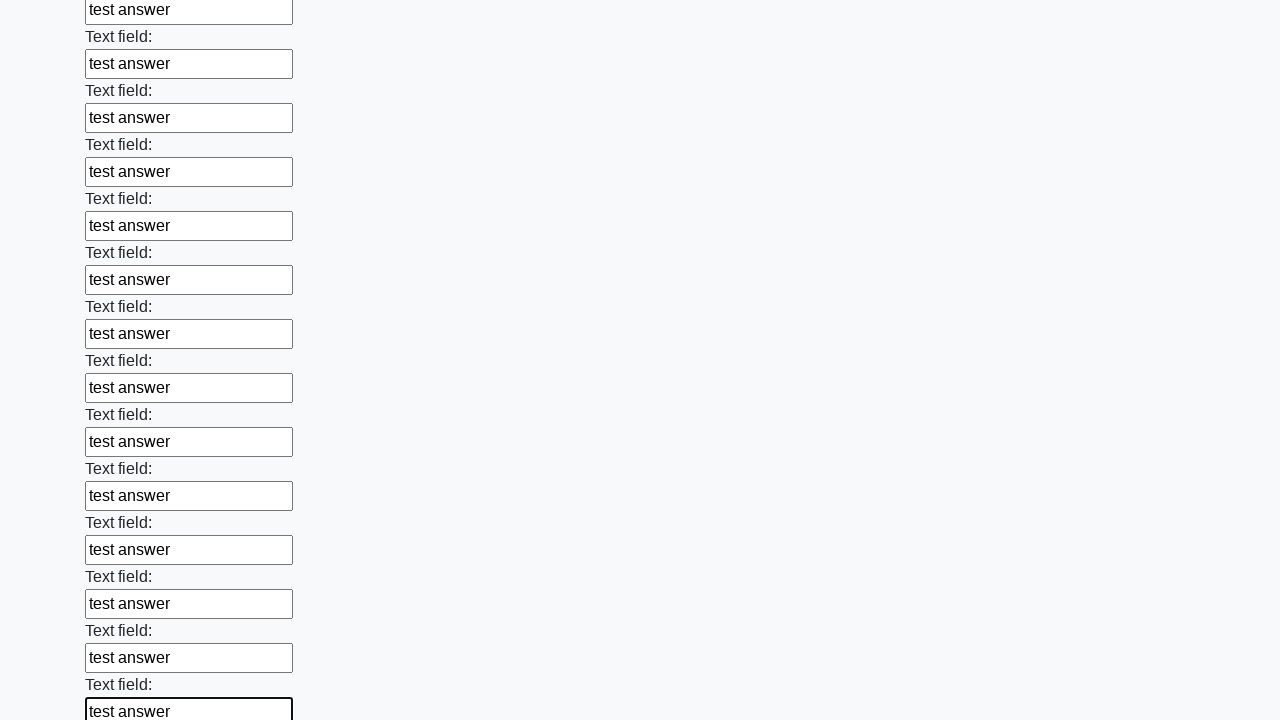

Filled an input field with 'test answer' on input >> nth=62
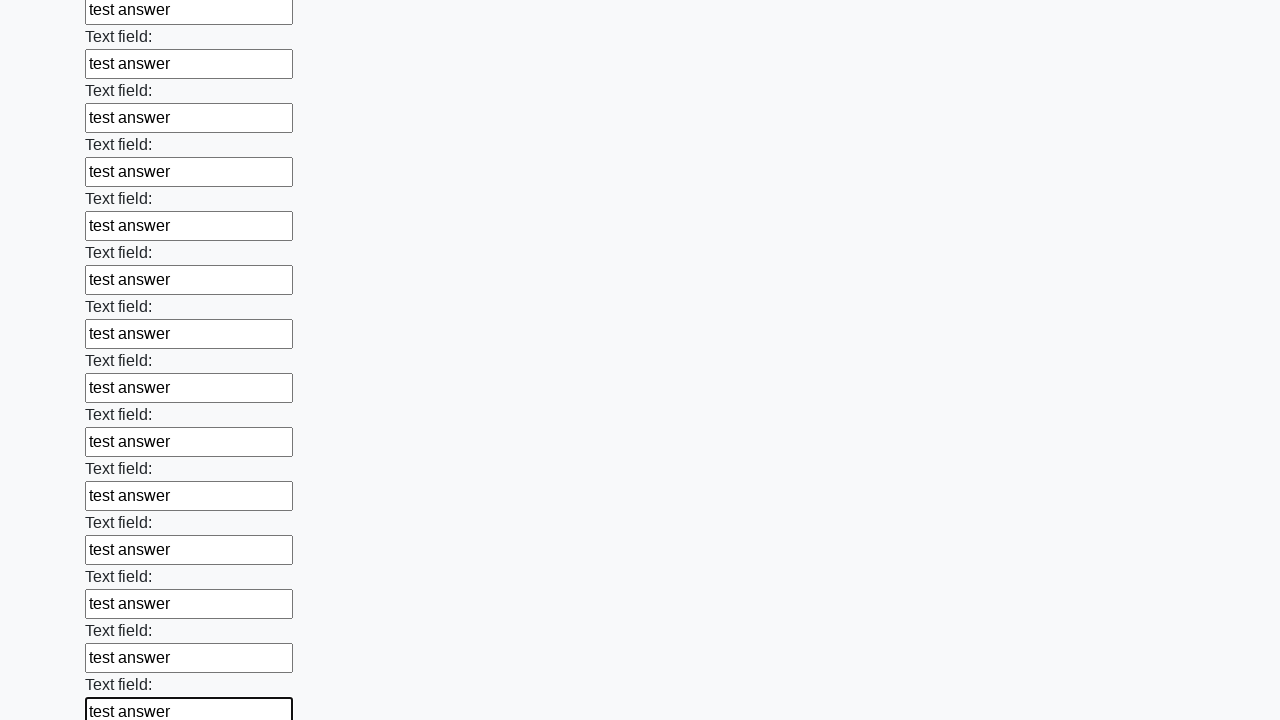

Filled an input field with 'test answer' on input >> nth=63
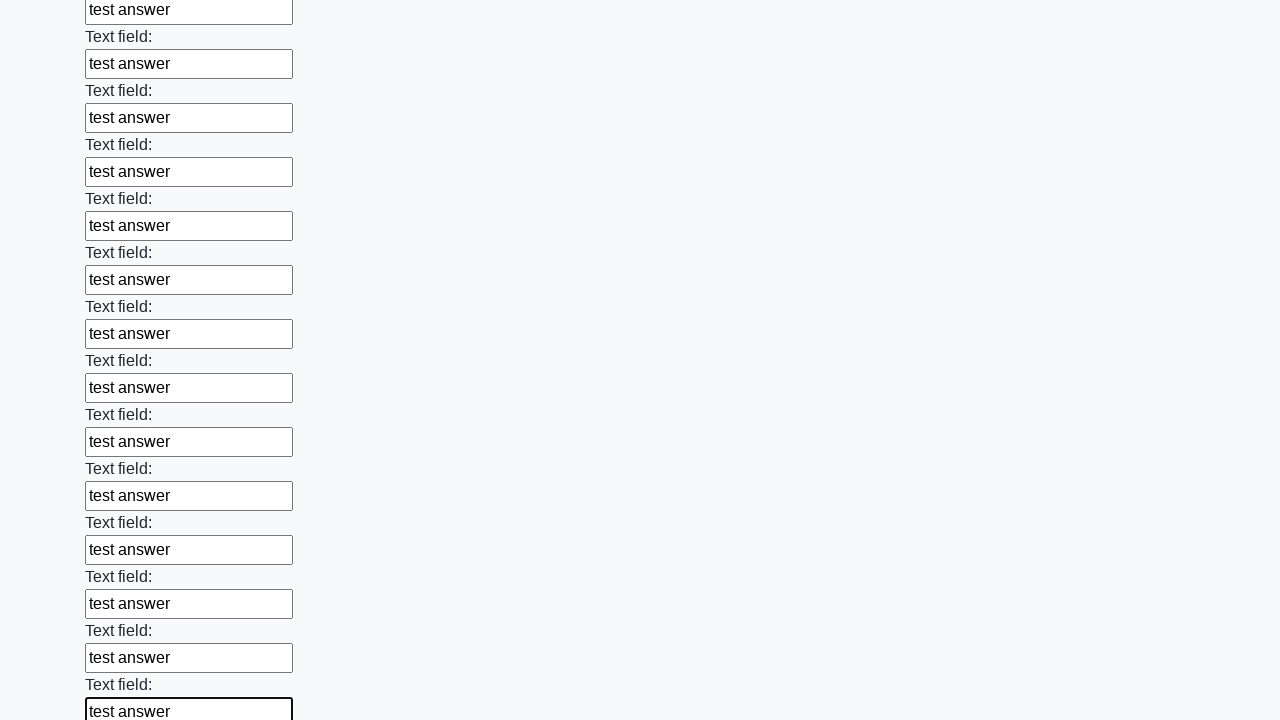

Filled an input field with 'test answer' on input >> nth=64
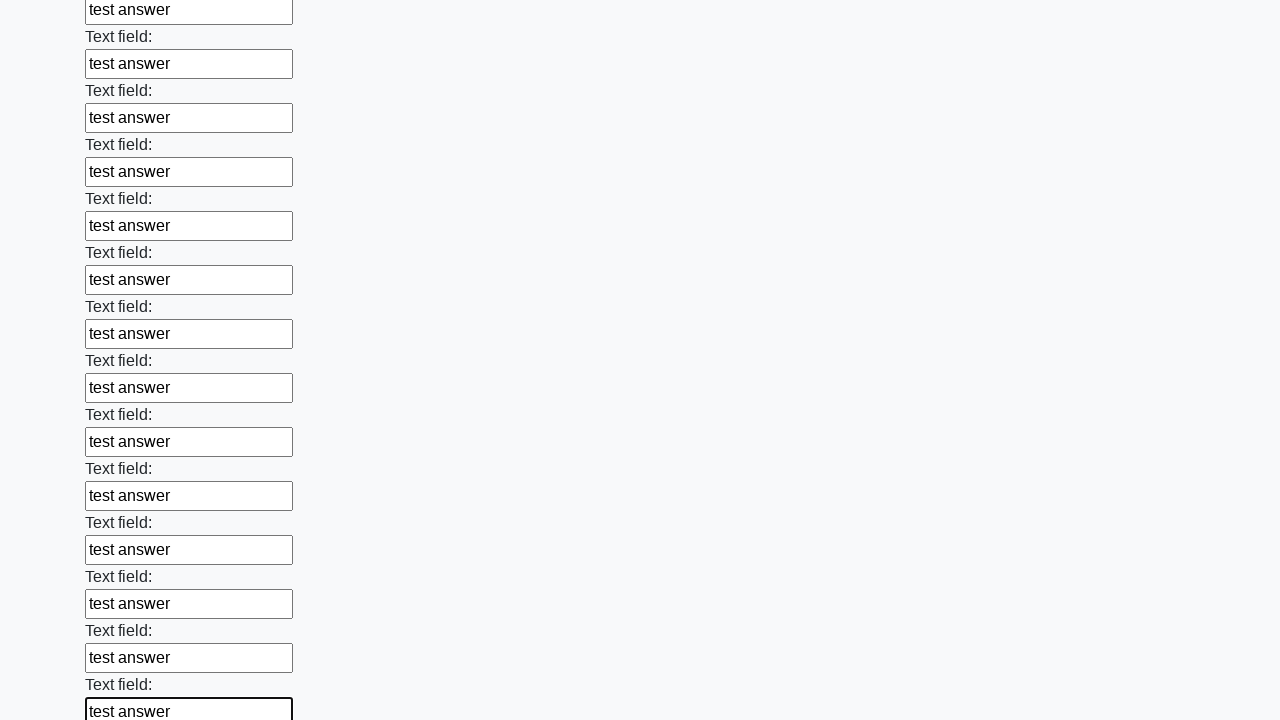

Filled an input field with 'test answer' on input >> nth=65
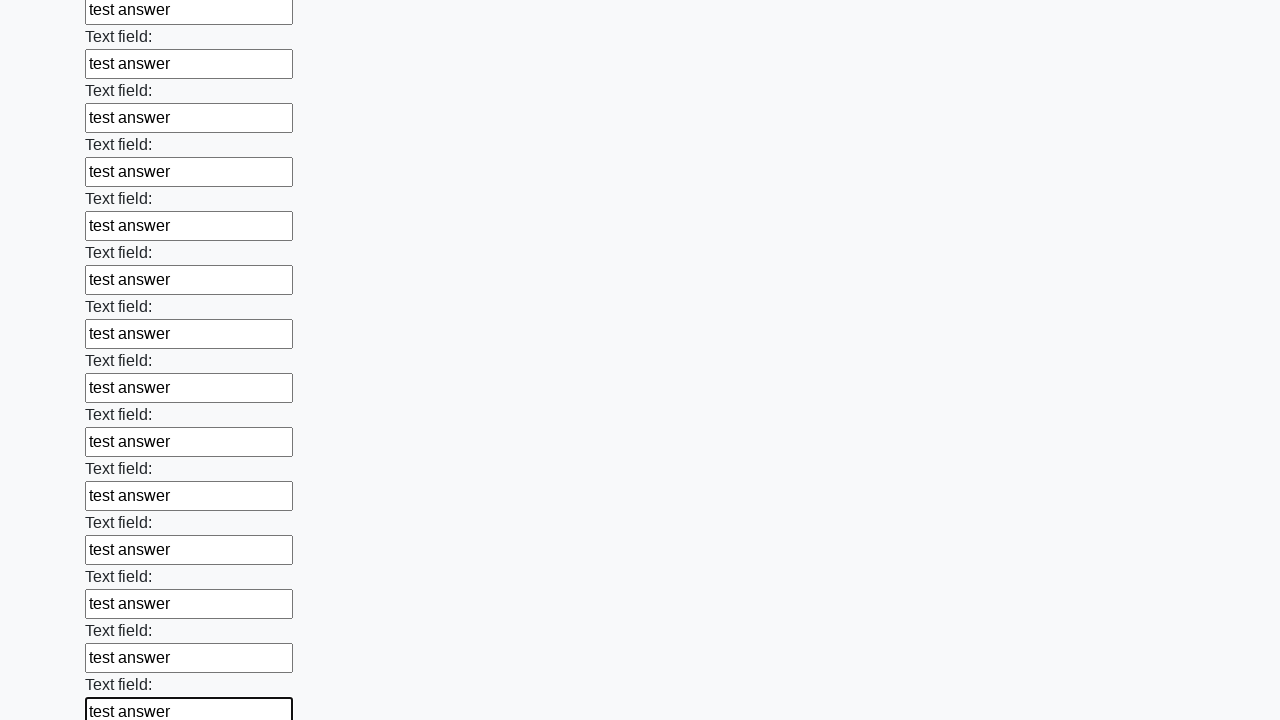

Filled an input field with 'test answer' on input >> nth=66
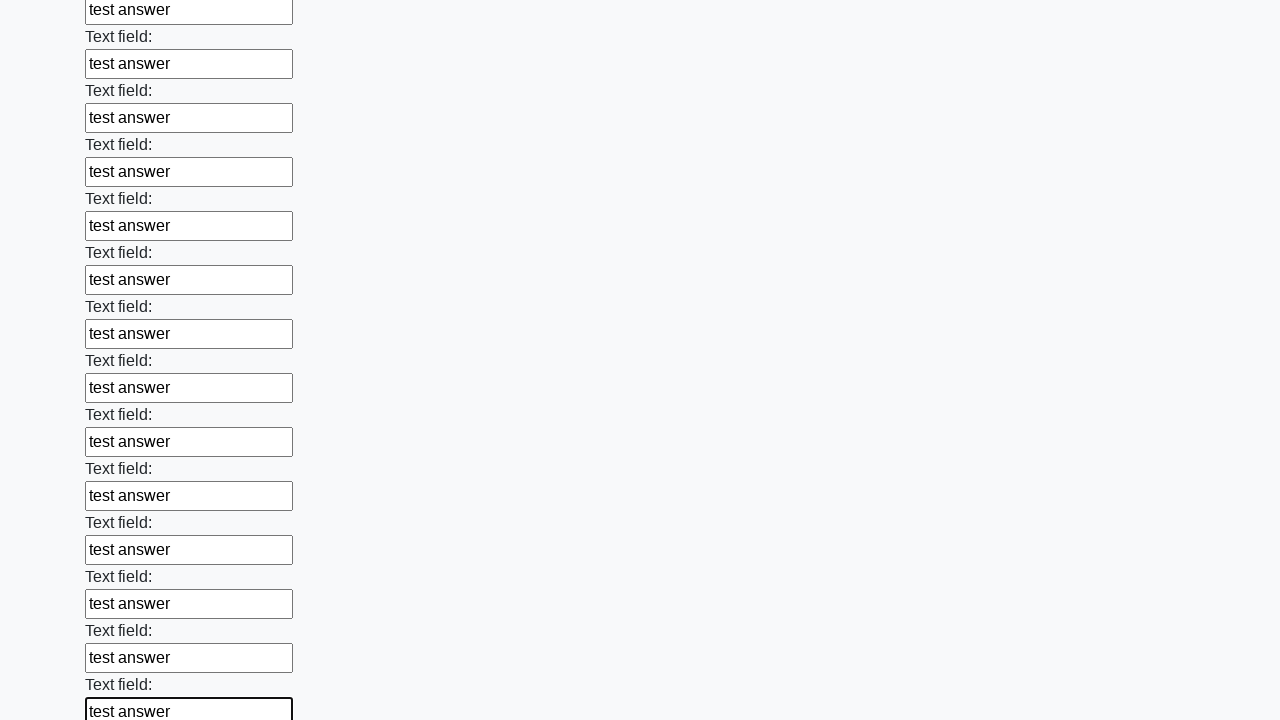

Filled an input field with 'test answer' on input >> nth=67
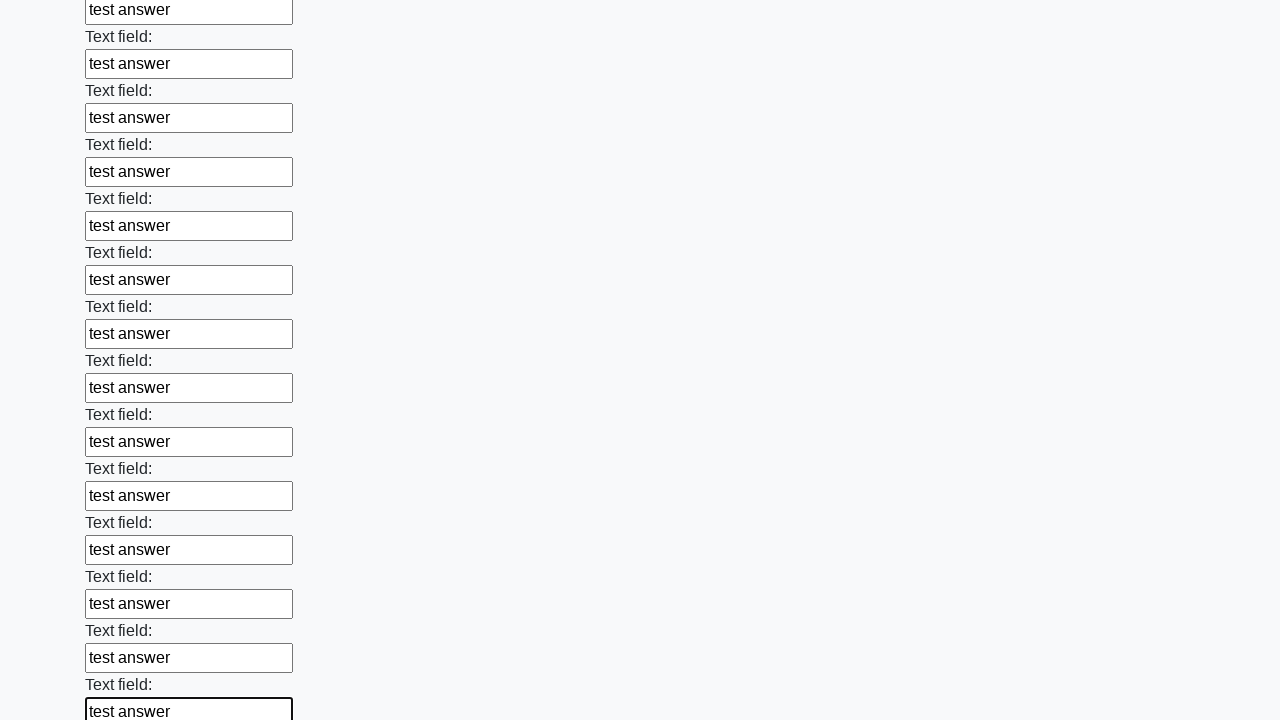

Filled an input field with 'test answer' on input >> nth=68
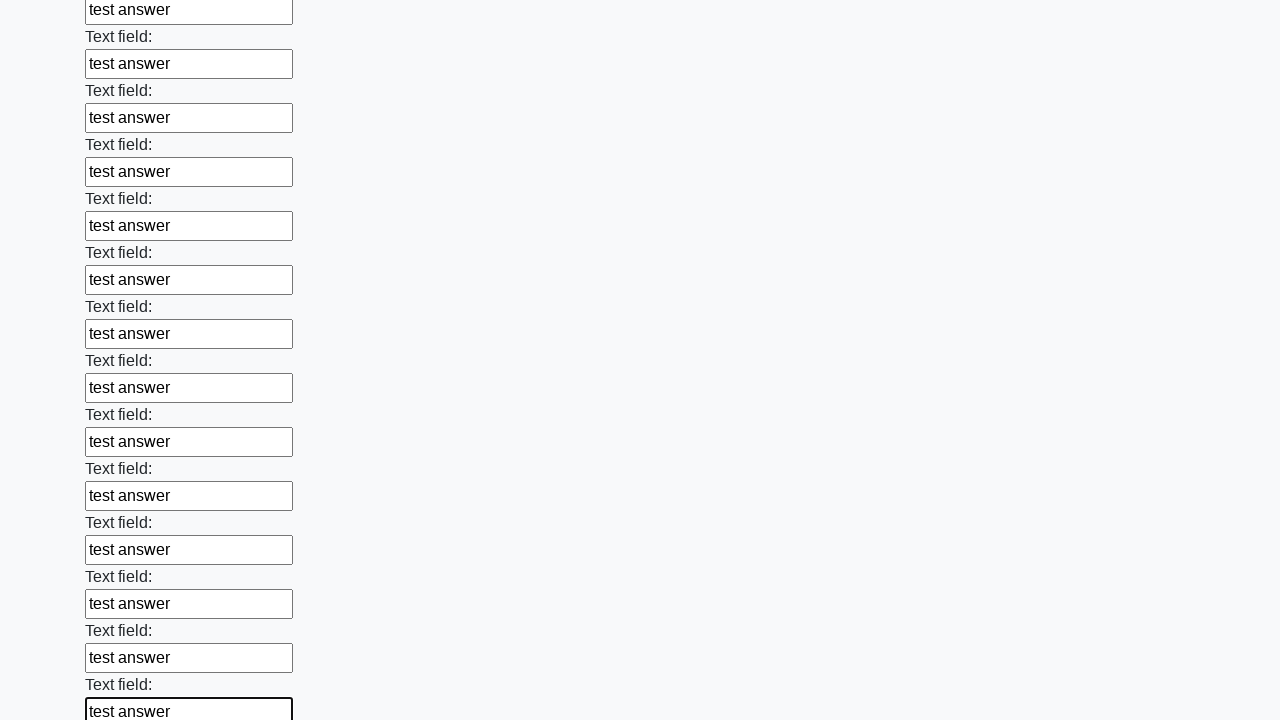

Filled an input field with 'test answer' on input >> nth=69
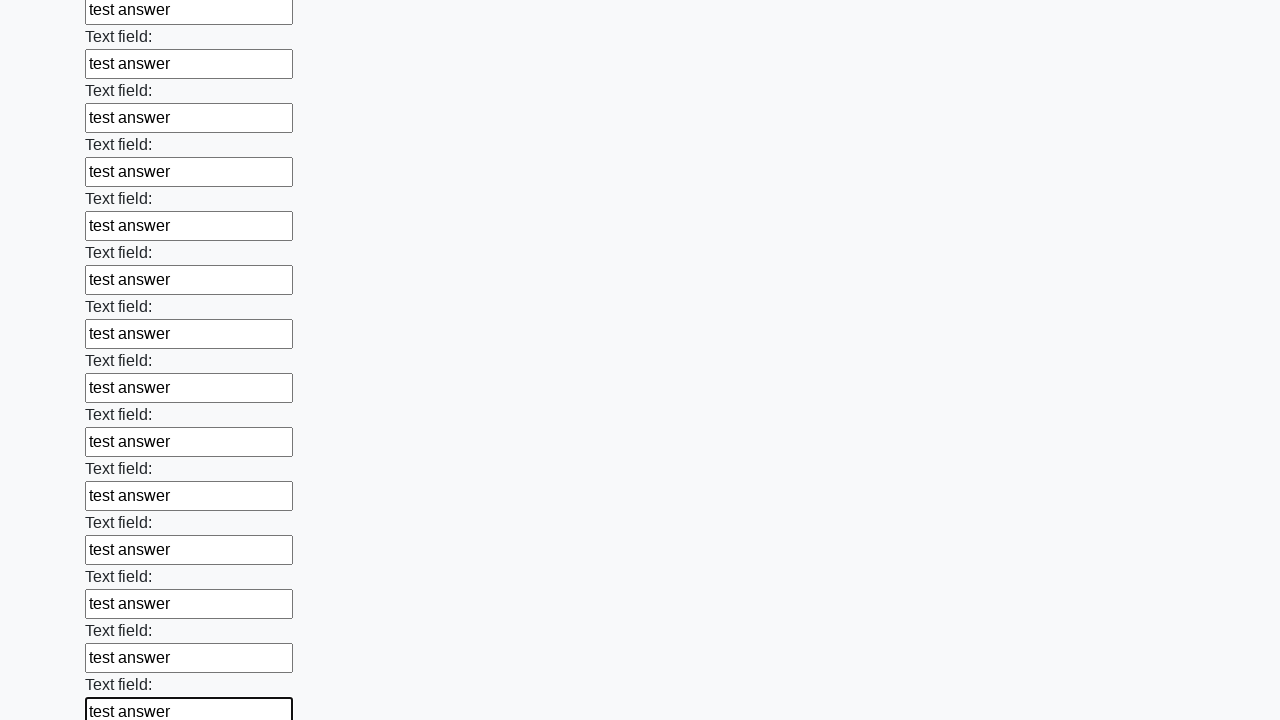

Filled an input field with 'test answer' on input >> nth=70
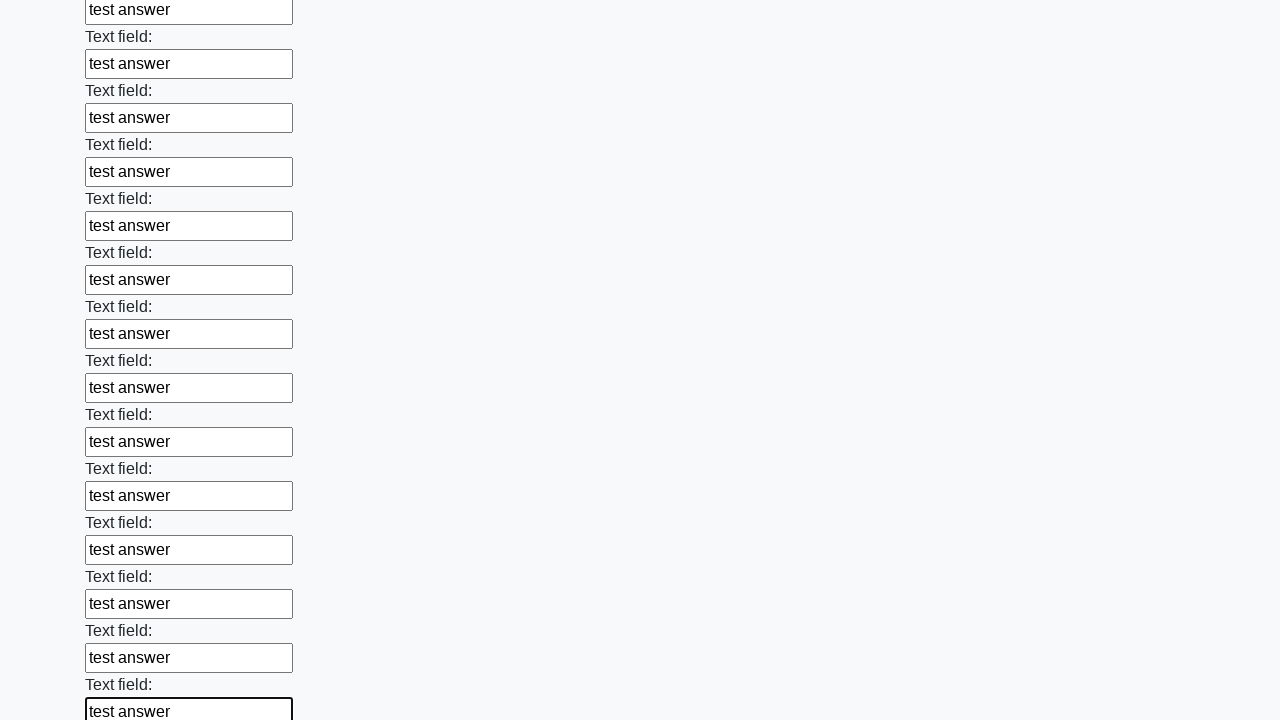

Filled an input field with 'test answer' on input >> nth=71
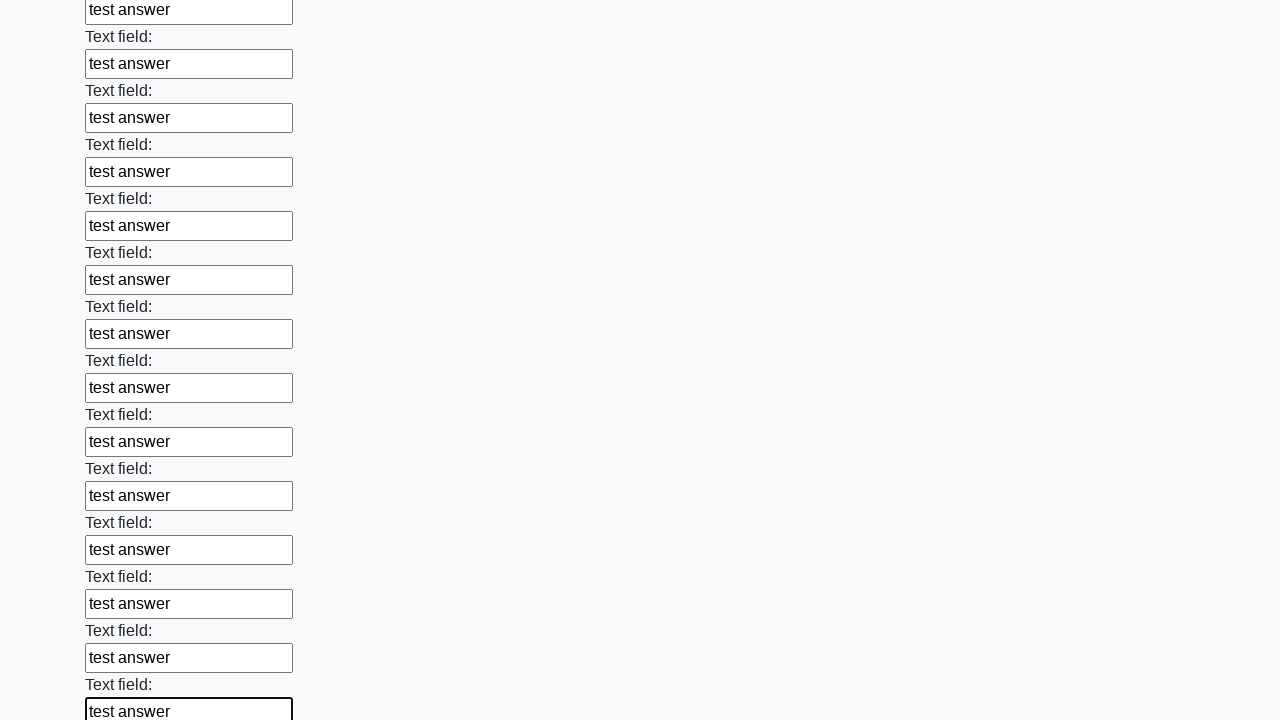

Filled an input field with 'test answer' on input >> nth=72
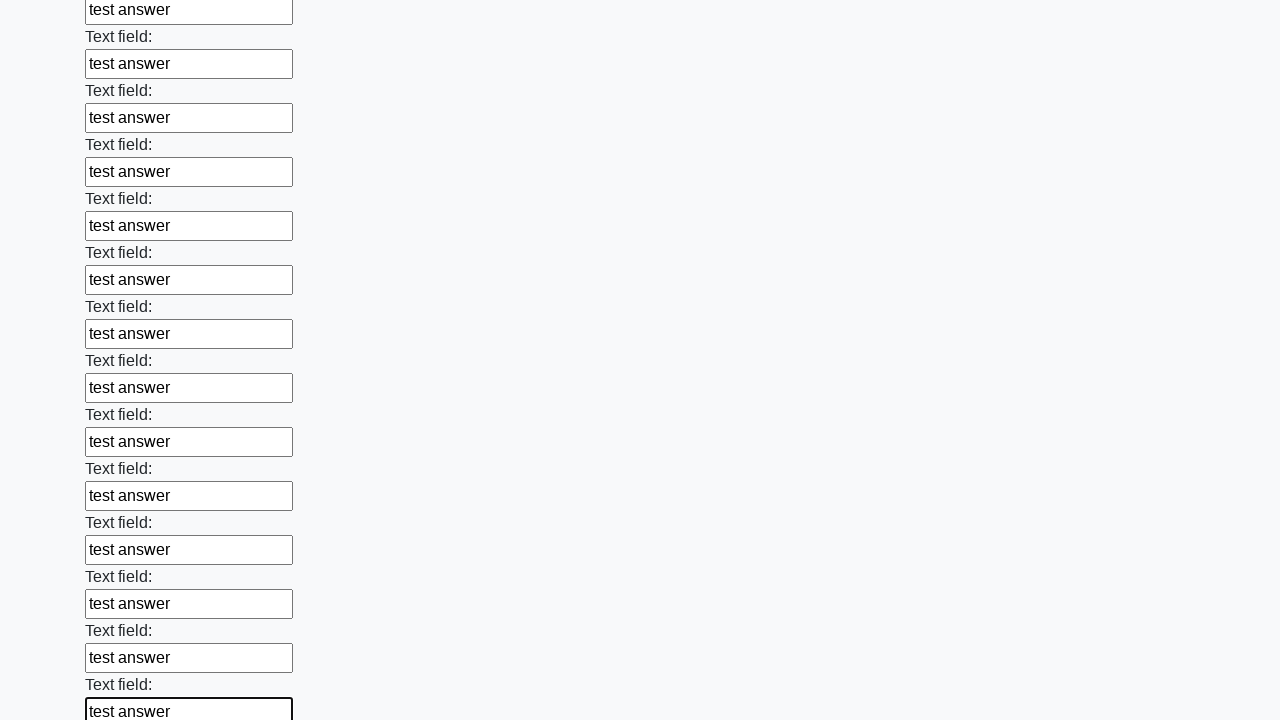

Filled an input field with 'test answer' on input >> nth=73
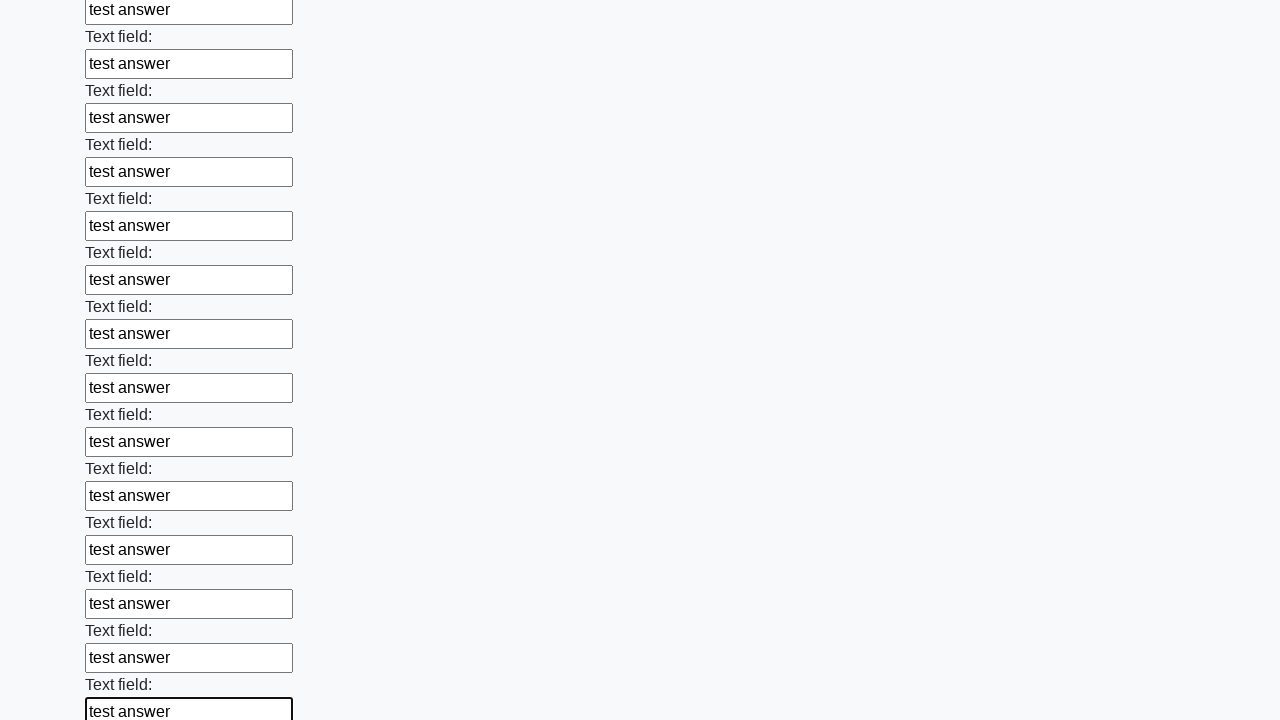

Filled an input field with 'test answer' on input >> nth=74
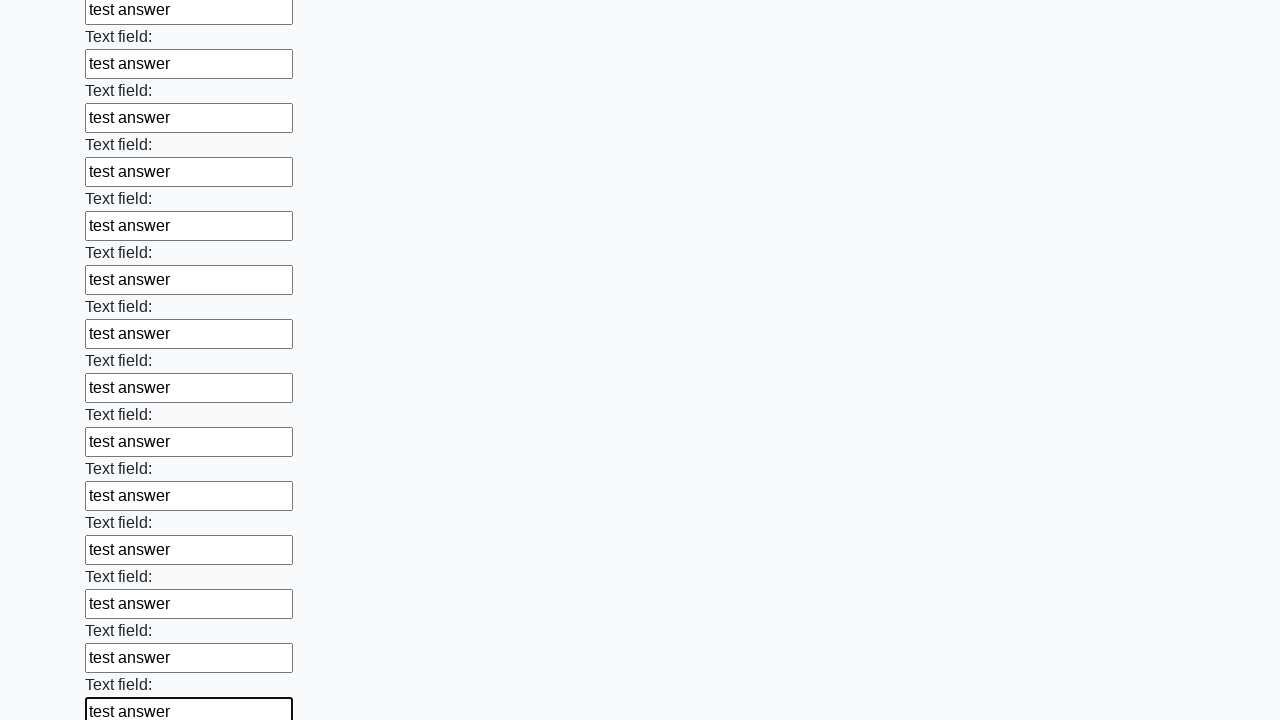

Filled an input field with 'test answer' on input >> nth=75
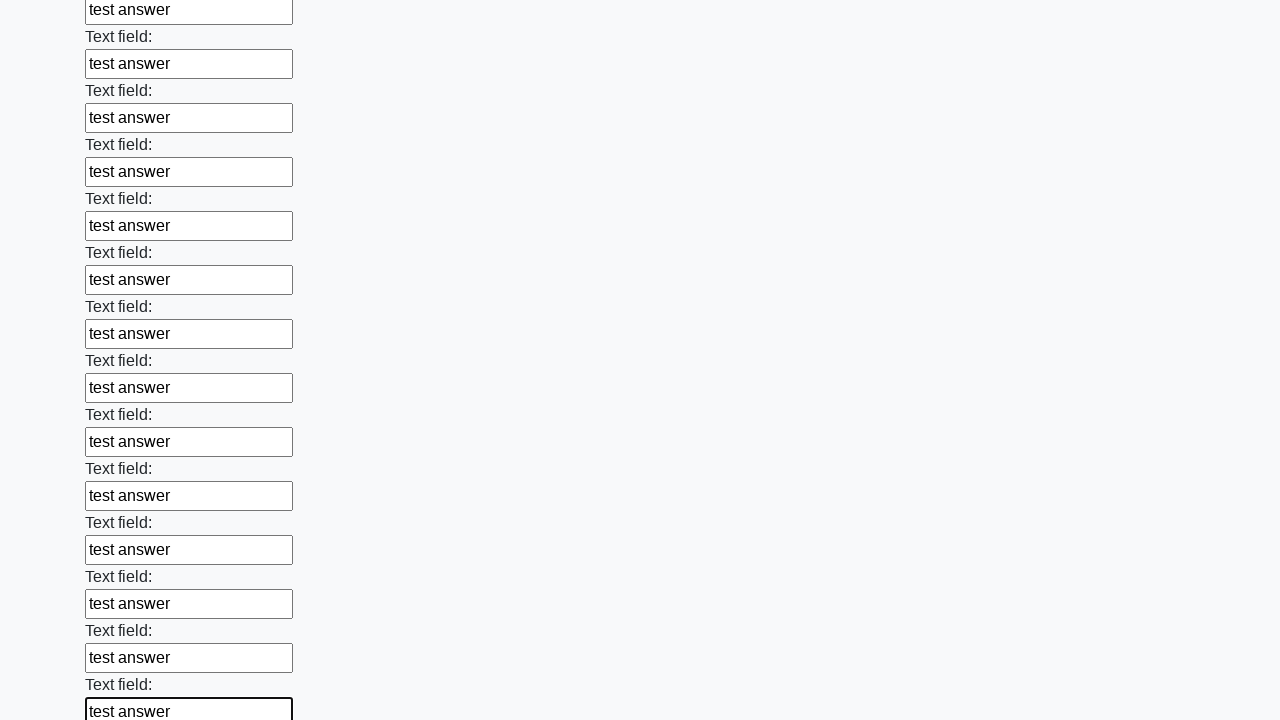

Filled an input field with 'test answer' on input >> nth=76
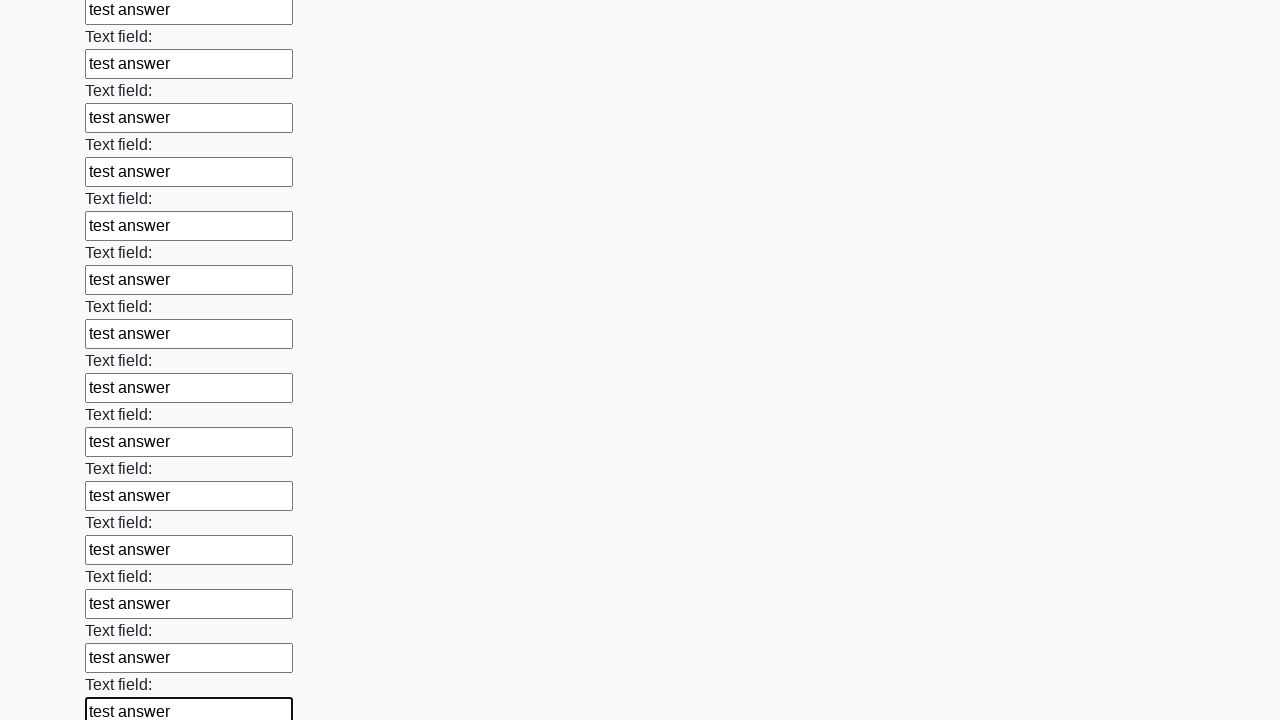

Filled an input field with 'test answer' on input >> nth=77
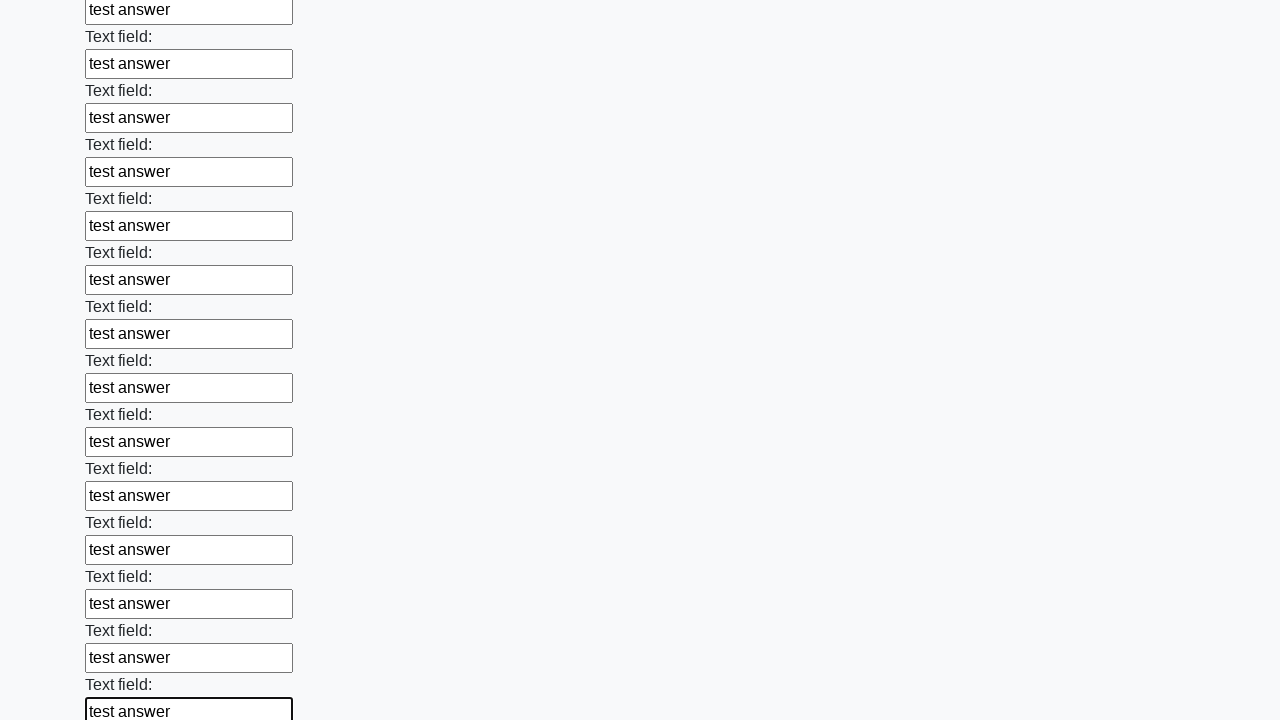

Filled an input field with 'test answer' on input >> nth=78
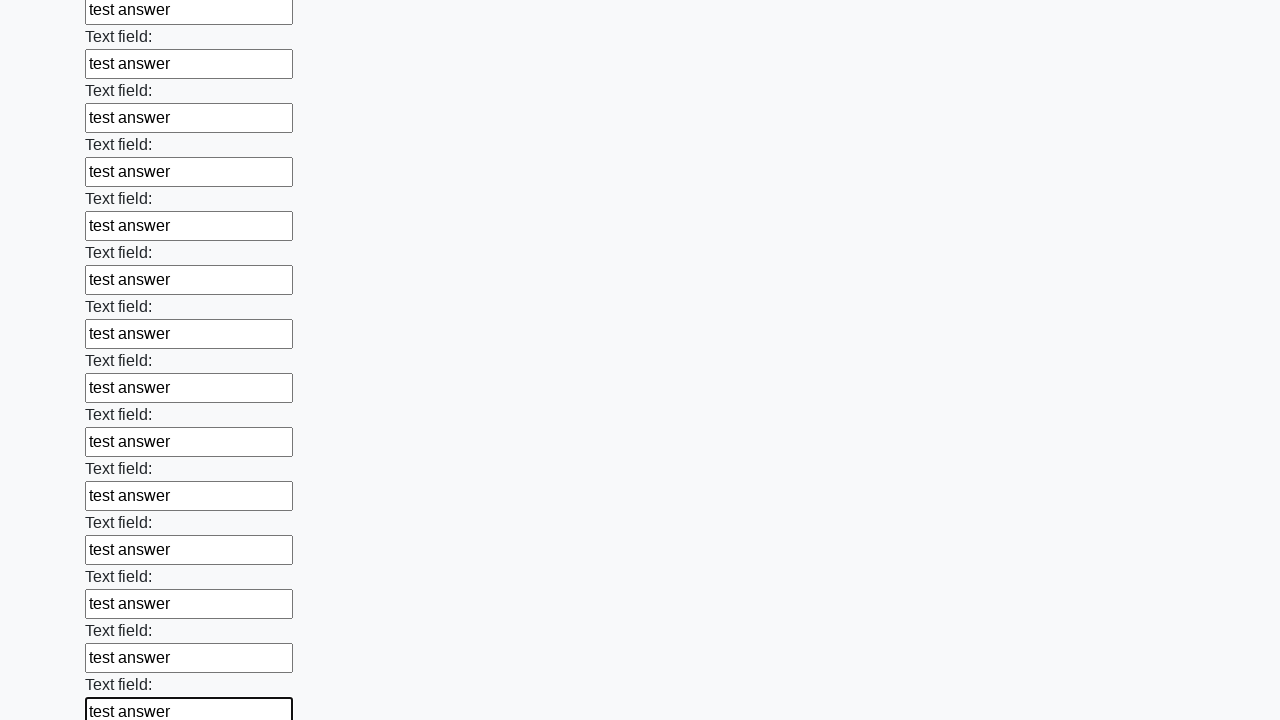

Filled an input field with 'test answer' on input >> nth=79
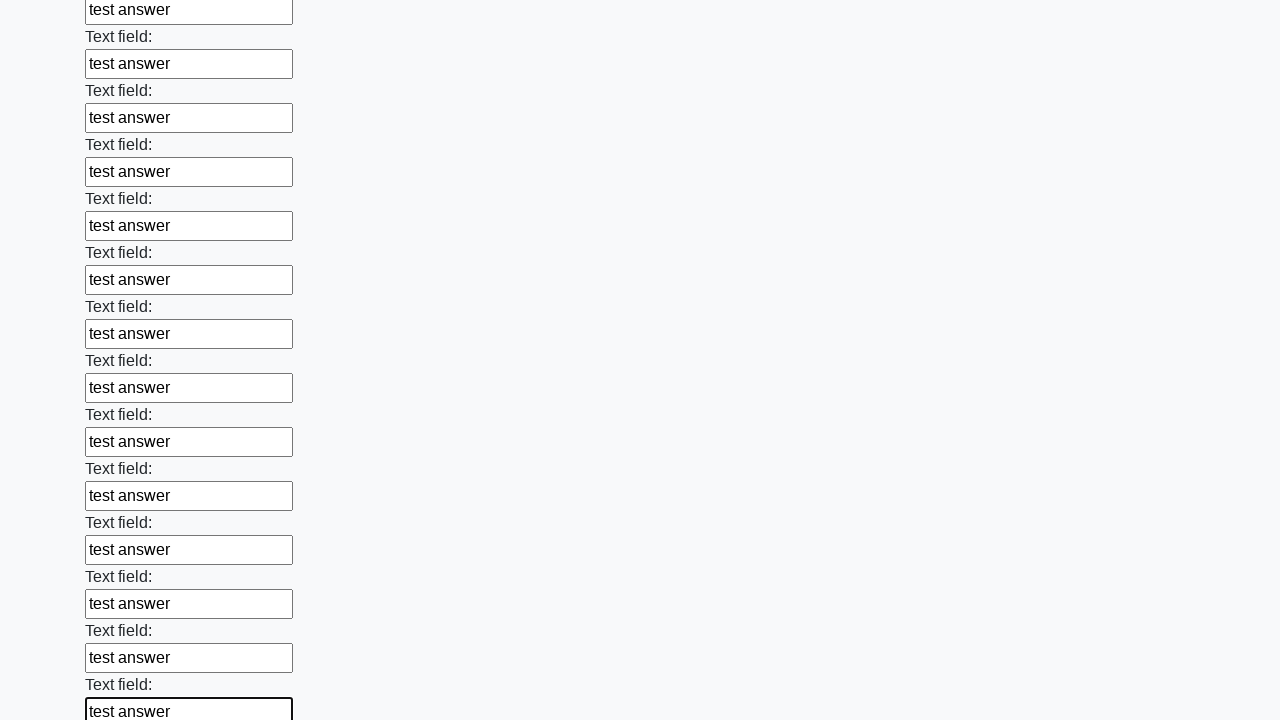

Filled an input field with 'test answer' on input >> nth=80
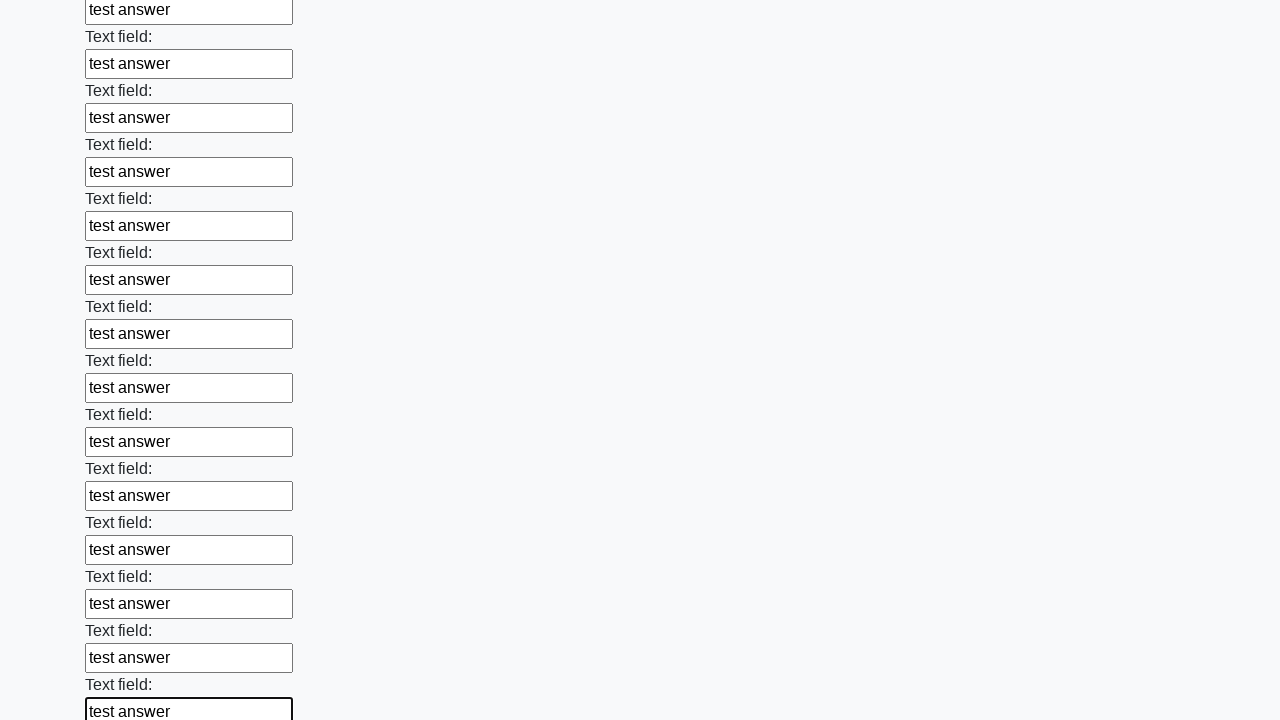

Filled an input field with 'test answer' on input >> nth=81
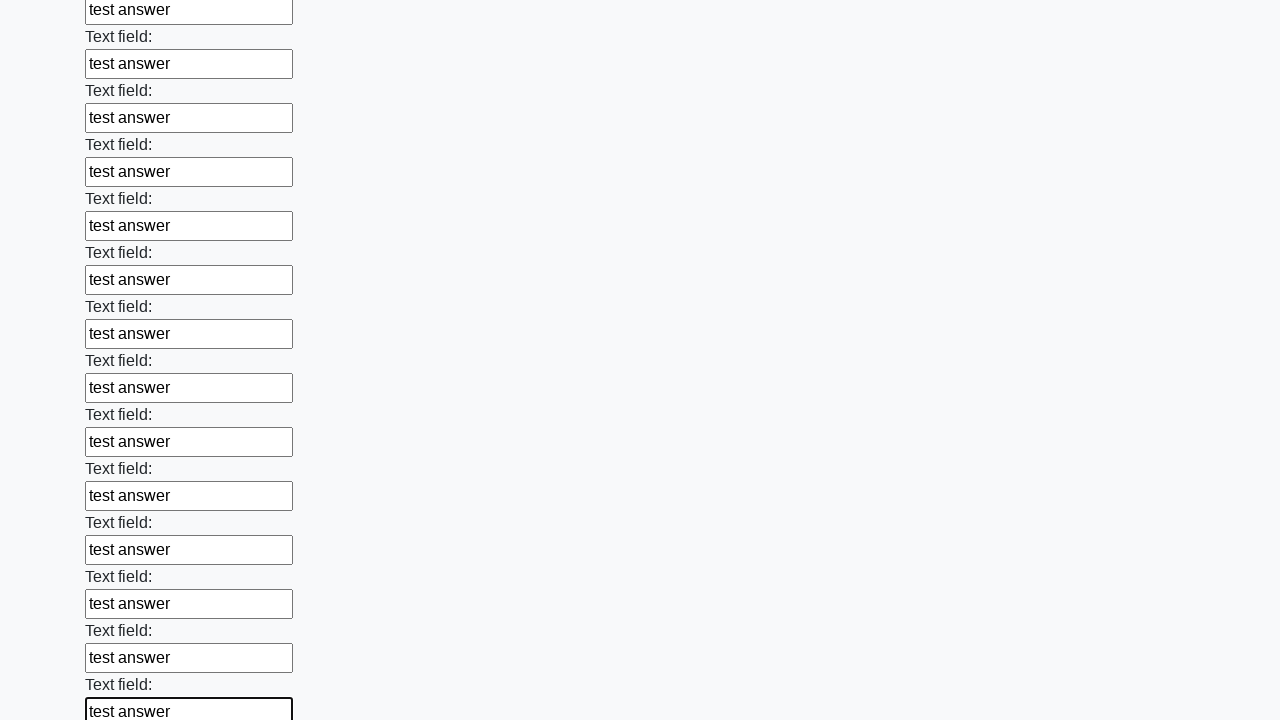

Filled an input field with 'test answer' on input >> nth=82
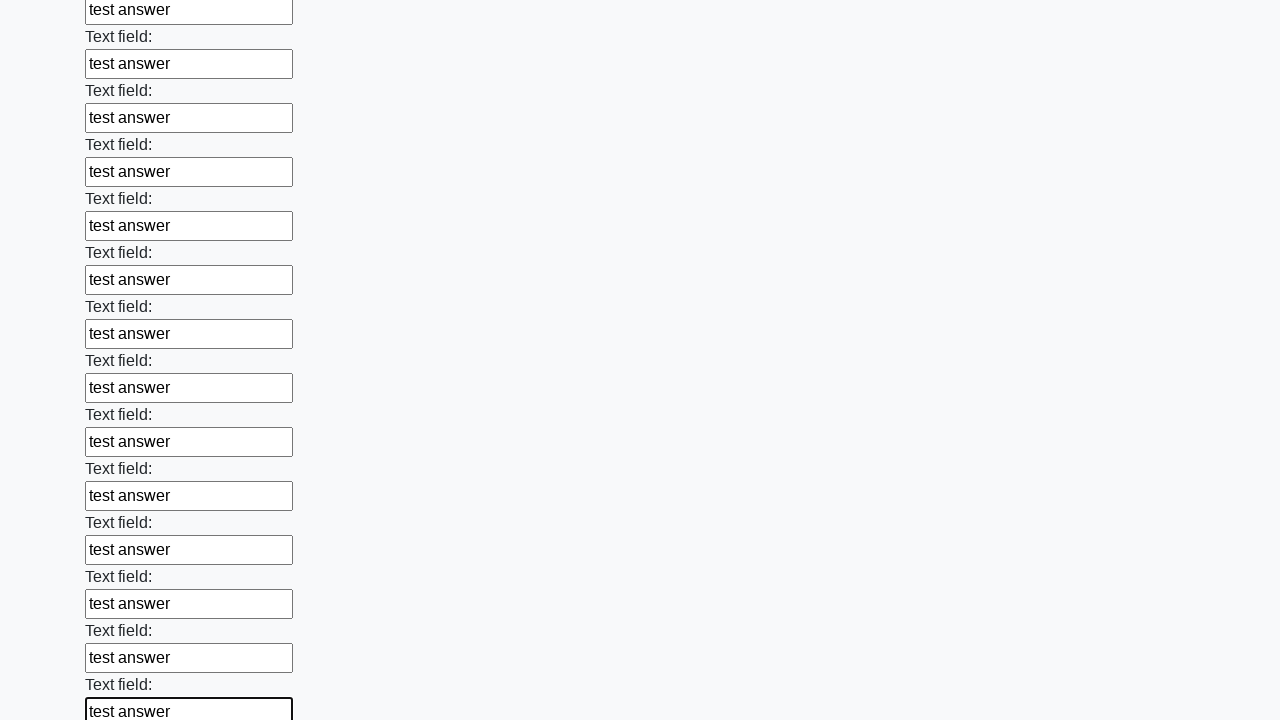

Filled an input field with 'test answer' on input >> nth=83
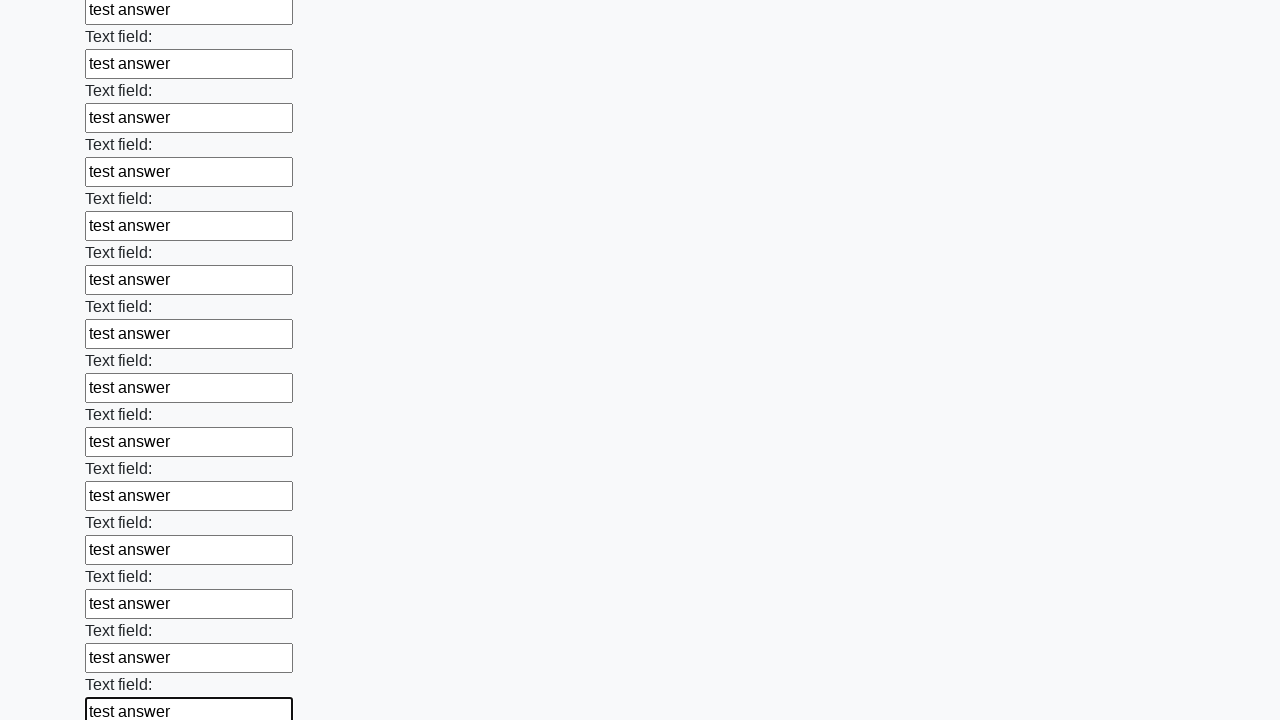

Filled an input field with 'test answer' on input >> nth=84
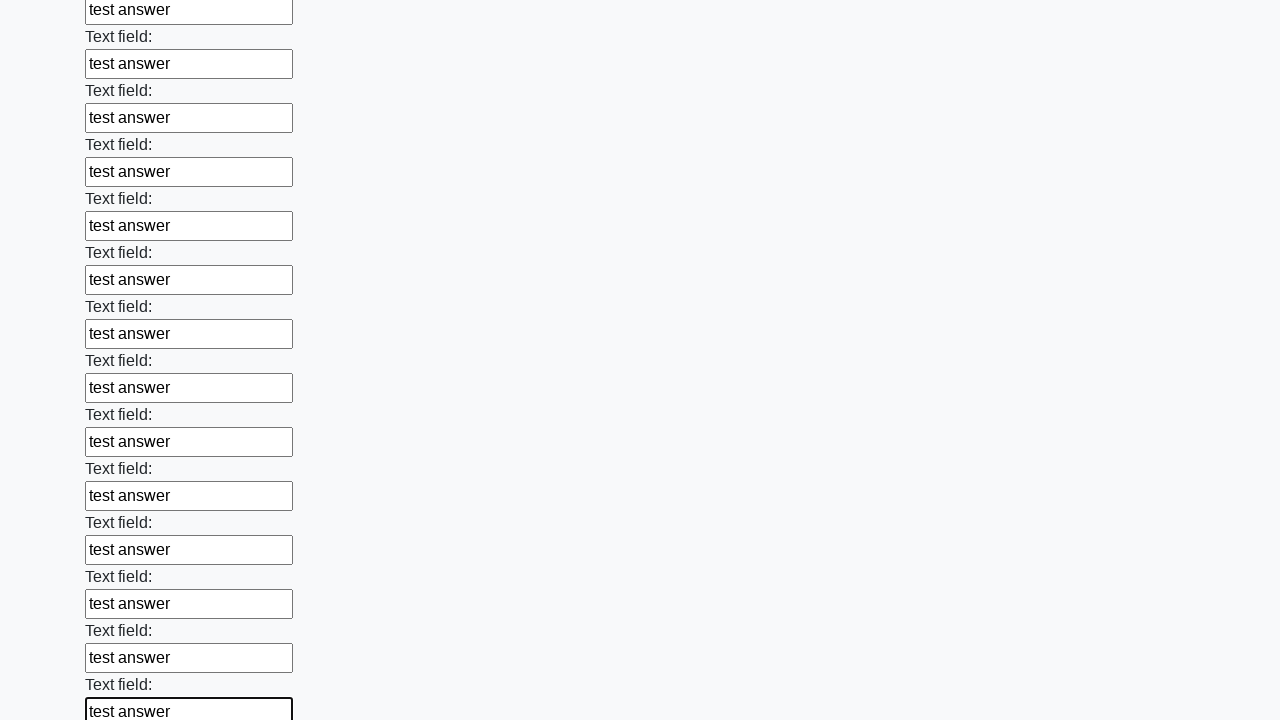

Filled an input field with 'test answer' on input >> nth=85
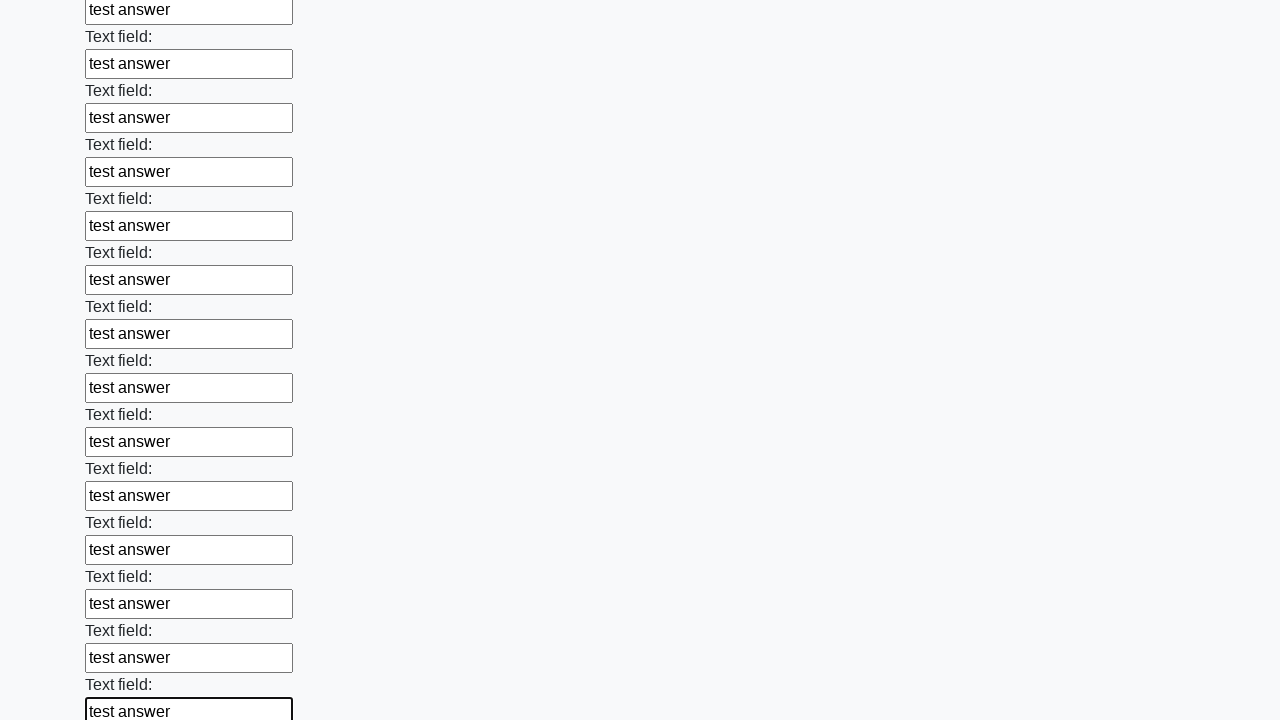

Filled an input field with 'test answer' on input >> nth=86
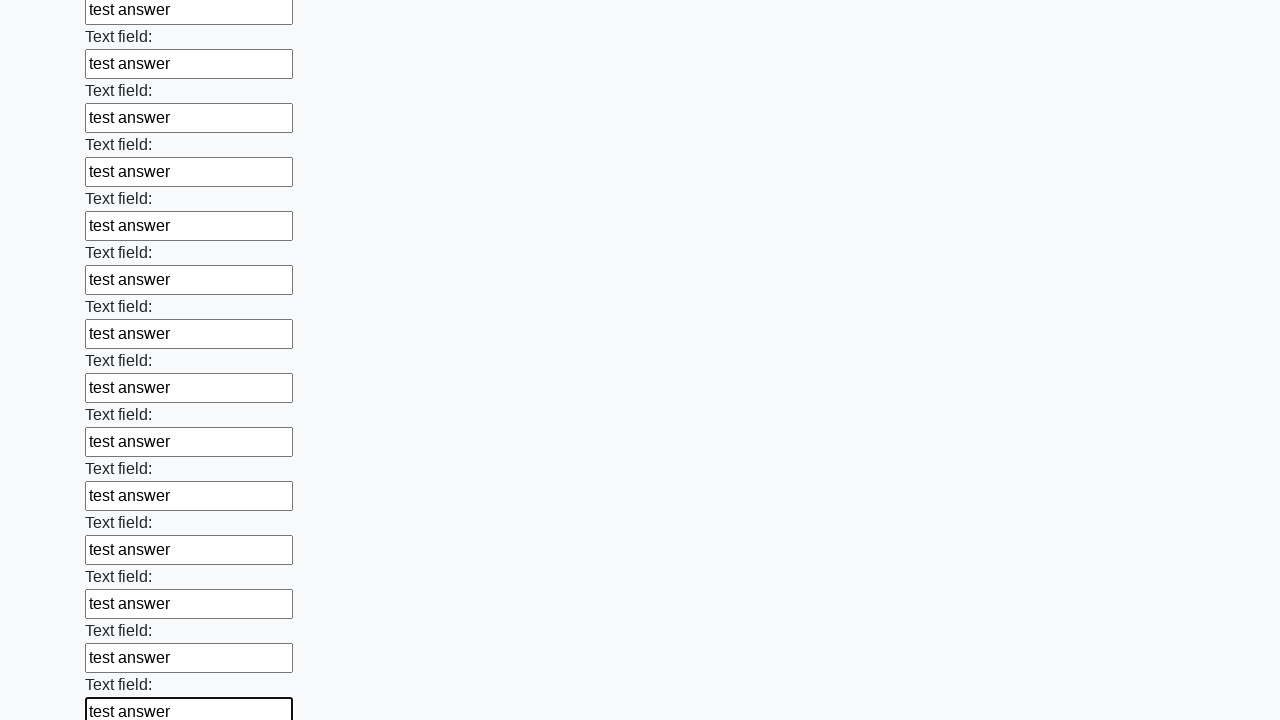

Filled an input field with 'test answer' on input >> nth=87
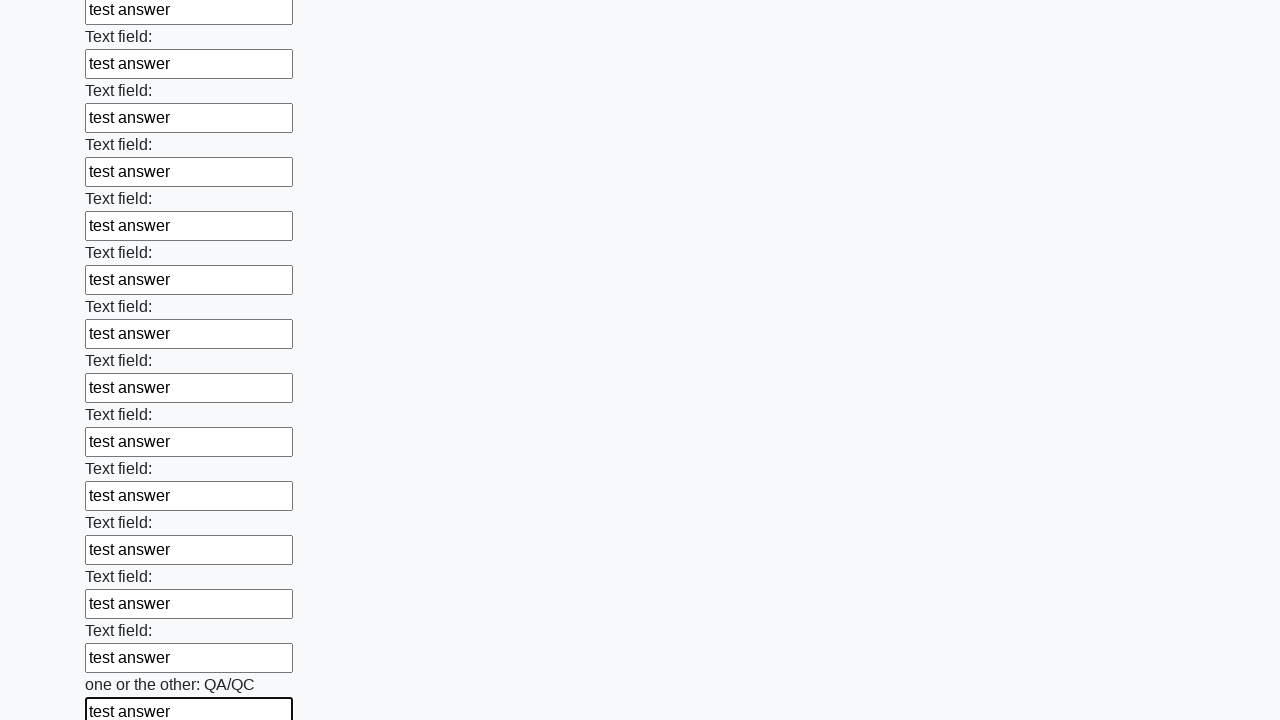

Filled an input field with 'test answer' on input >> nth=88
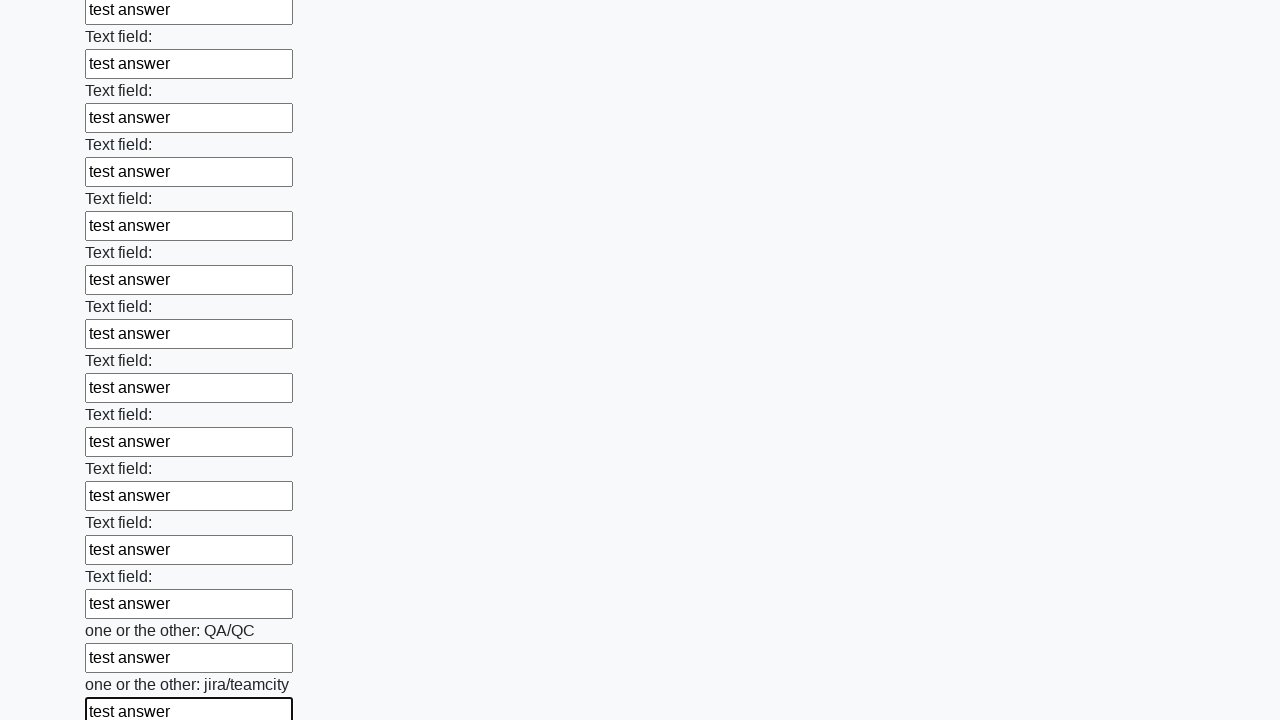

Filled an input field with 'test answer' on input >> nth=89
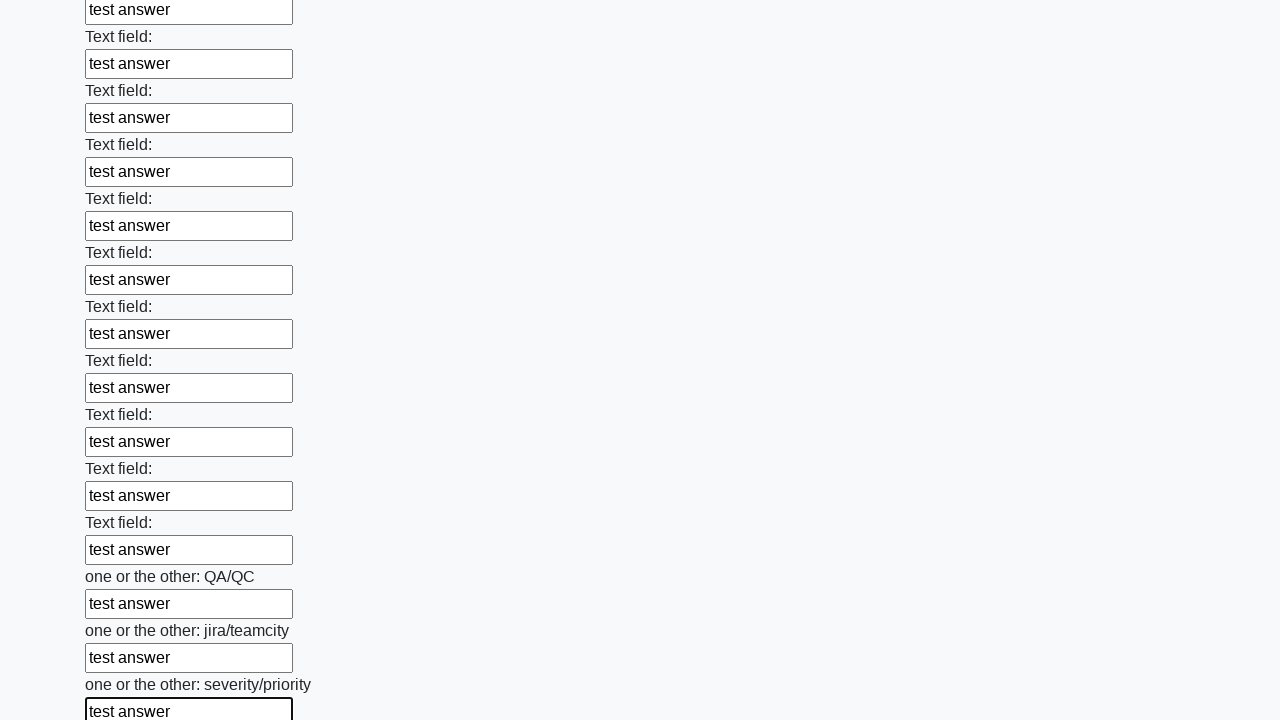

Filled an input field with 'test answer' on input >> nth=90
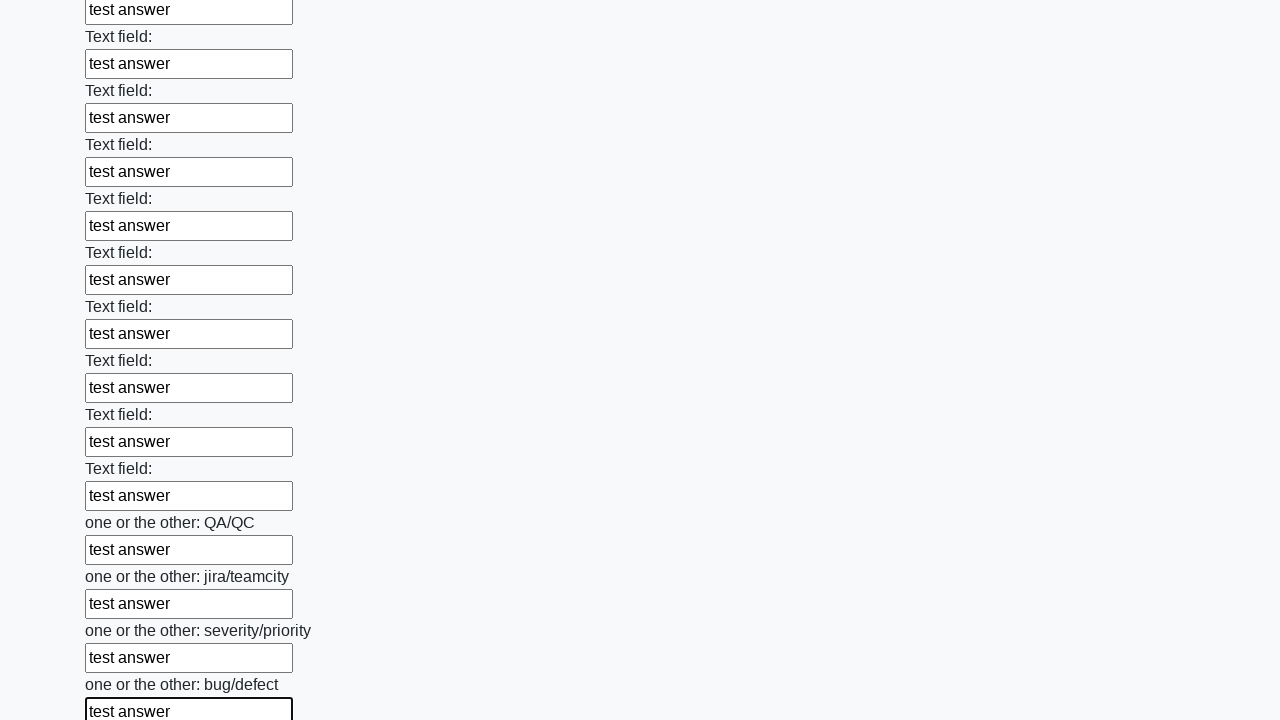

Filled an input field with 'test answer' on input >> nth=91
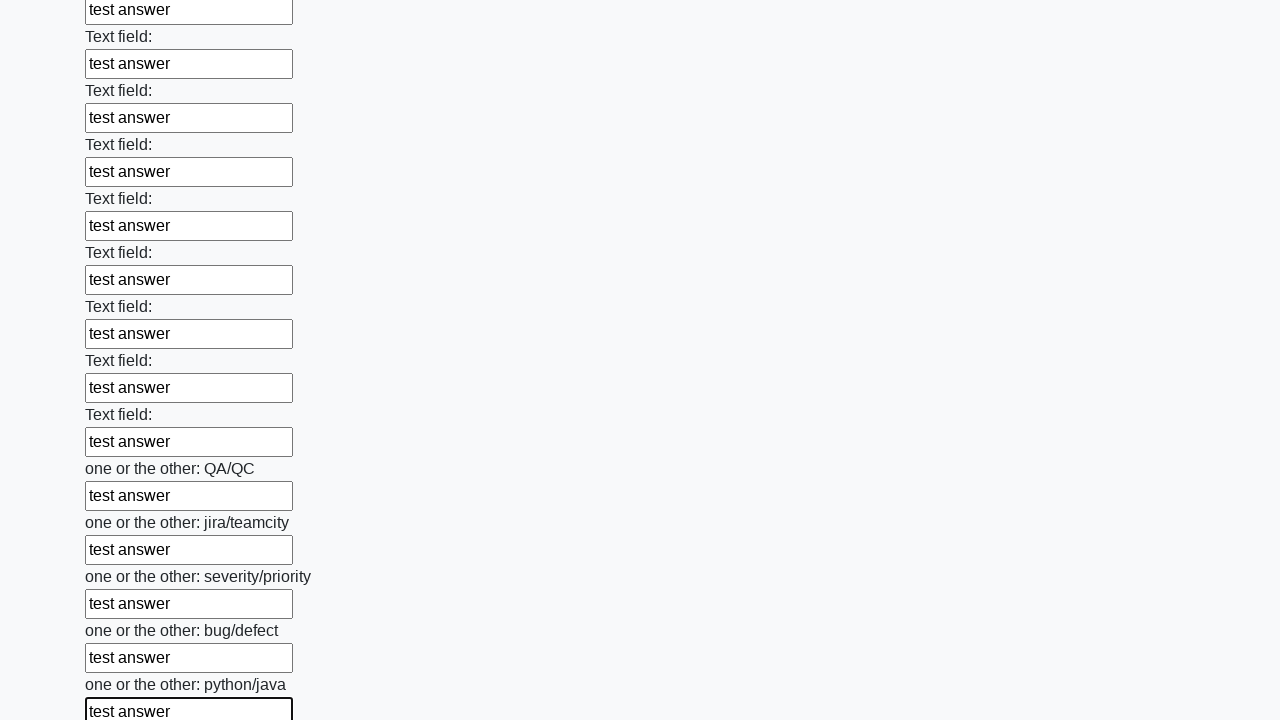

Filled an input field with 'test answer' on input >> nth=92
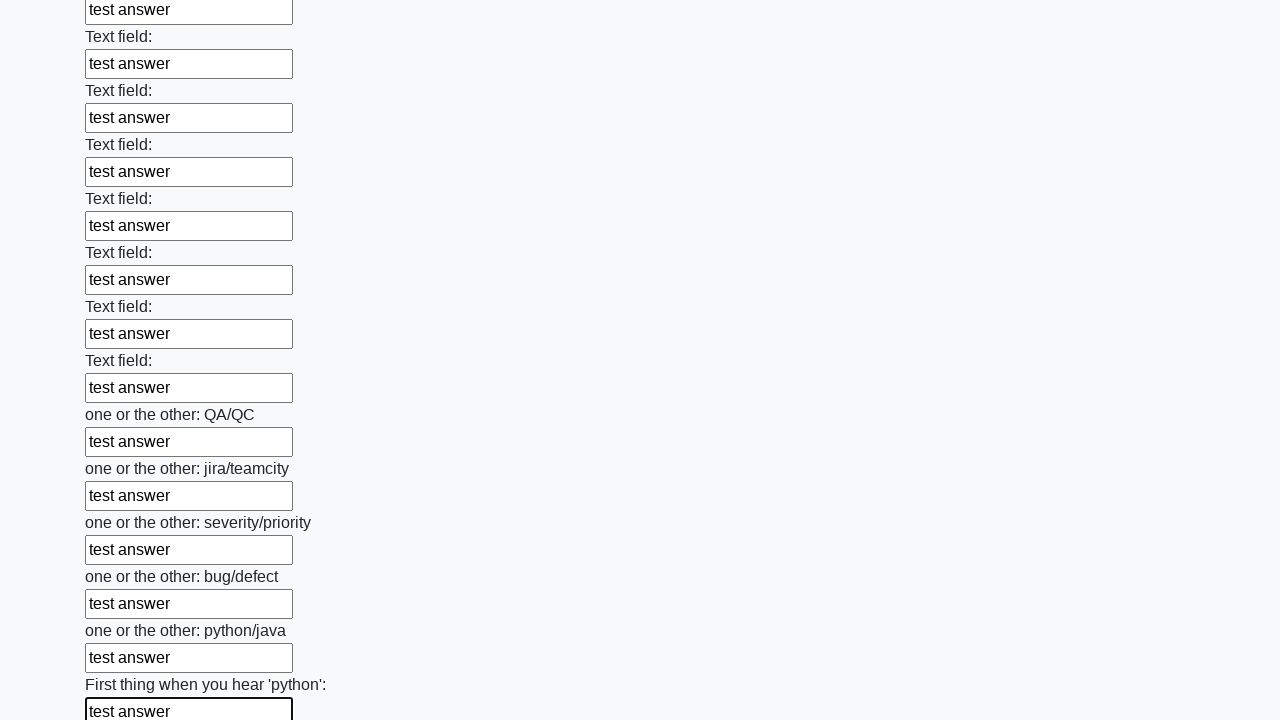

Filled an input field with 'test answer' on input >> nth=93
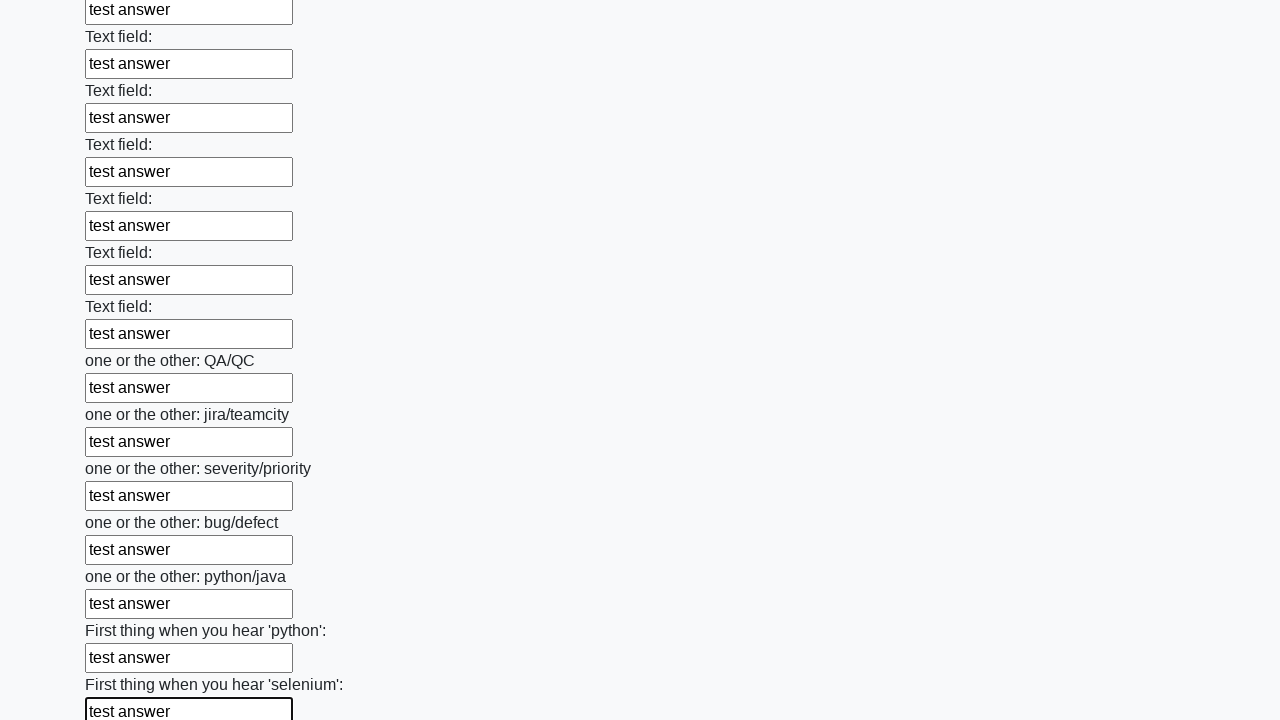

Filled an input field with 'test answer' on input >> nth=94
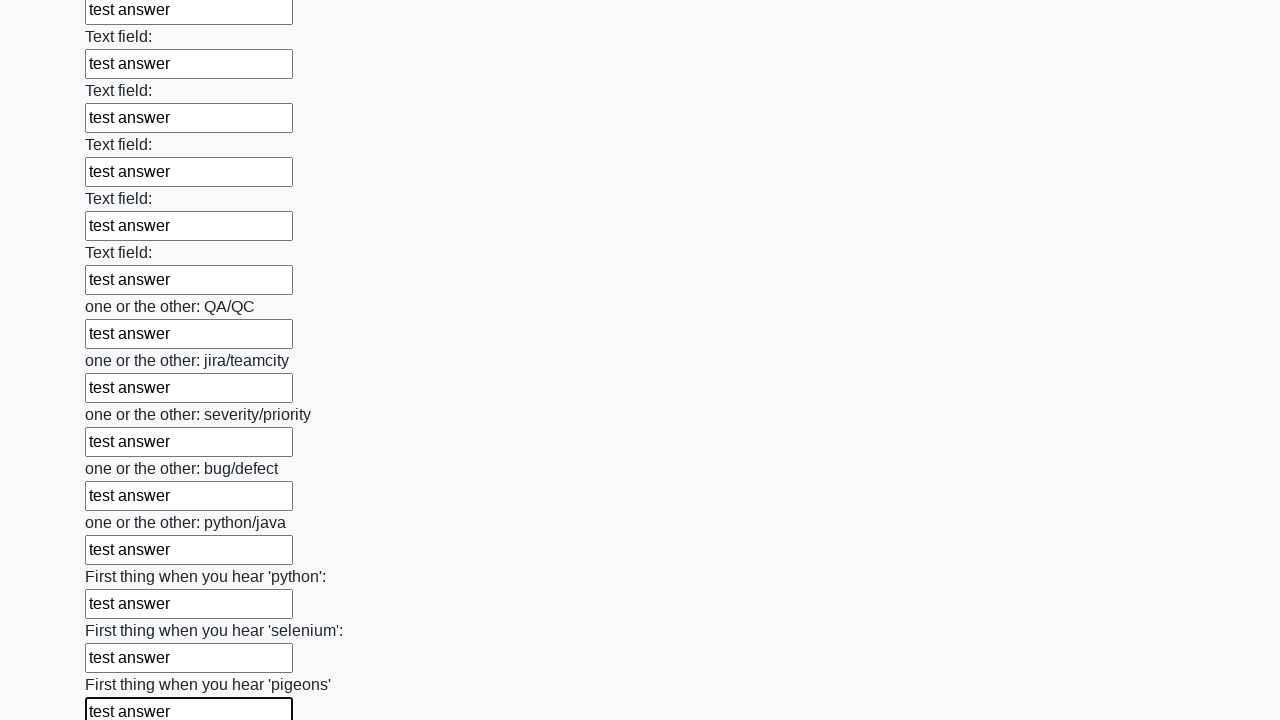

Filled an input field with 'test answer' on input >> nth=95
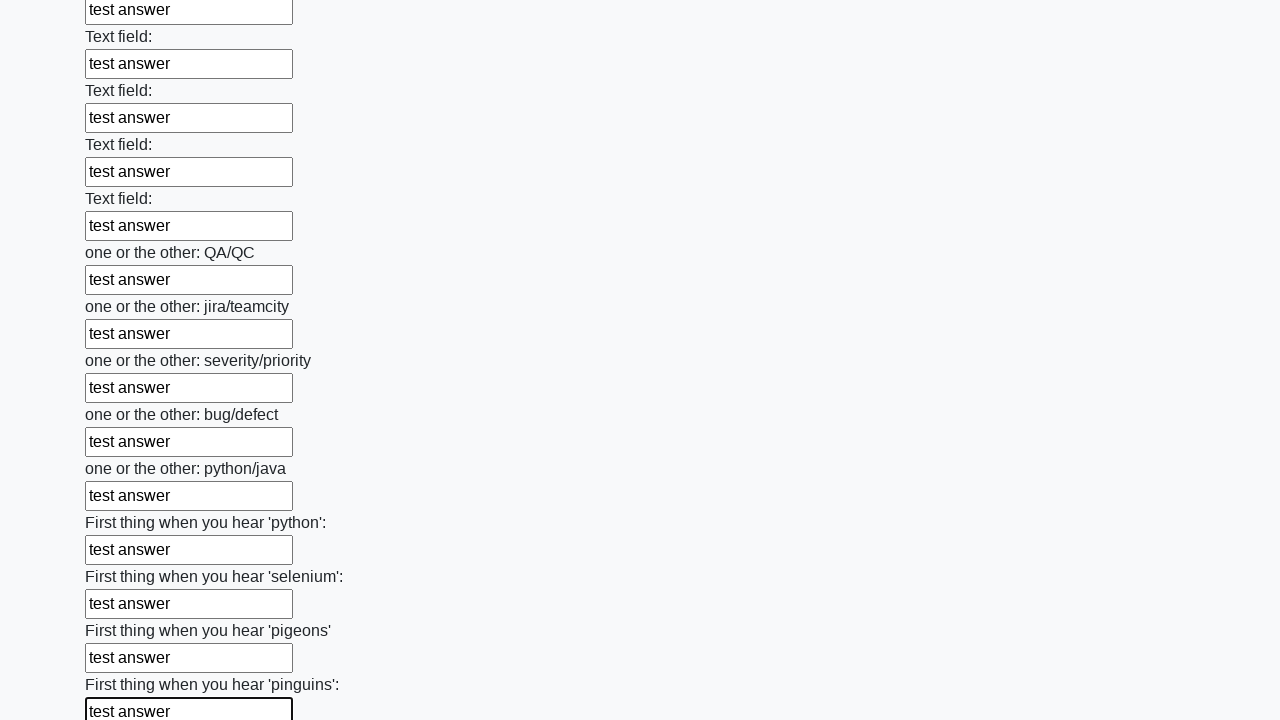

Filled an input field with 'test answer' on input >> nth=96
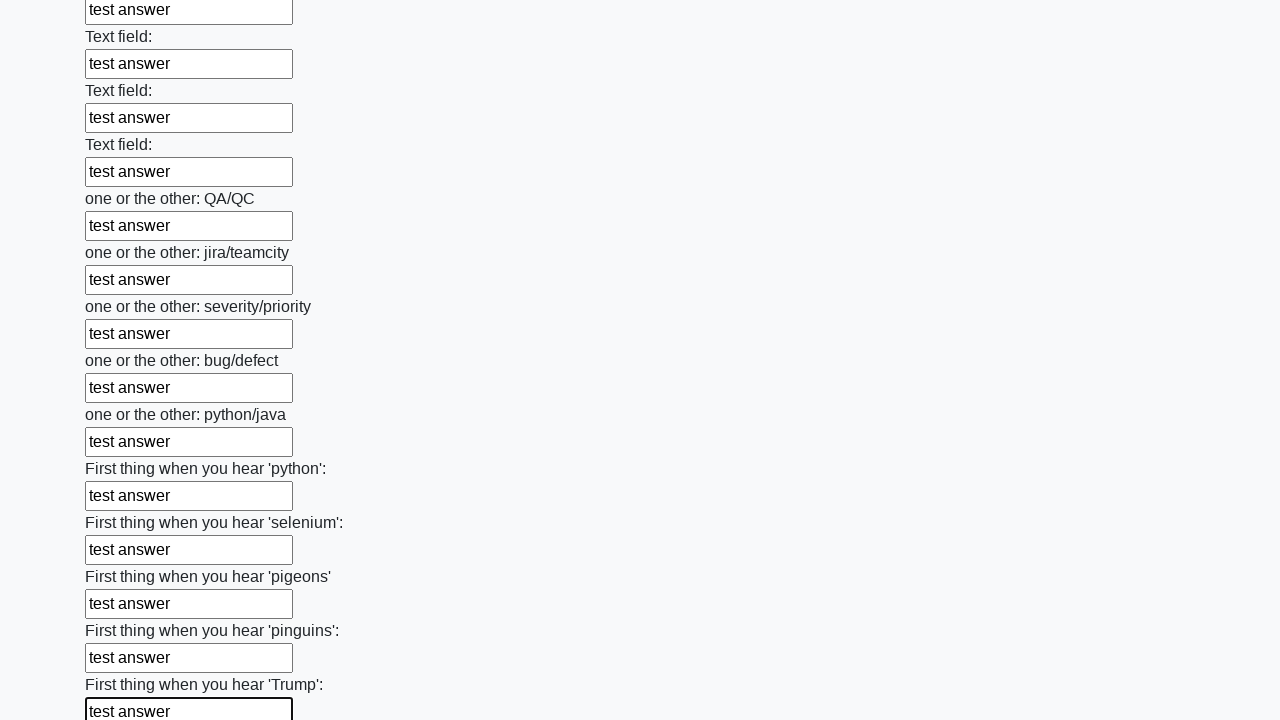

Filled an input field with 'test answer' on input >> nth=97
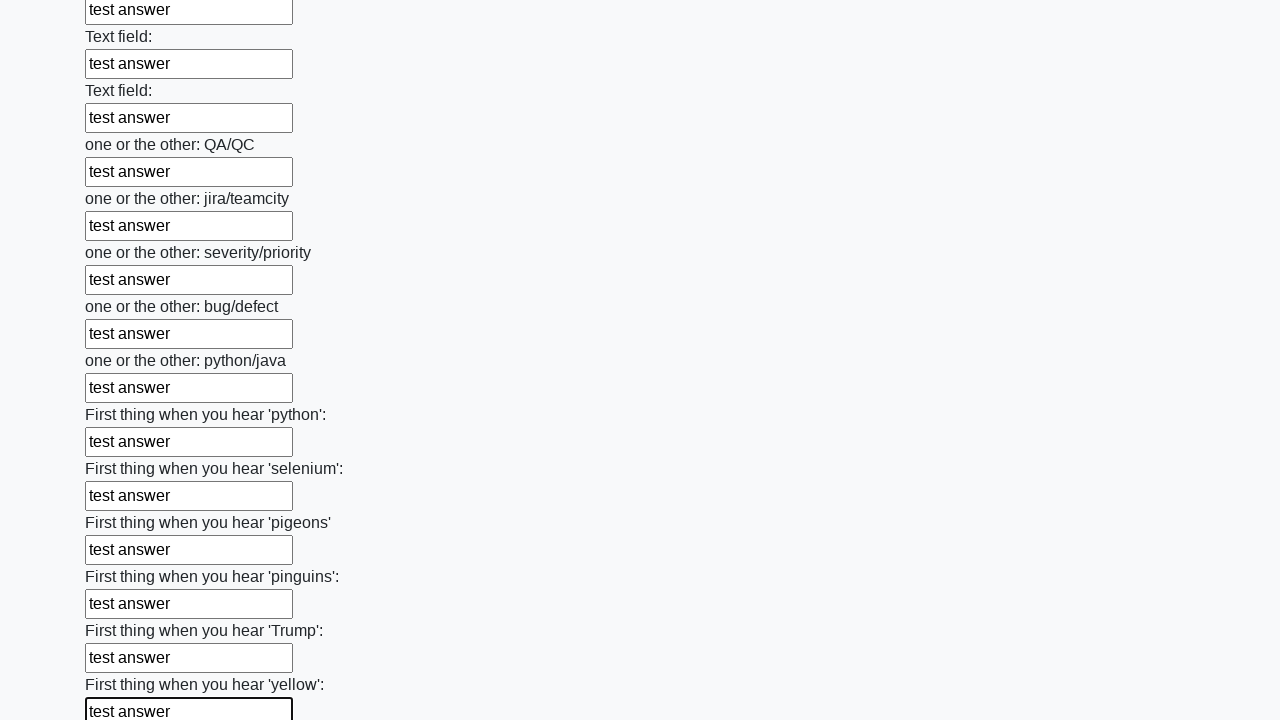

Filled an input field with 'test answer' on input >> nth=98
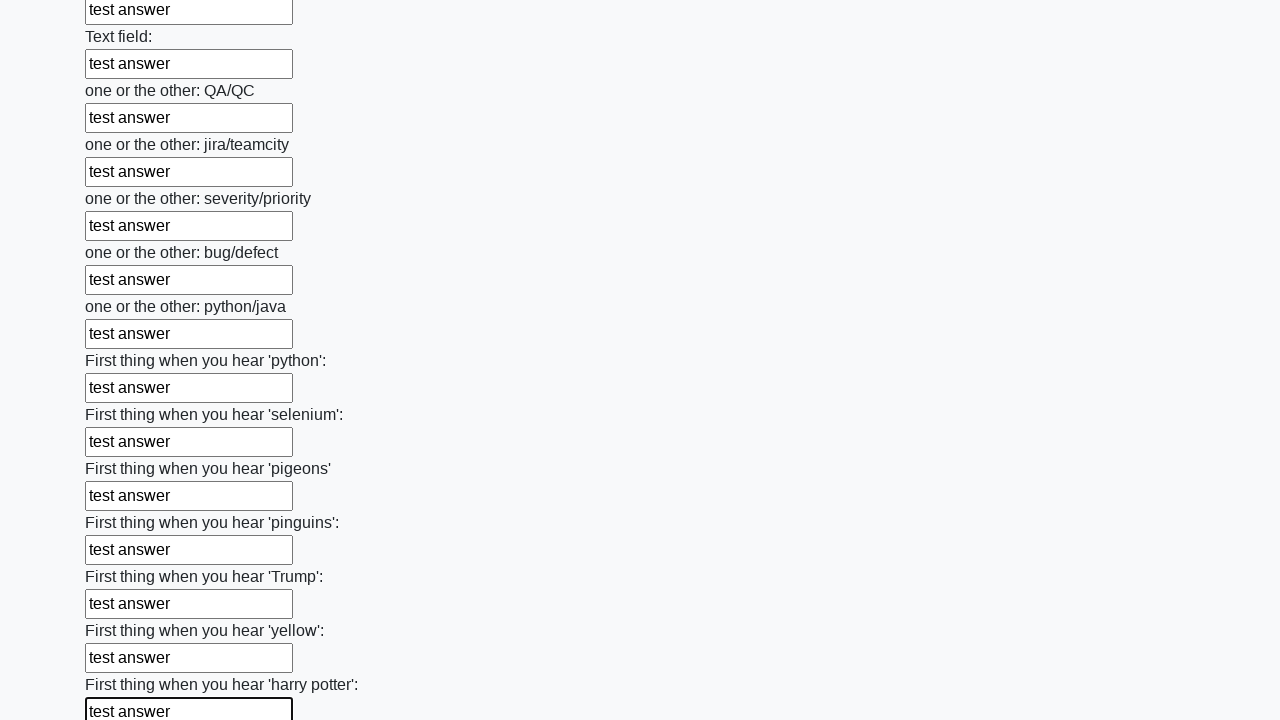

Filled an input field with 'test answer' on input >> nth=99
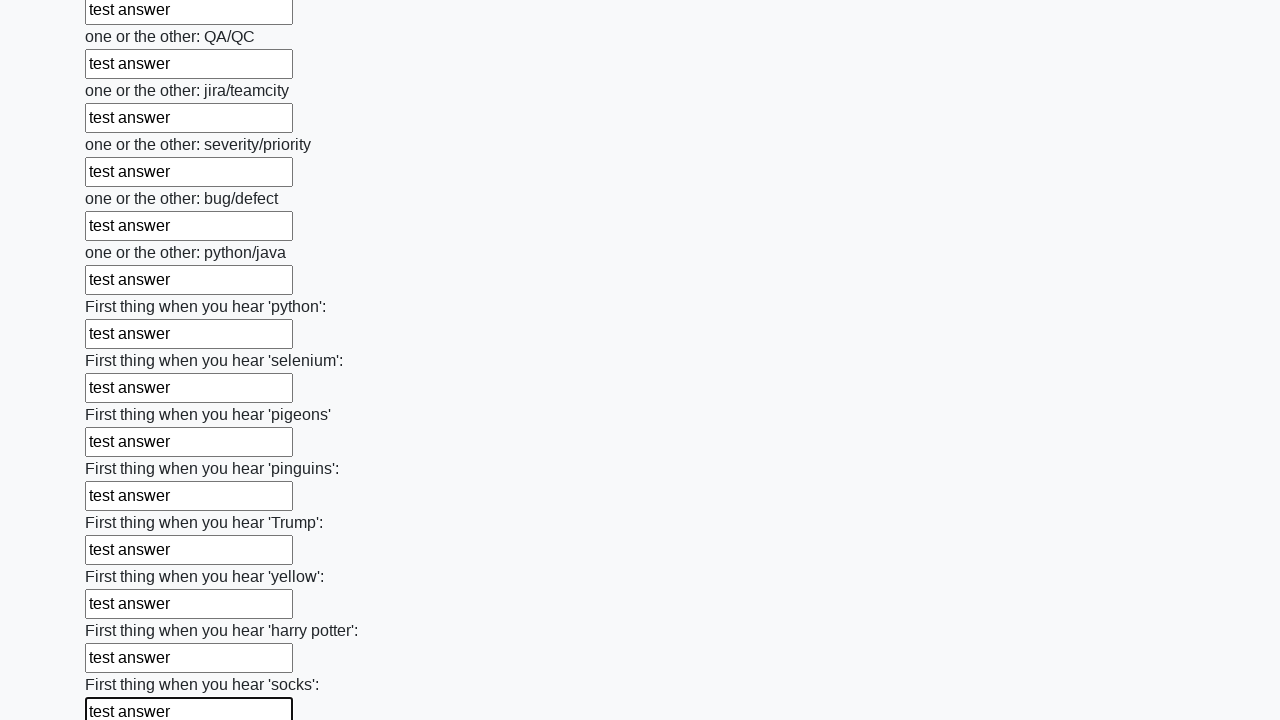

Clicked the submit button to submit the form at (123, 611) on button.btn
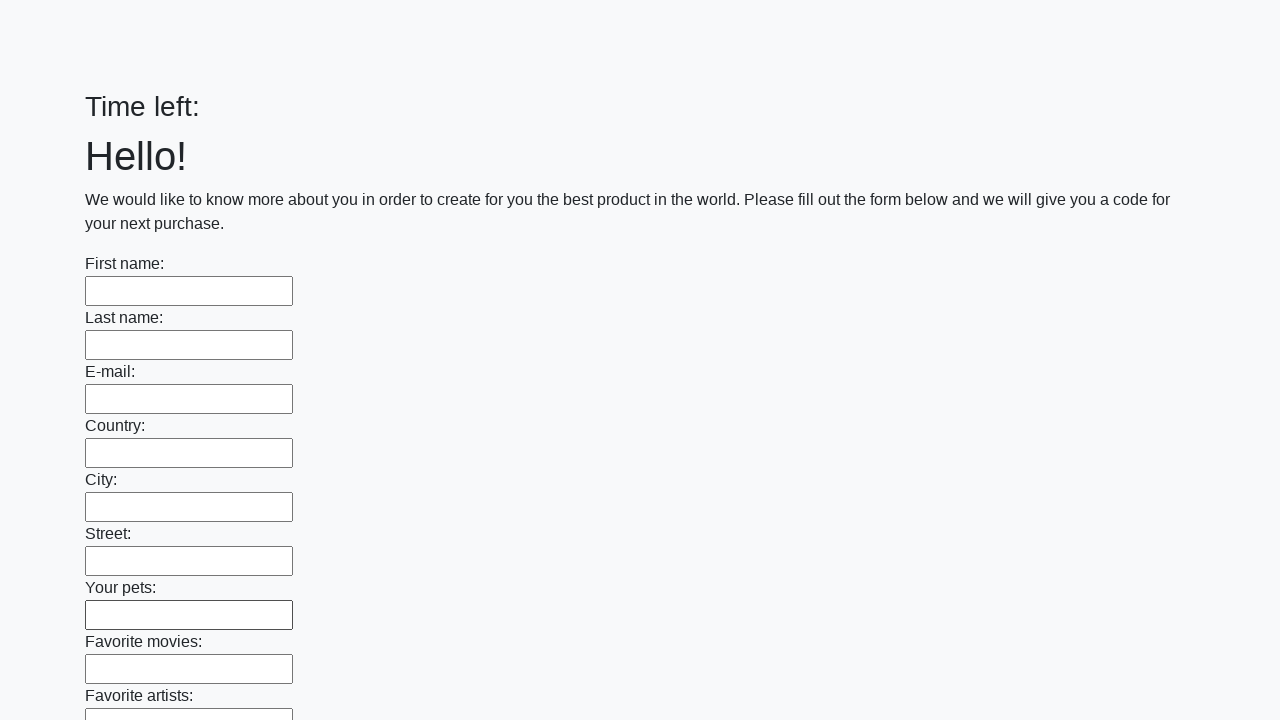

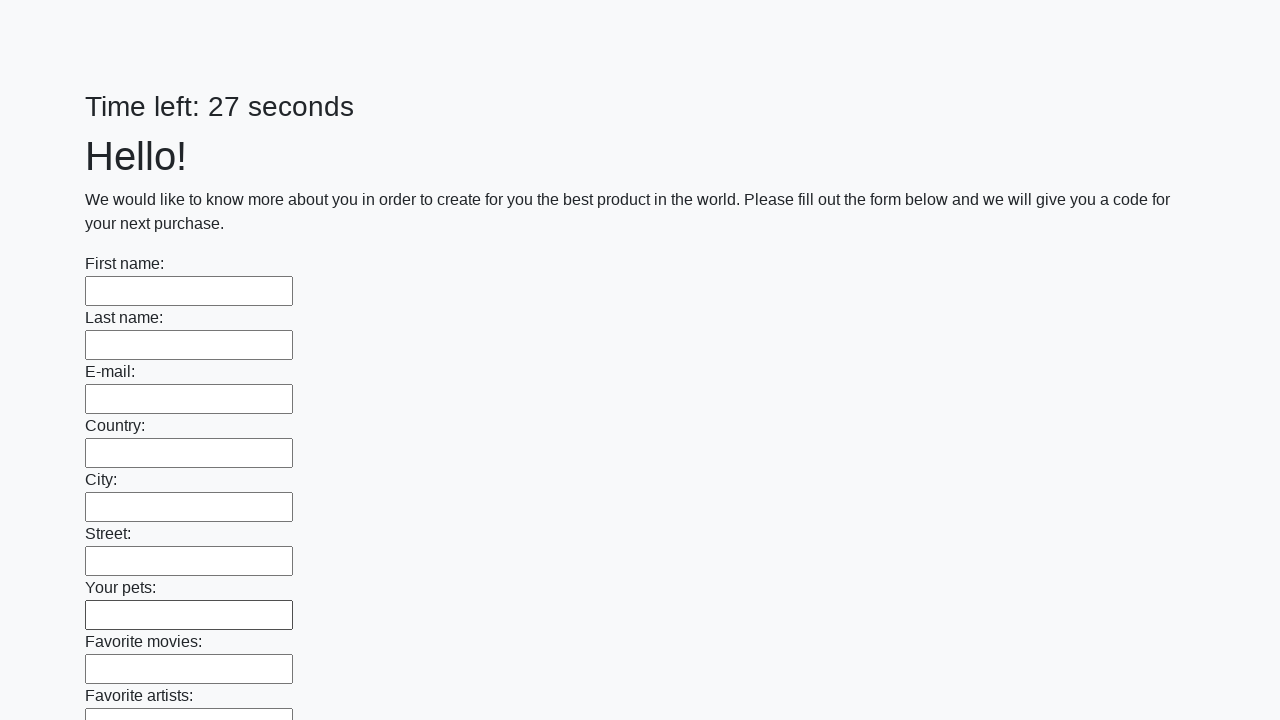